Fills all input fields on a form with the same value and submits

Starting URL: http://suninjuly.github.io/huge_form.html

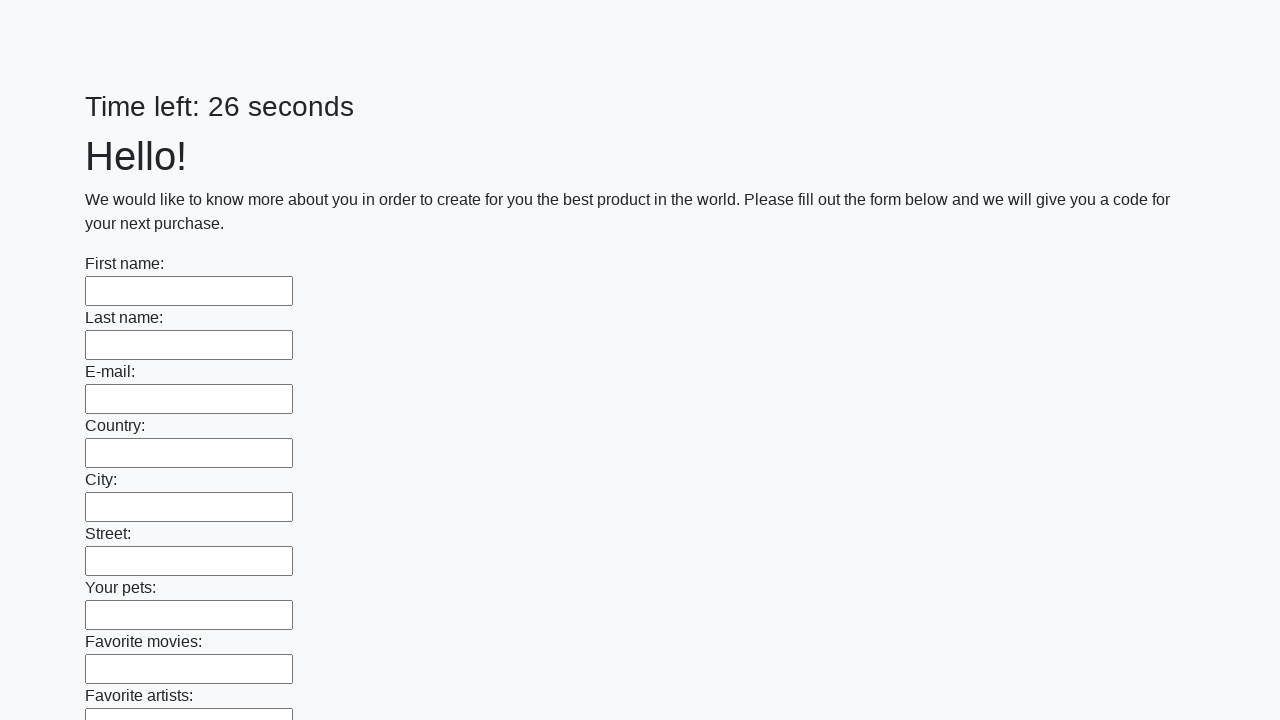

Located all input fields on the form
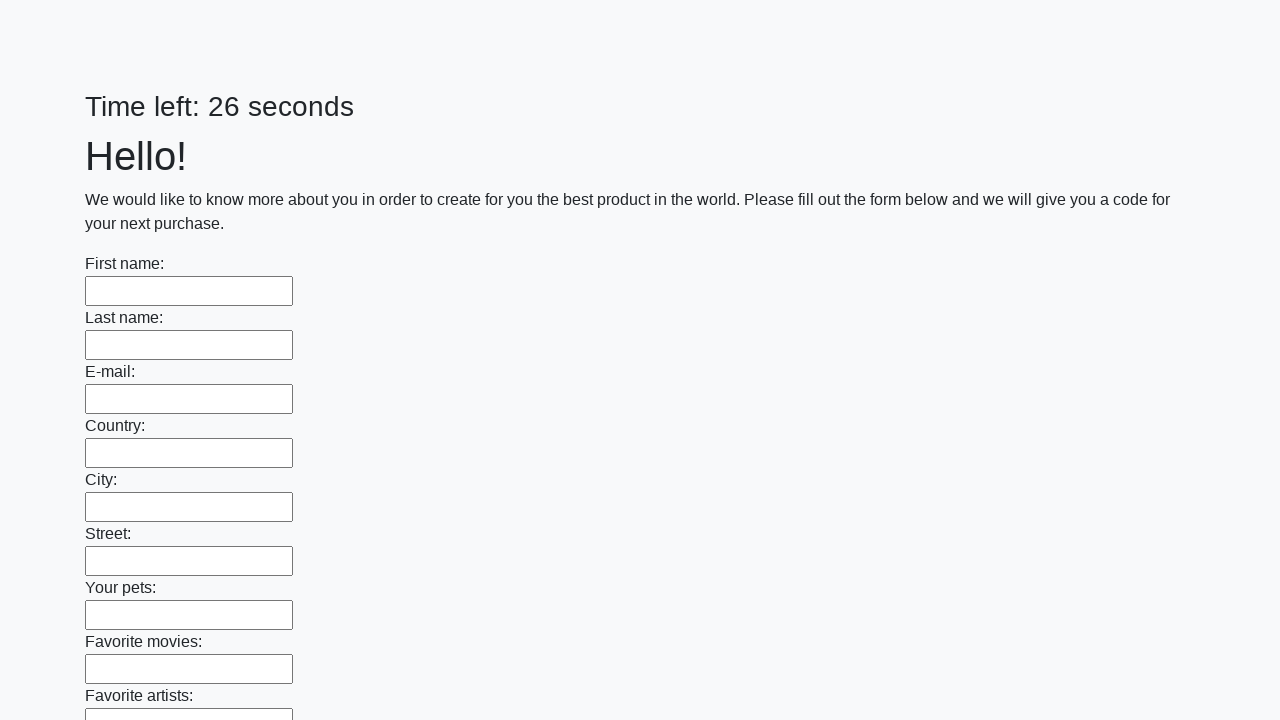

Filled input field with value '123' on input >> nth=0
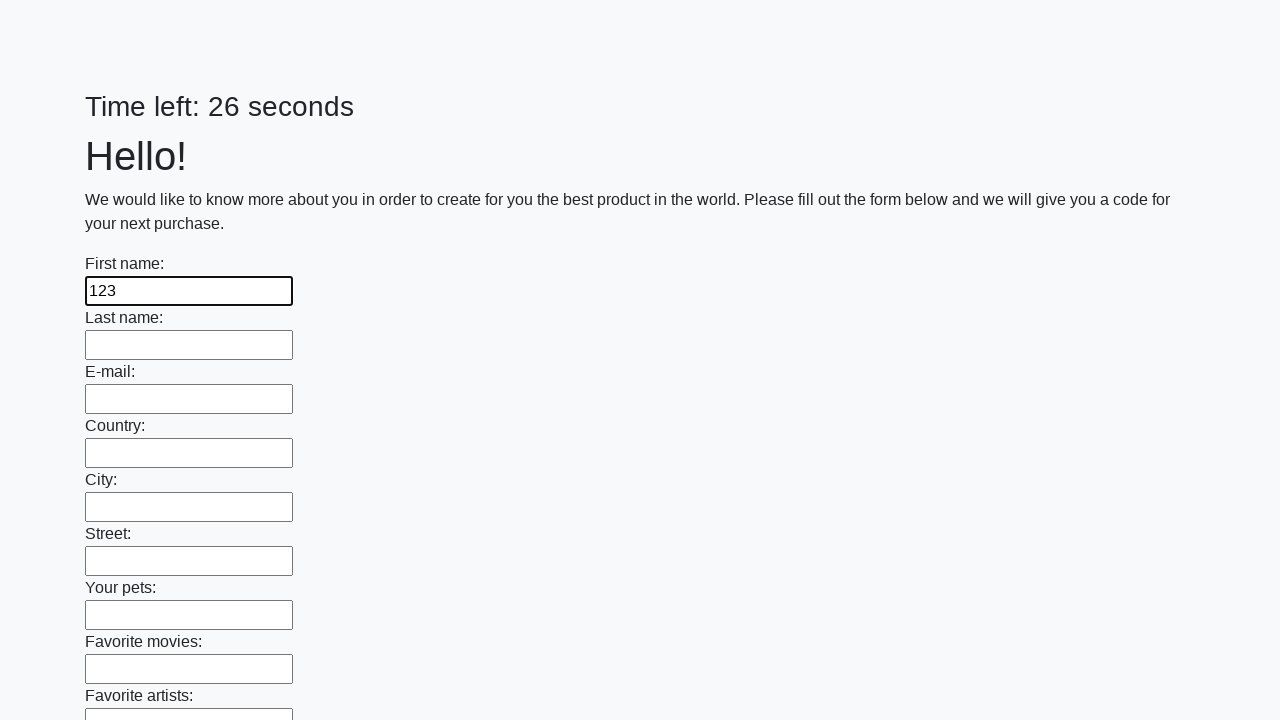

Filled input field with value '123' on input >> nth=1
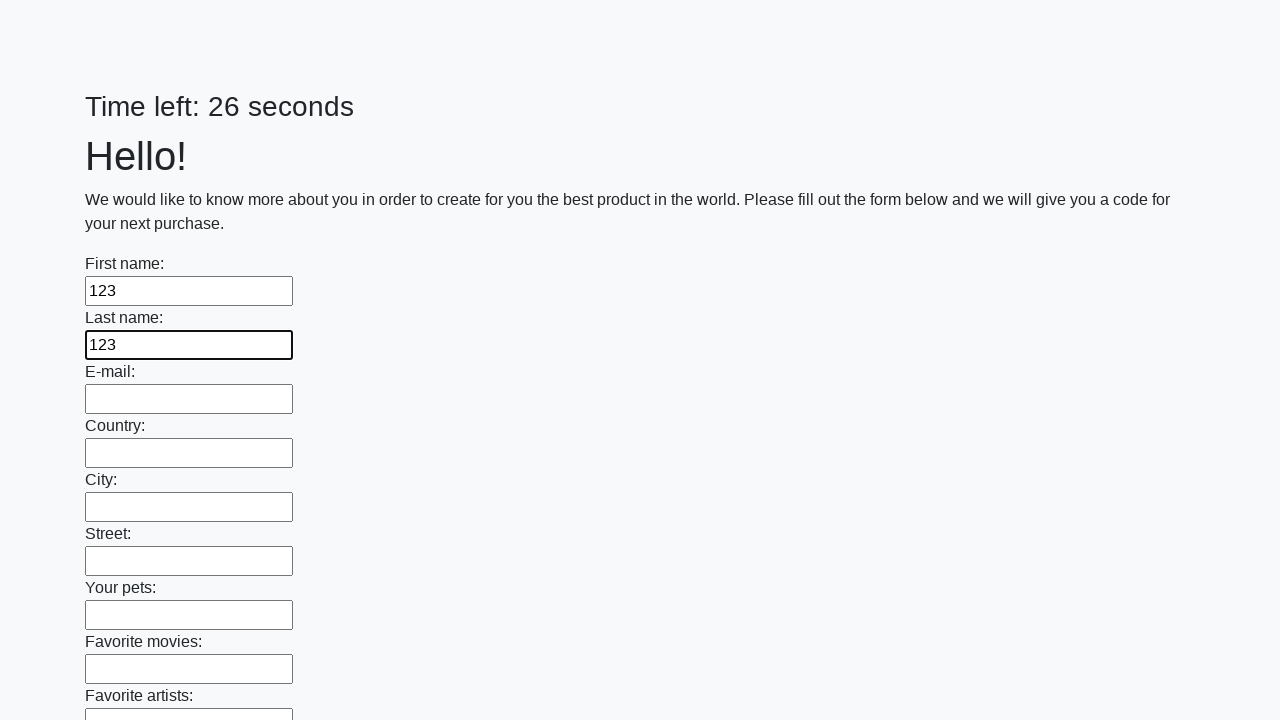

Filled input field with value '123' on input >> nth=2
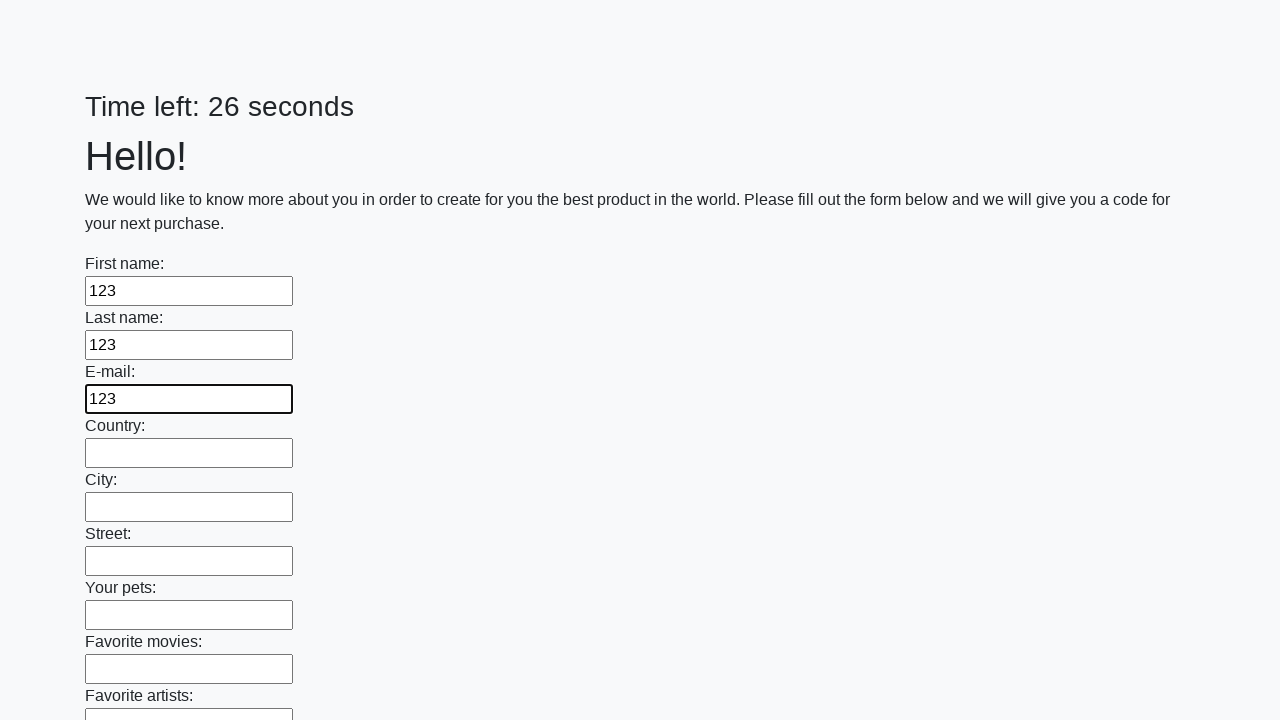

Filled input field with value '123' on input >> nth=3
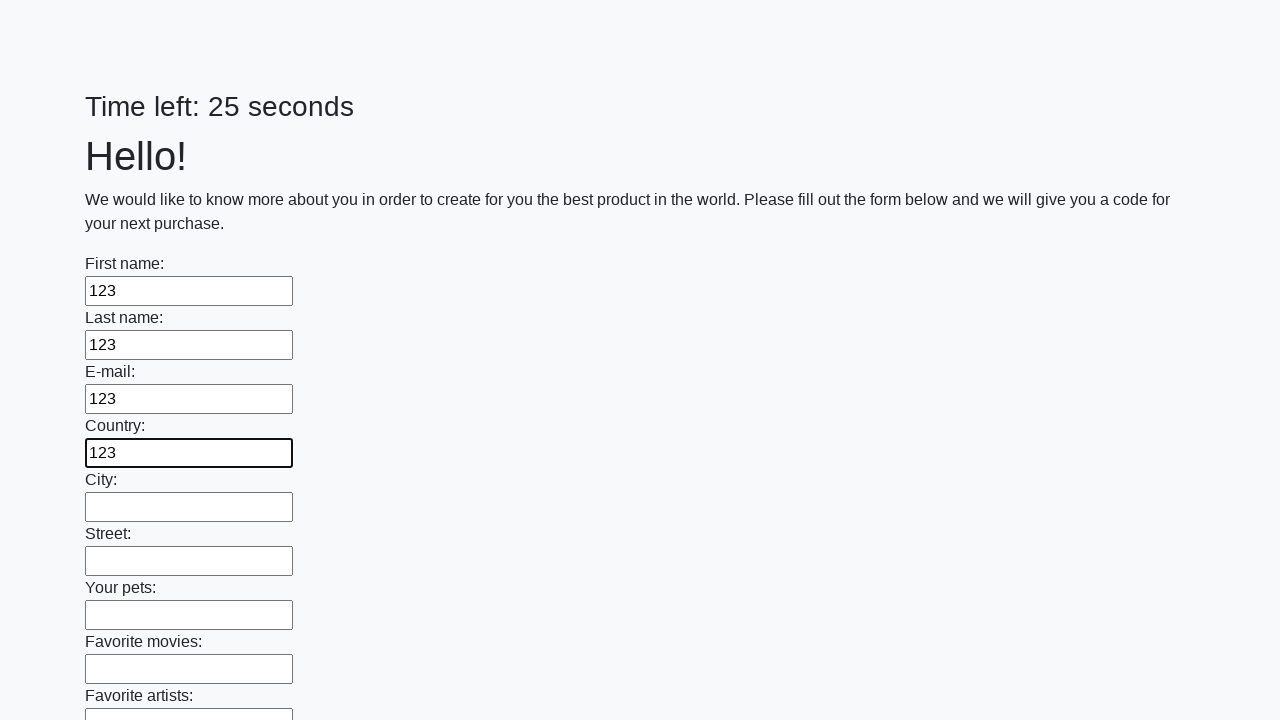

Filled input field with value '123' on input >> nth=4
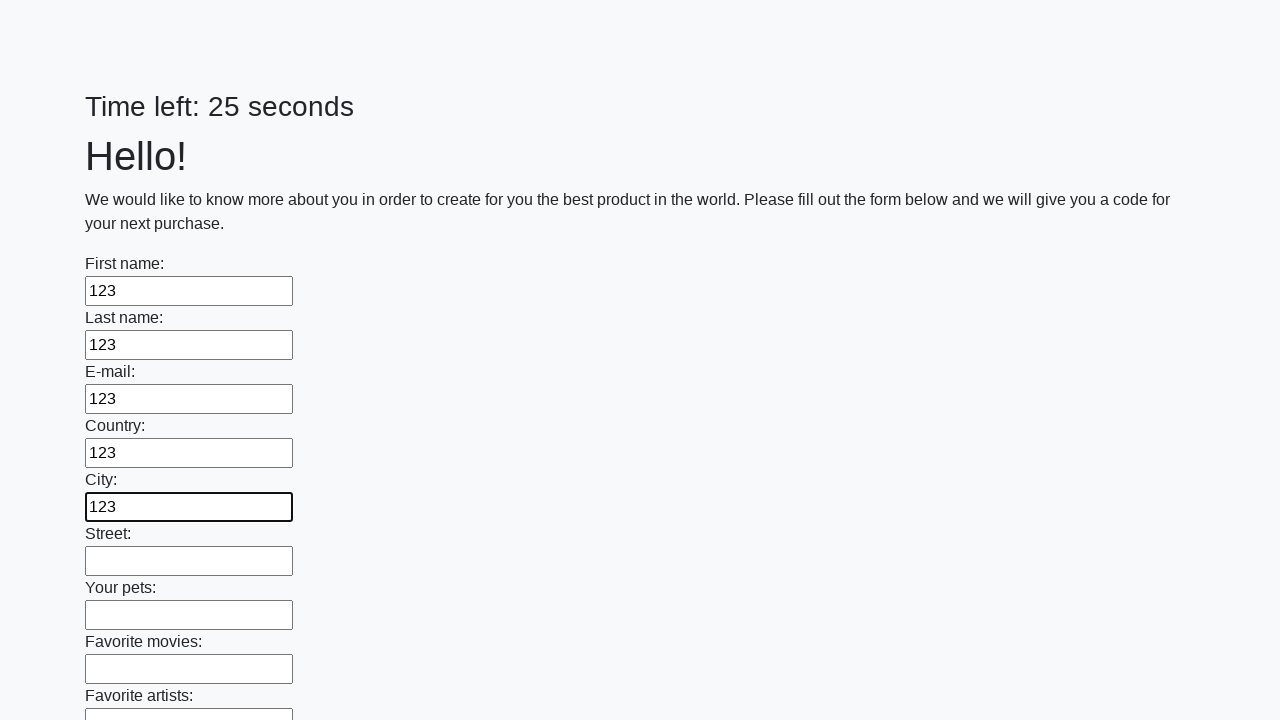

Filled input field with value '123' on input >> nth=5
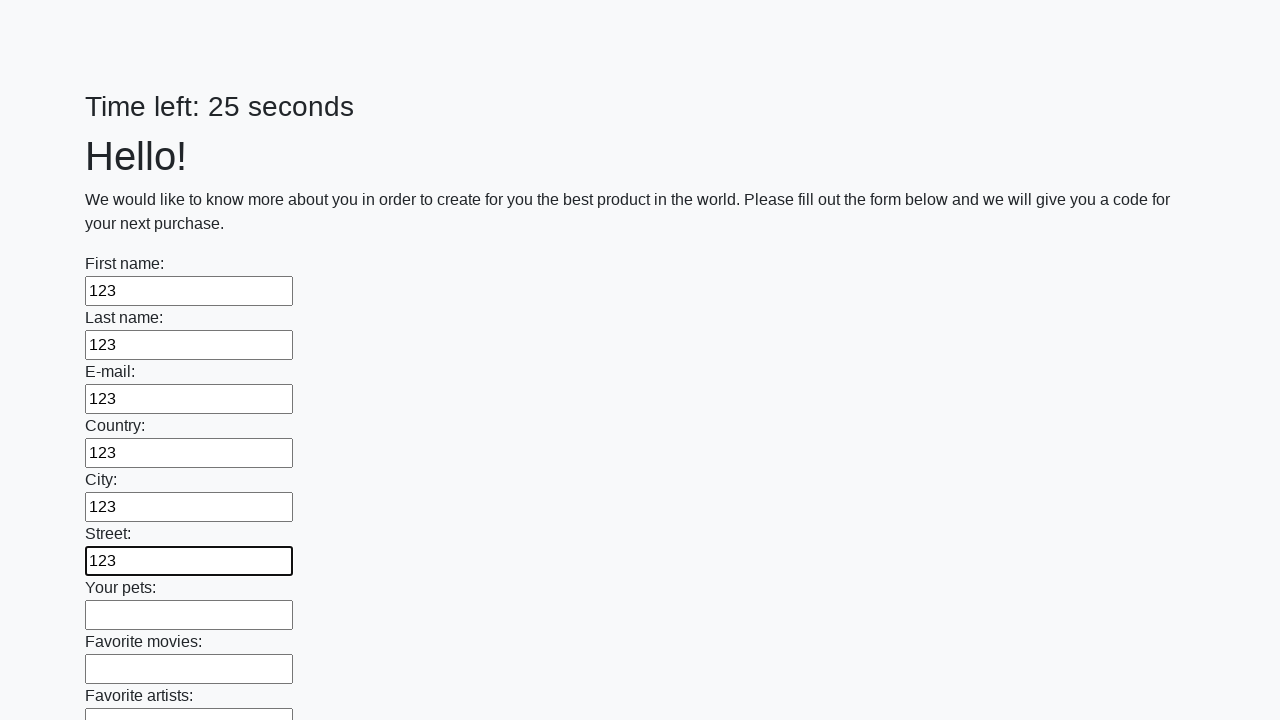

Filled input field with value '123' on input >> nth=6
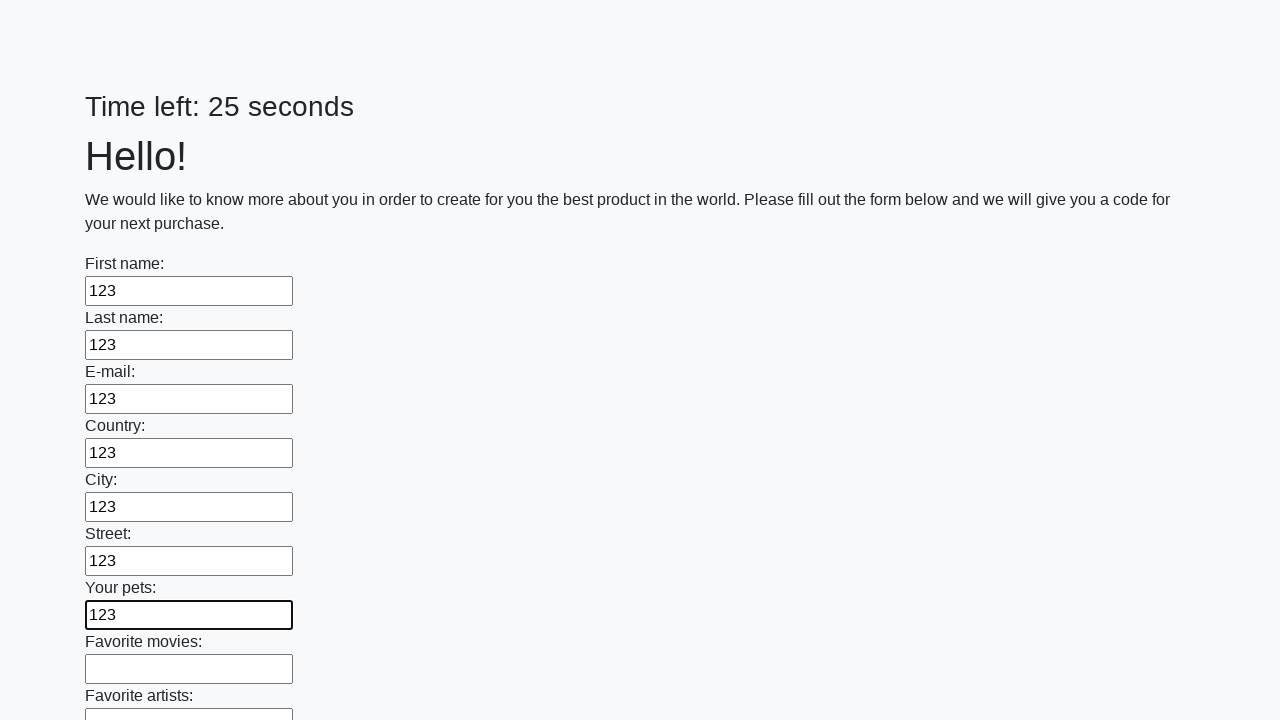

Filled input field with value '123' on input >> nth=7
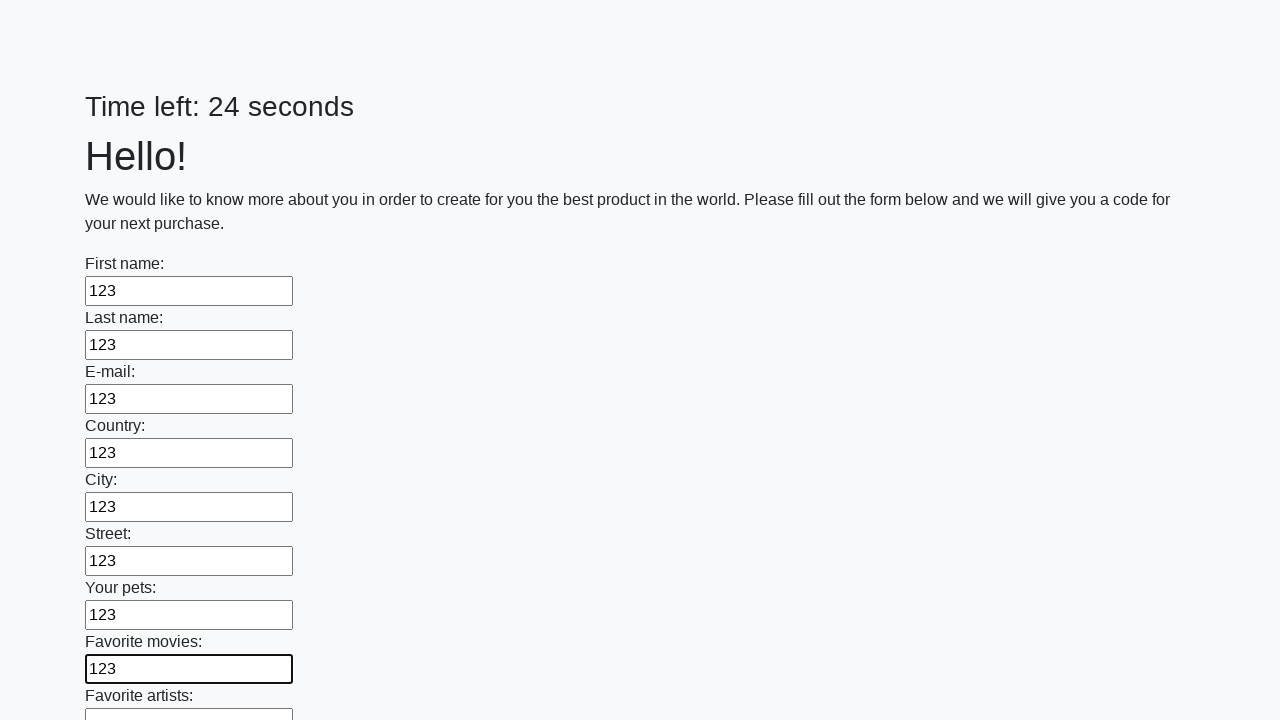

Filled input field with value '123' on input >> nth=8
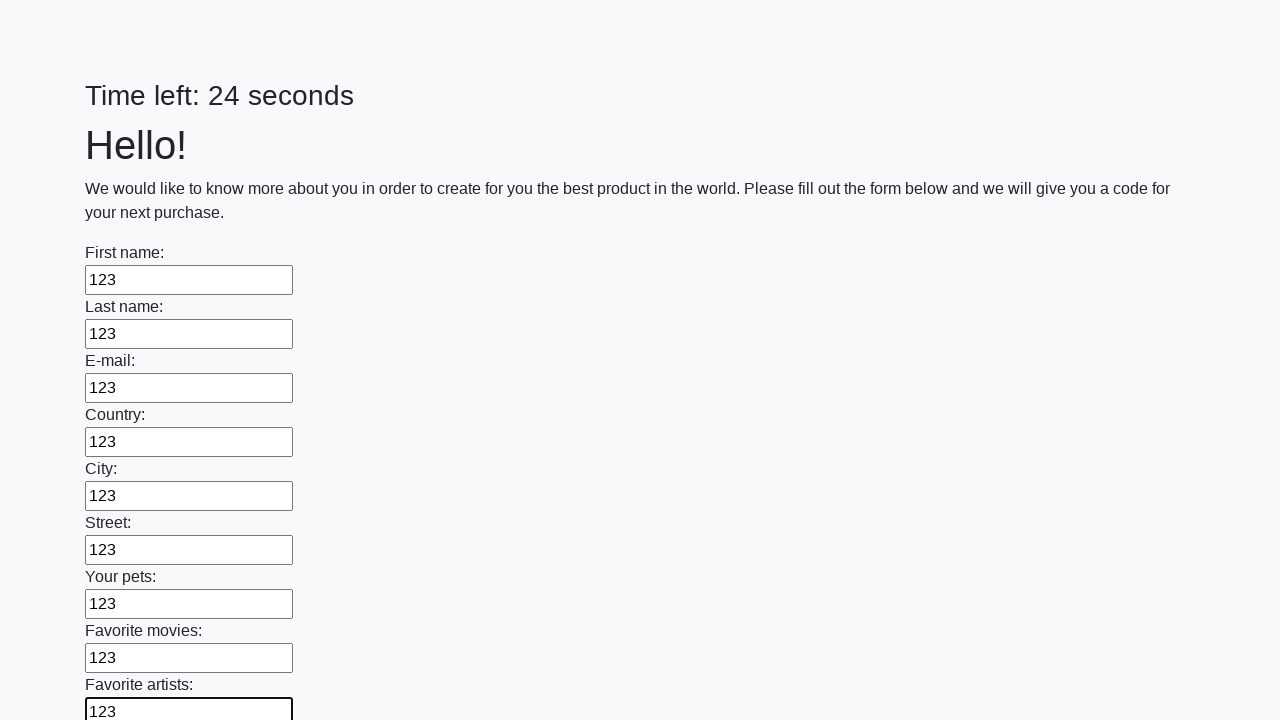

Filled input field with value '123' on input >> nth=9
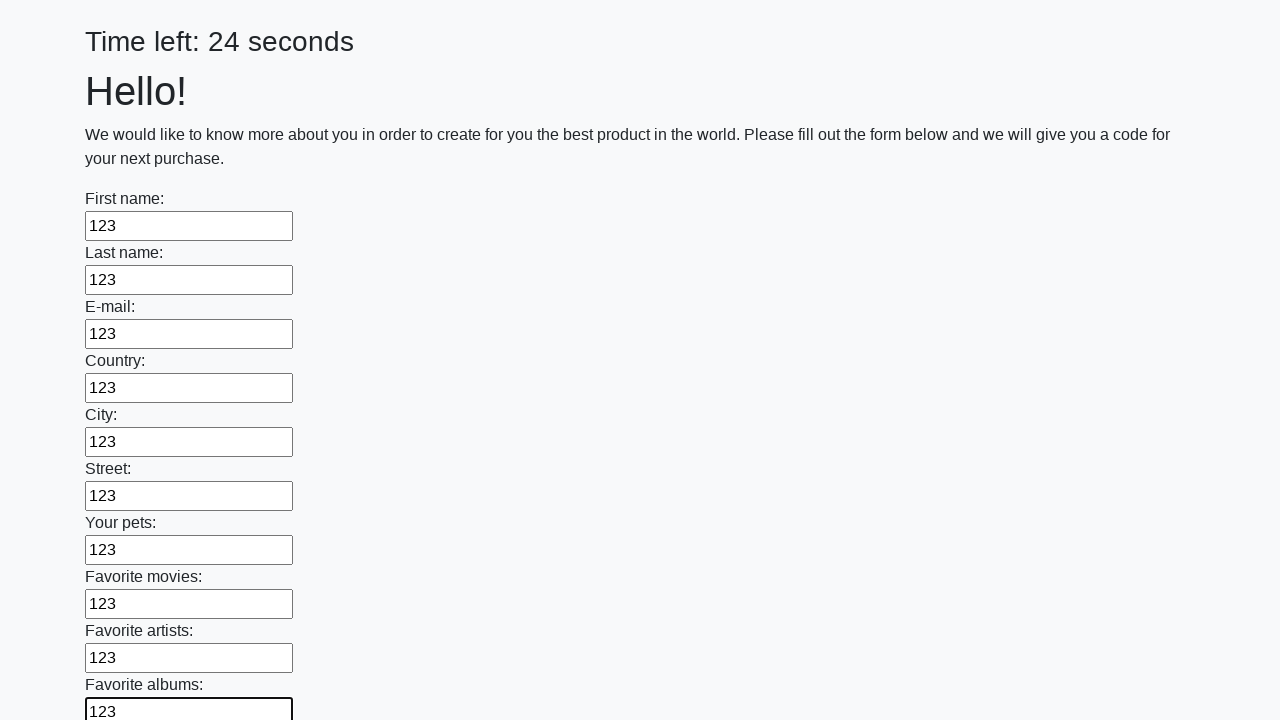

Filled input field with value '123' on input >> nth=10
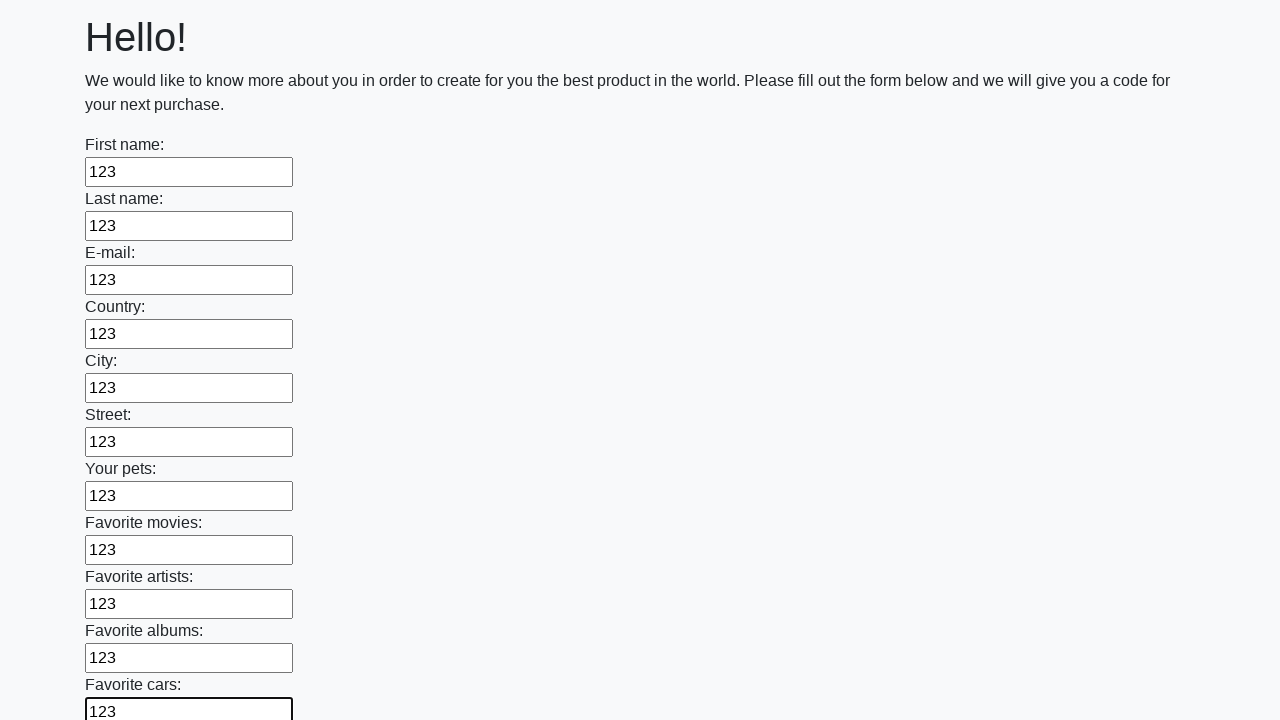

Filled input field with value '123' on input >> nth=11
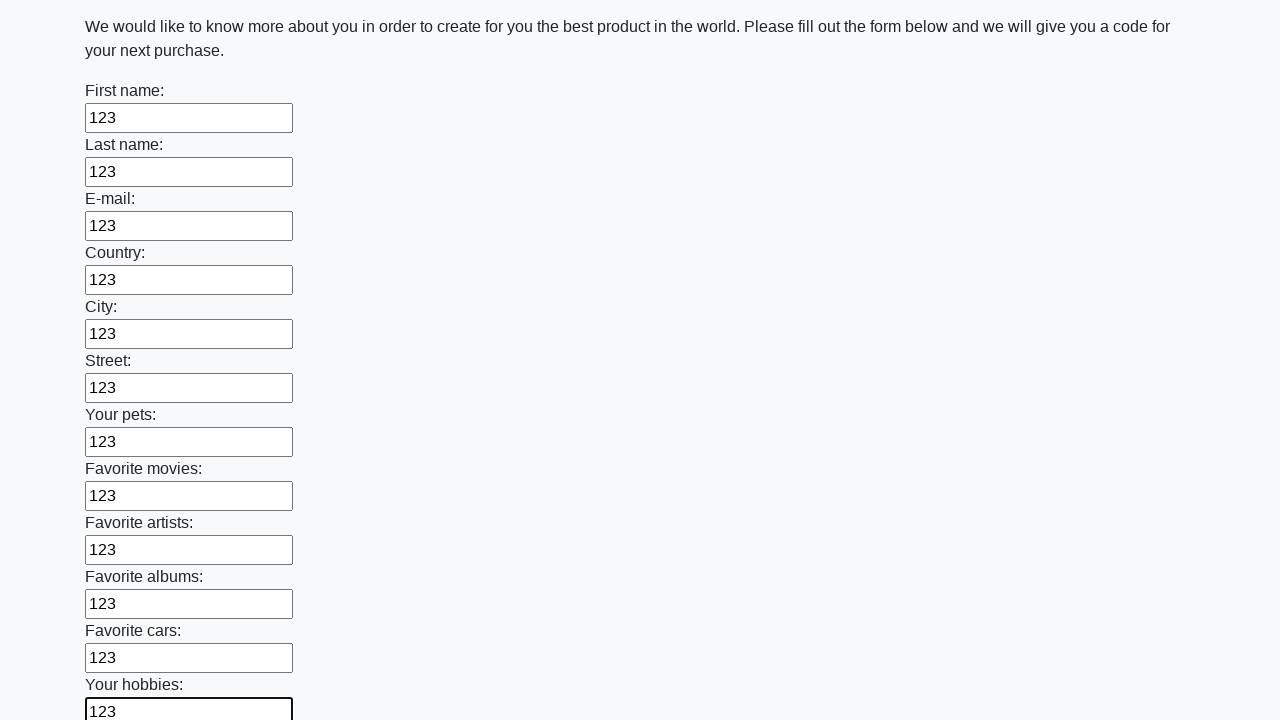

Filled input field with value '123' on input >> nth=12
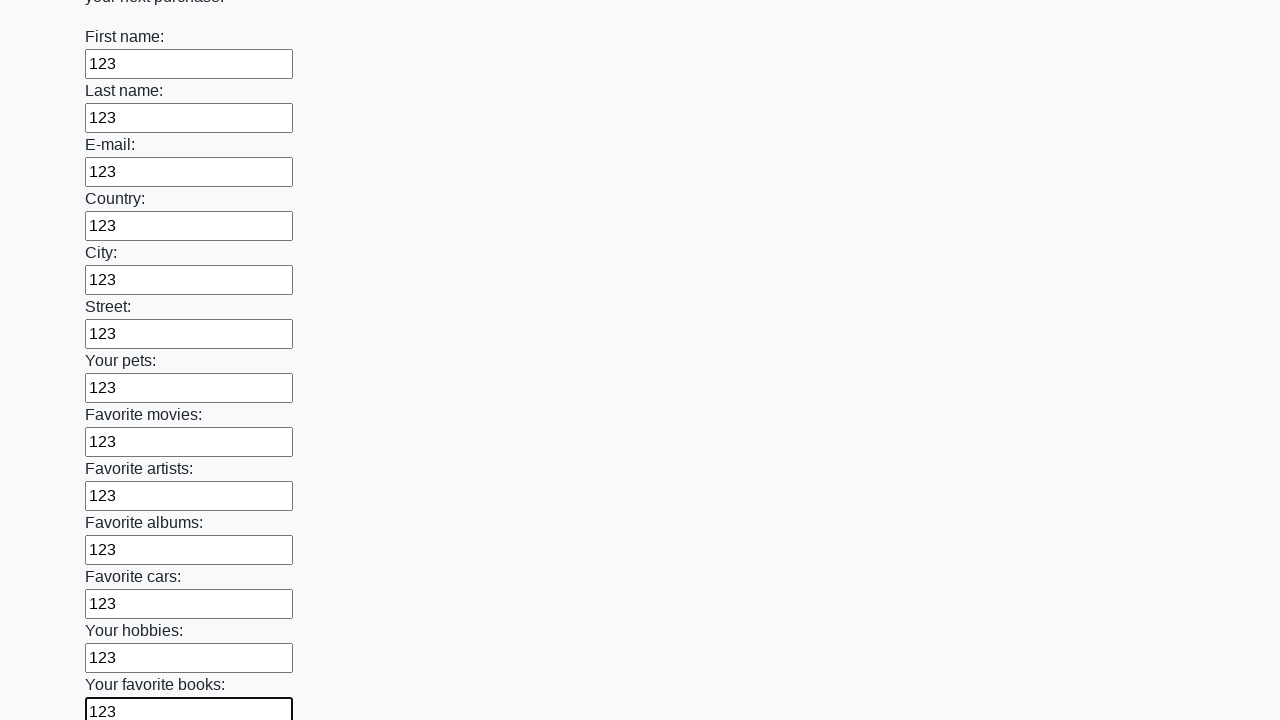

Filled input field with value '123' on input >> nth=13
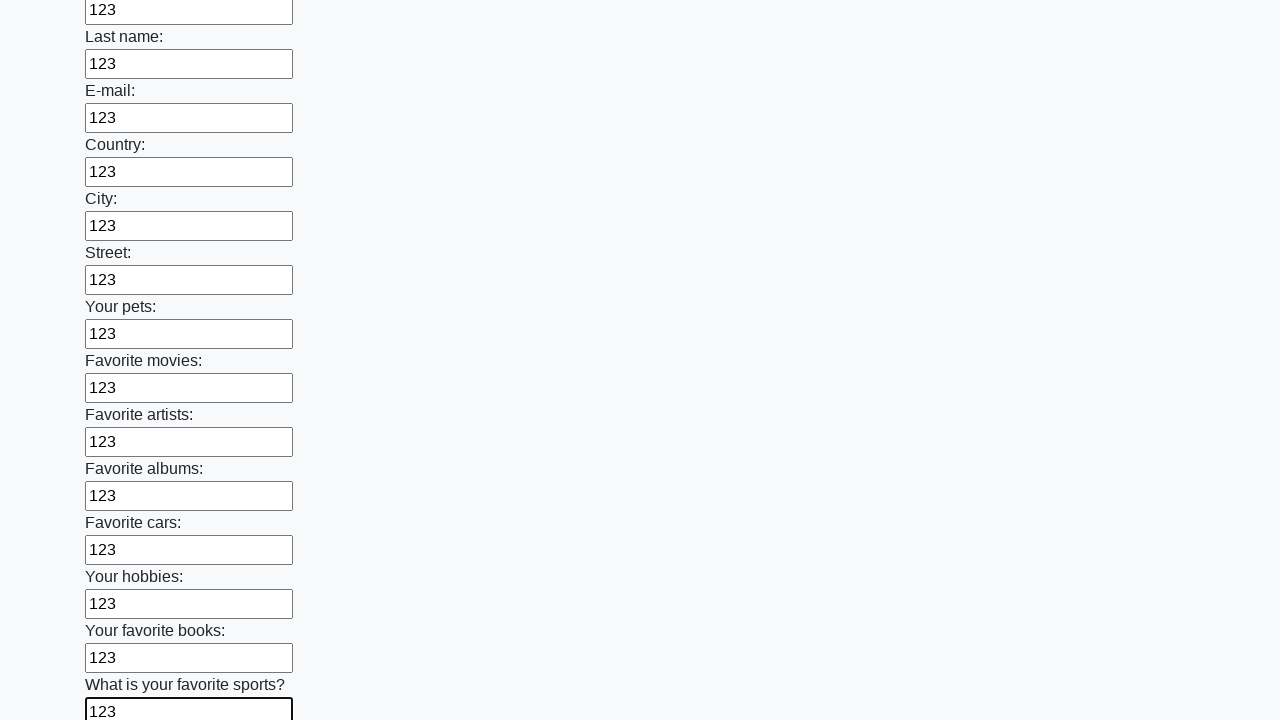

Filled input field with value '123' on input >> nth=14
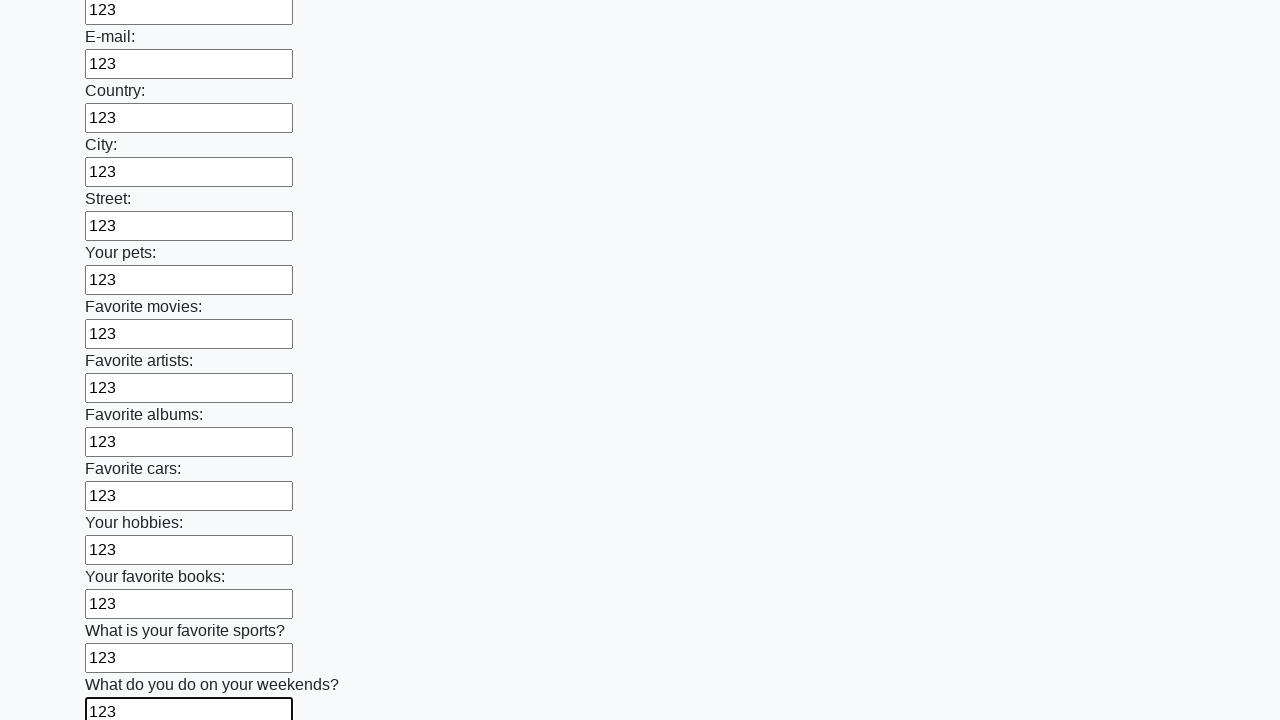

Filled input field with value '123' on input >> nth=15
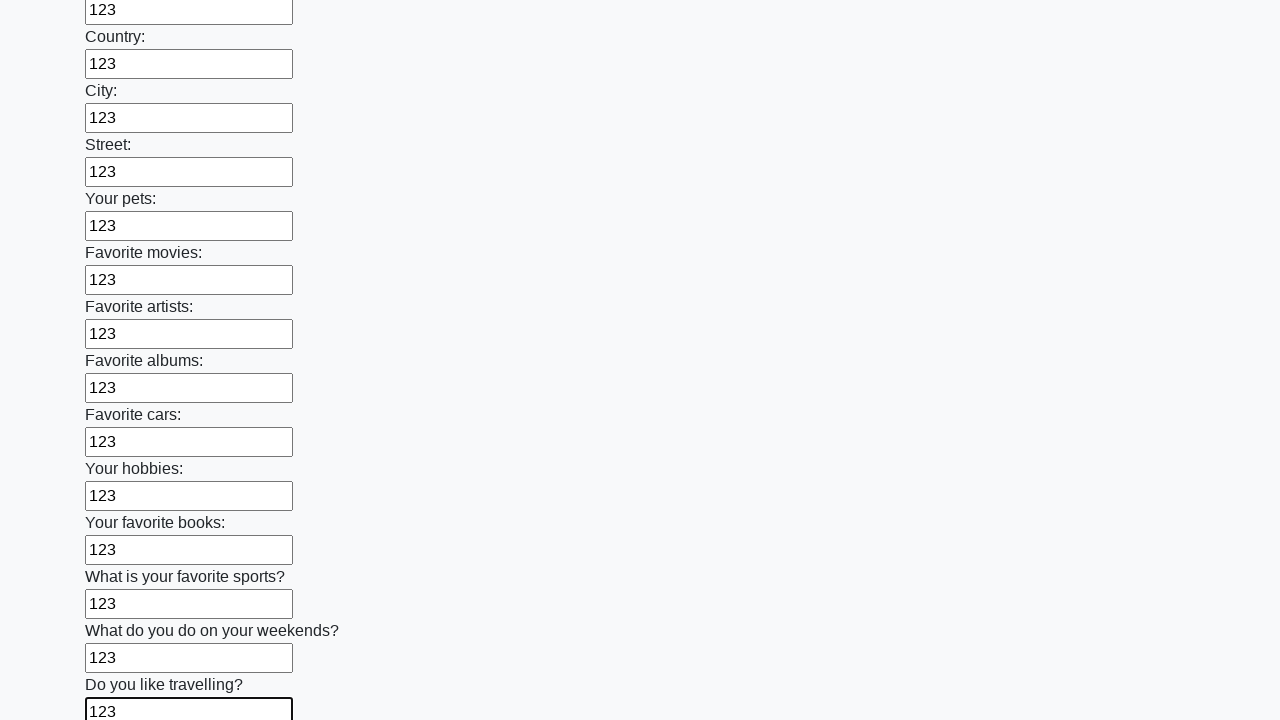

Filled input field with value '123' on input >> nth=16
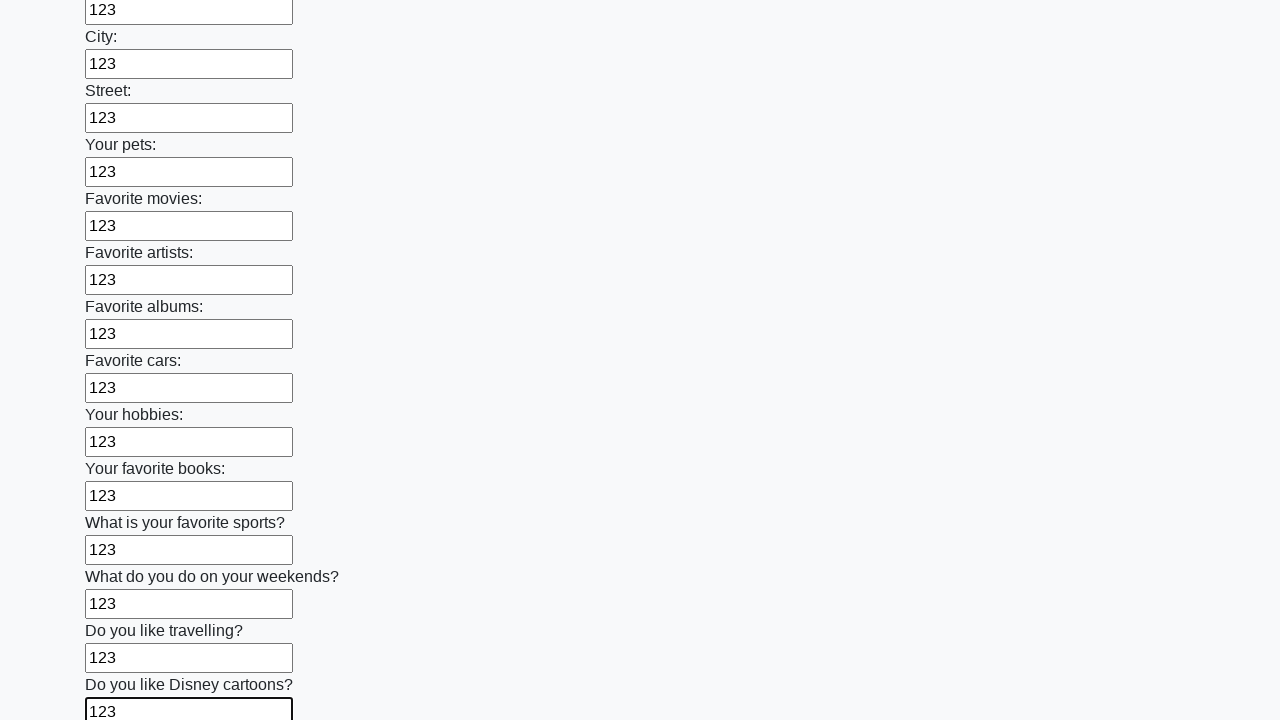

Filled input field with value '123' on input >> nth=17
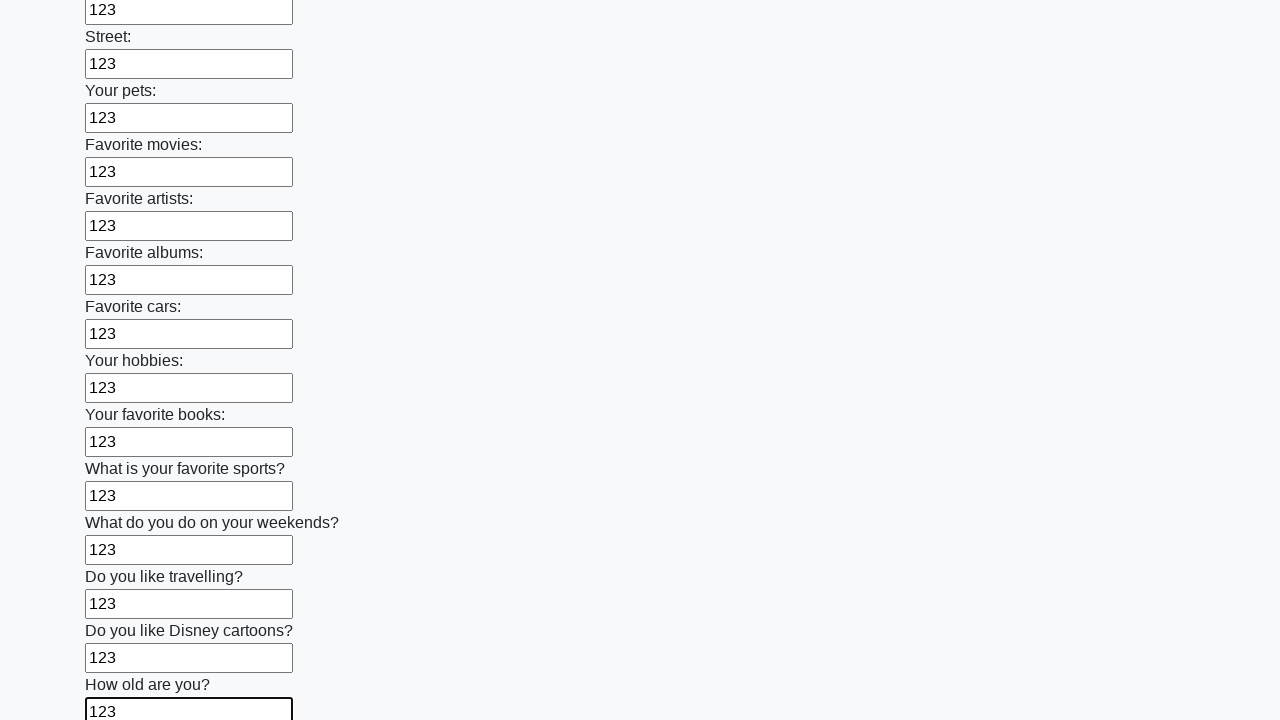

Filled input field with value '123' on input >> nth=18
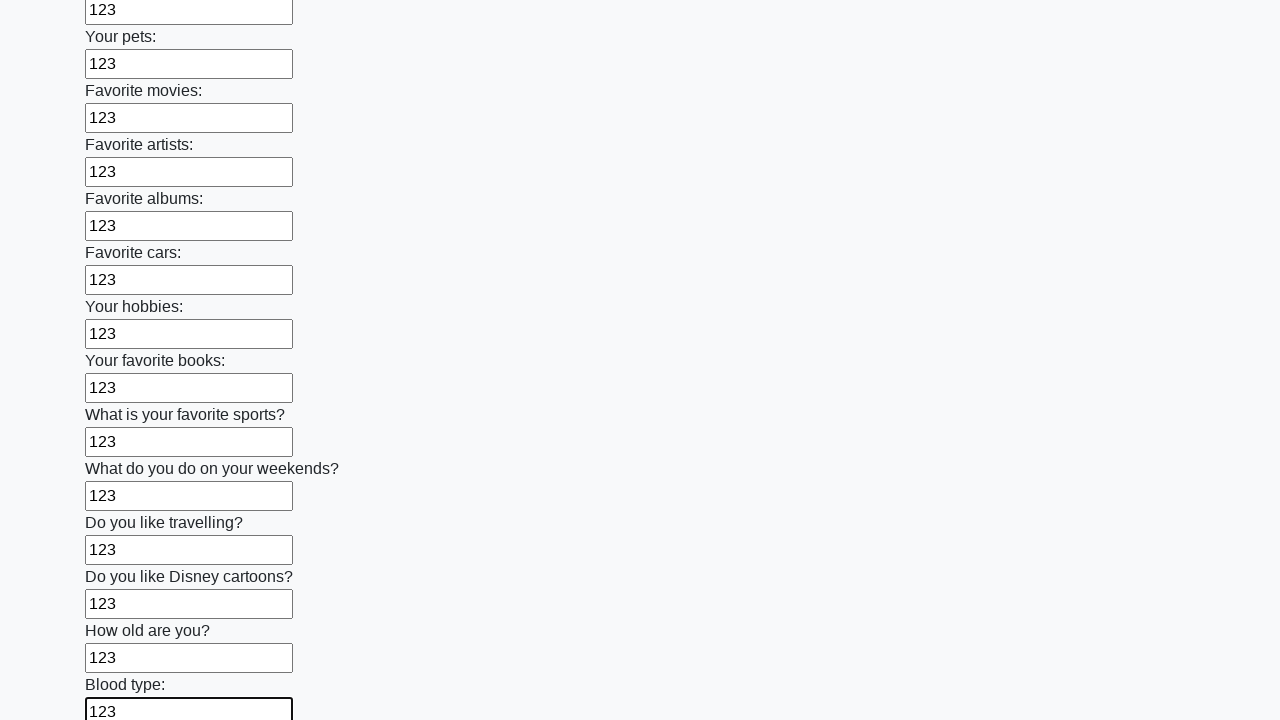

Filled input field with value '123' on input >> nth=19
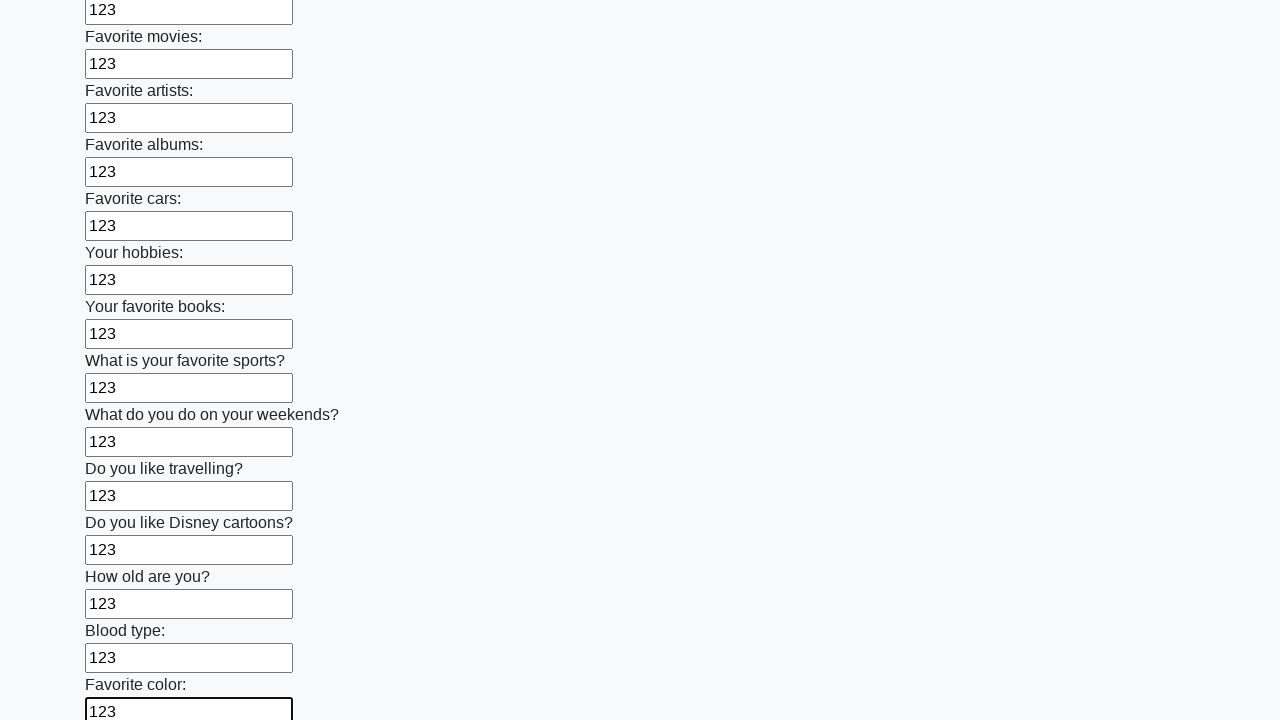

Filled input field with value '123' on input >> nth=20
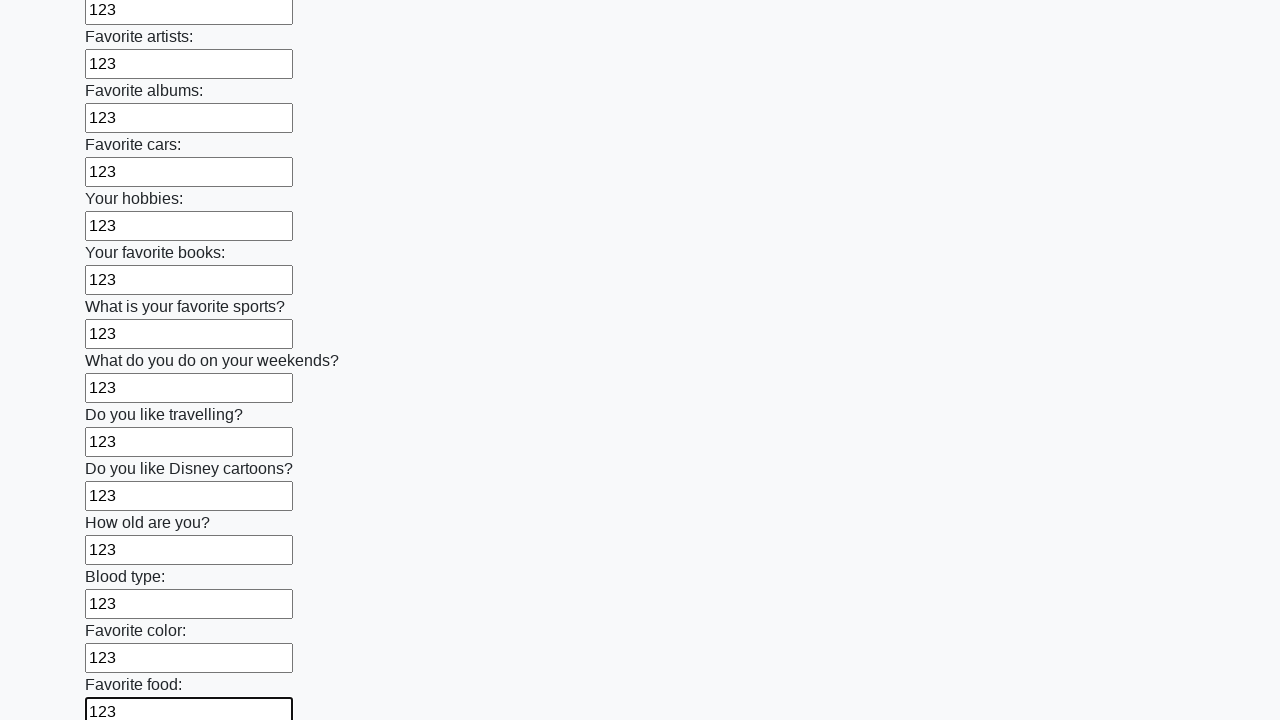

Filled input field with value '123' on input >> nth=21
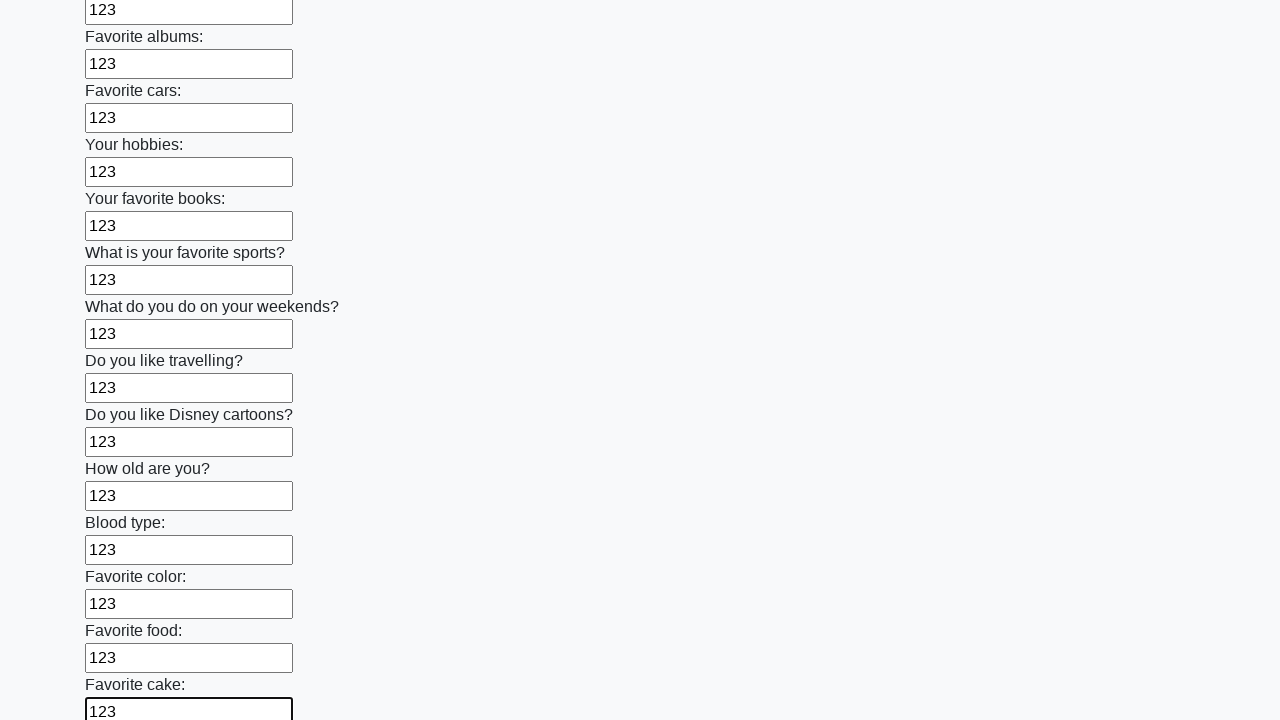

Filled input field with value '123' on input >> nth=22
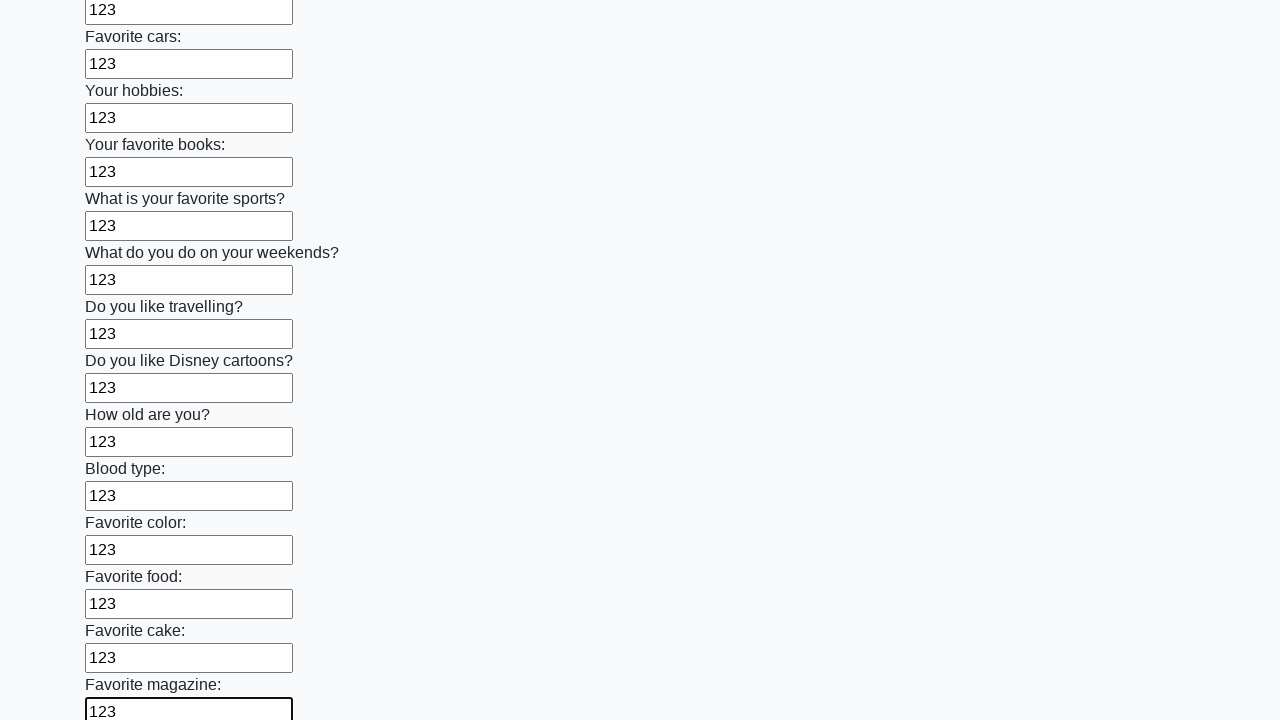

Filled input field with value '123' on input >> nth=23
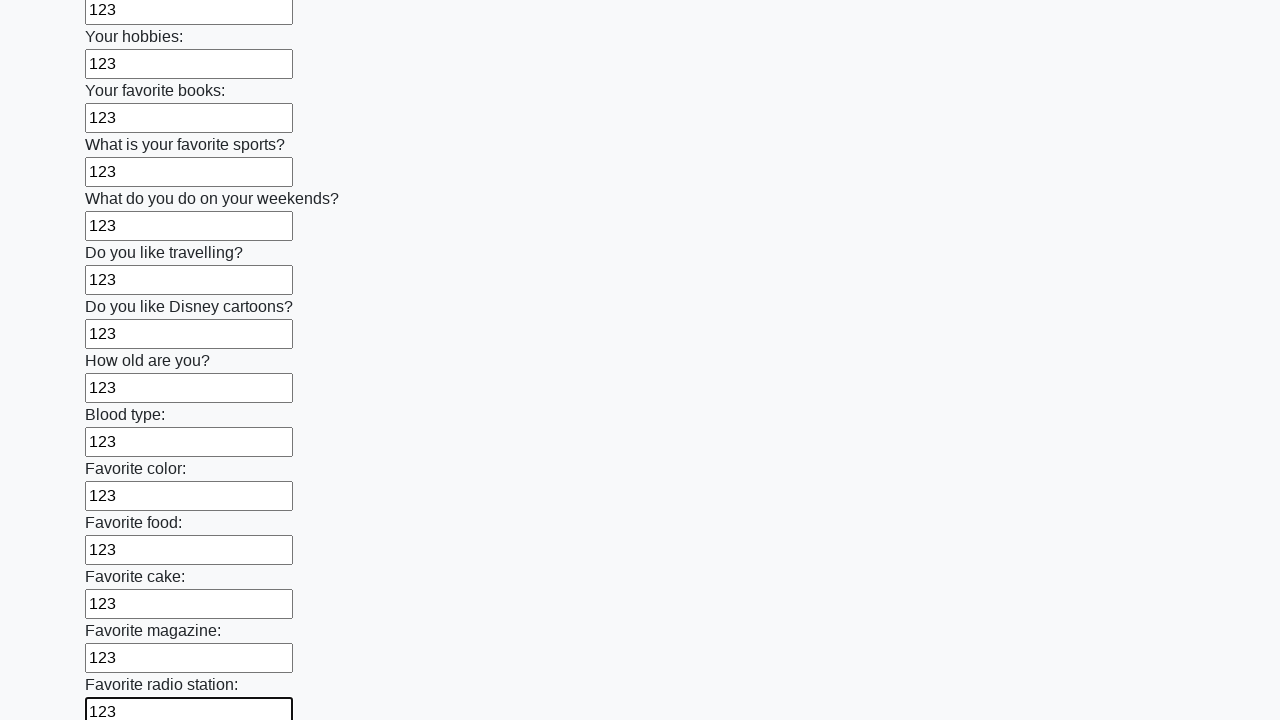

Filled input field with value '123' on input >> nth=24
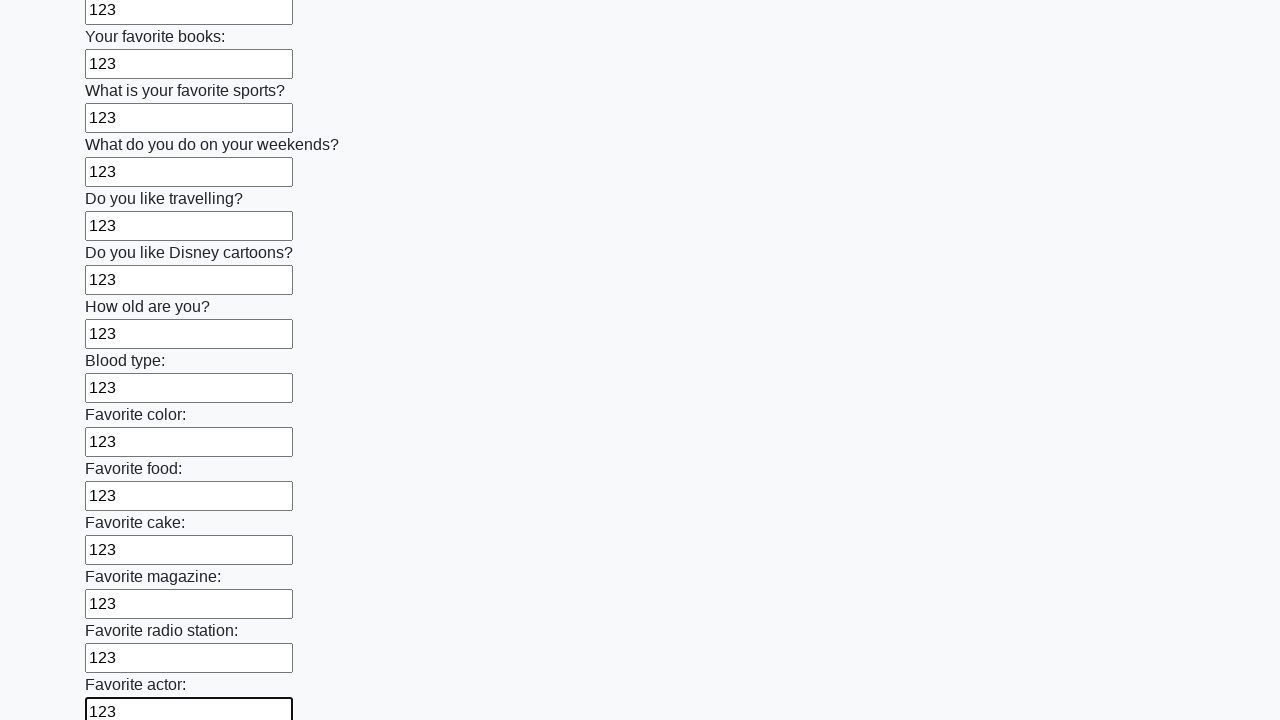

Filled input field with value '123' on input >> nth=25
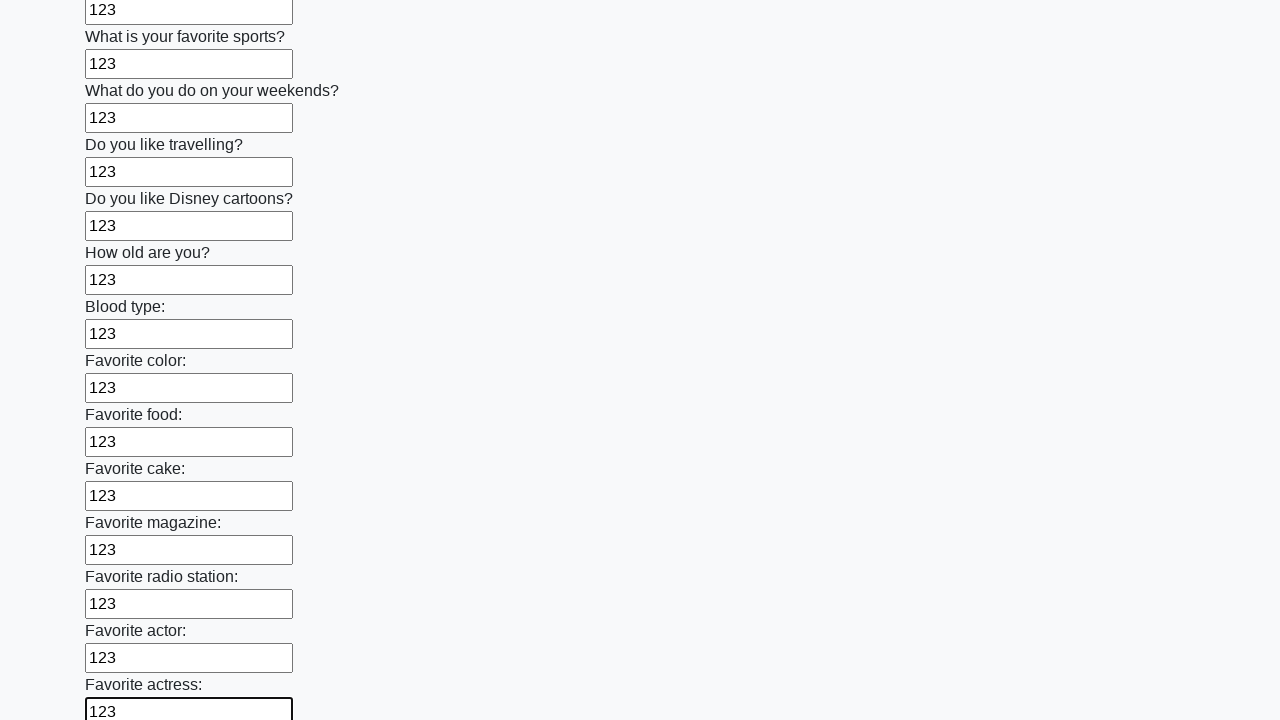

Filled input field with value '123' on input >> nth=26
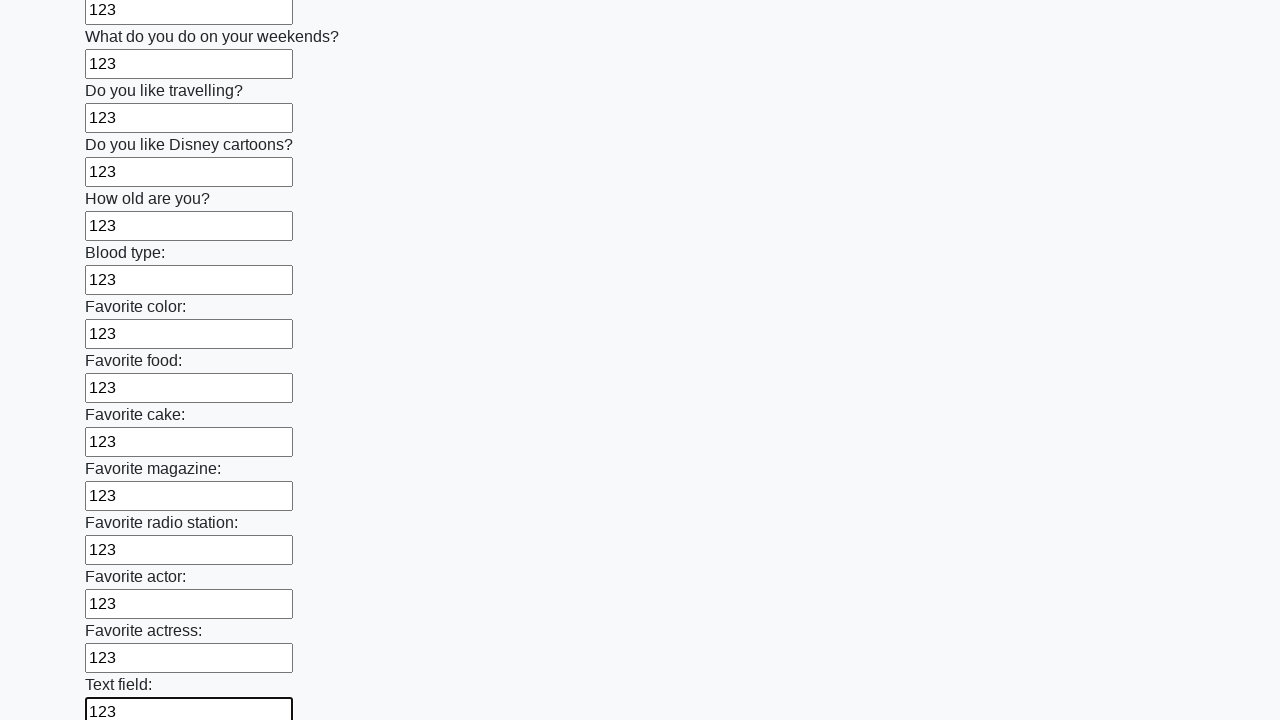

Filled input field with value '123' on input >> nth=27
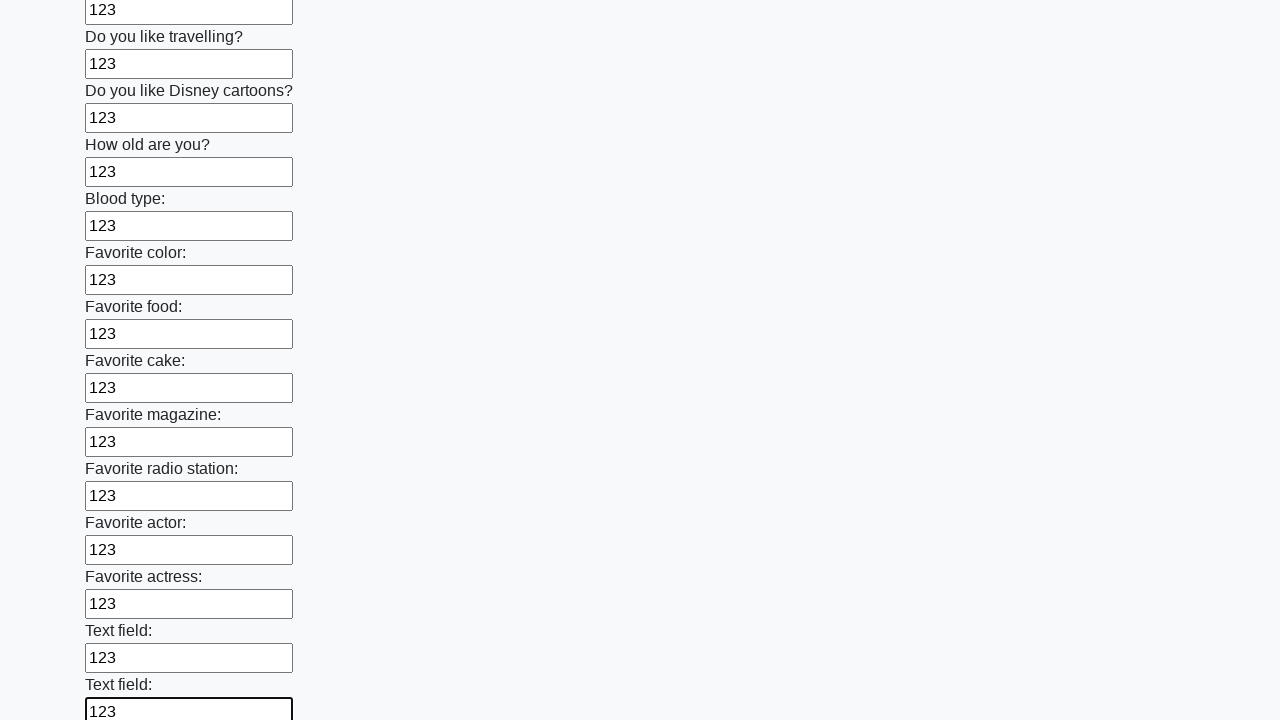

Filled input field with value '123' on input >> nth=28
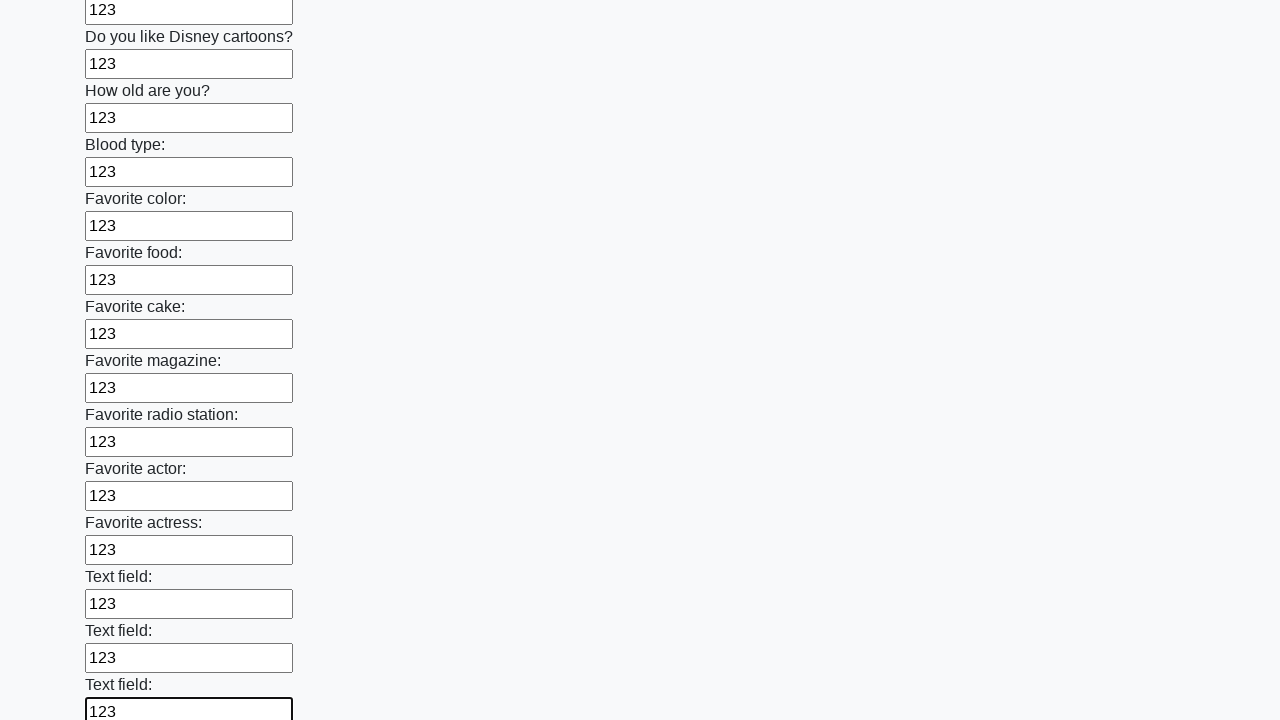

Filled input field with value '123' on input >> nth=29
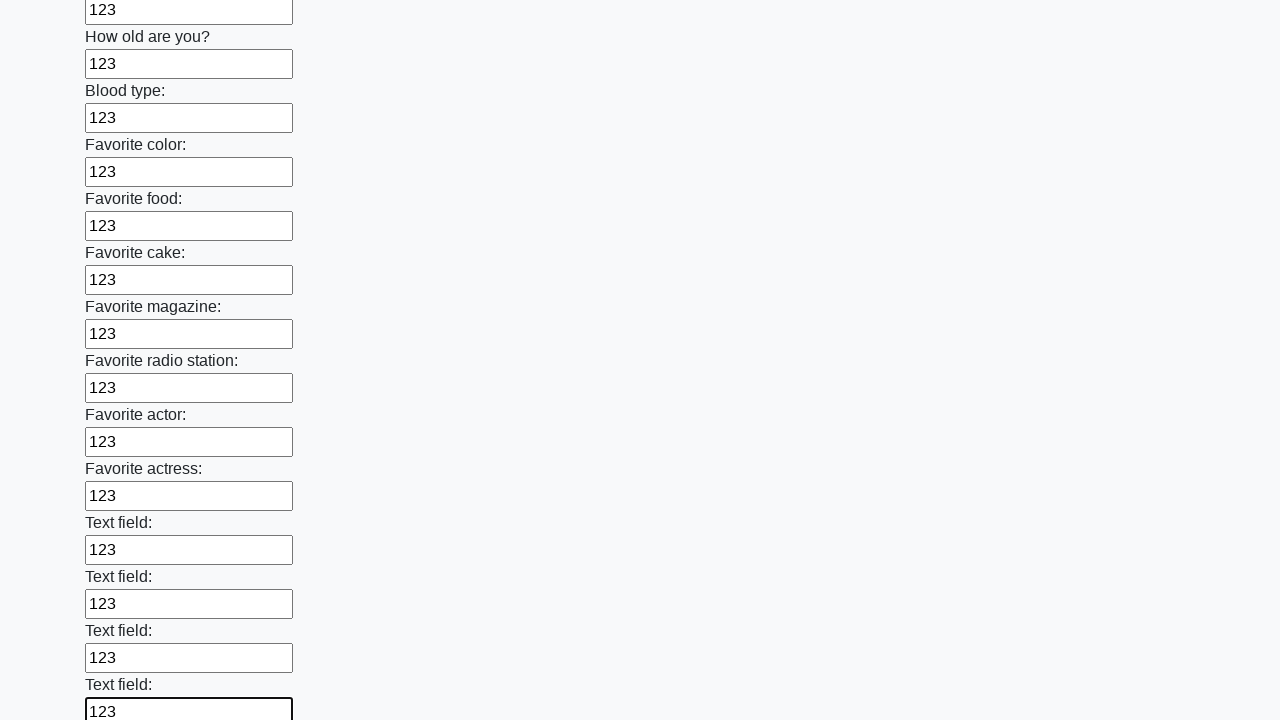

Filled input field with value '123' on input >> nth=30
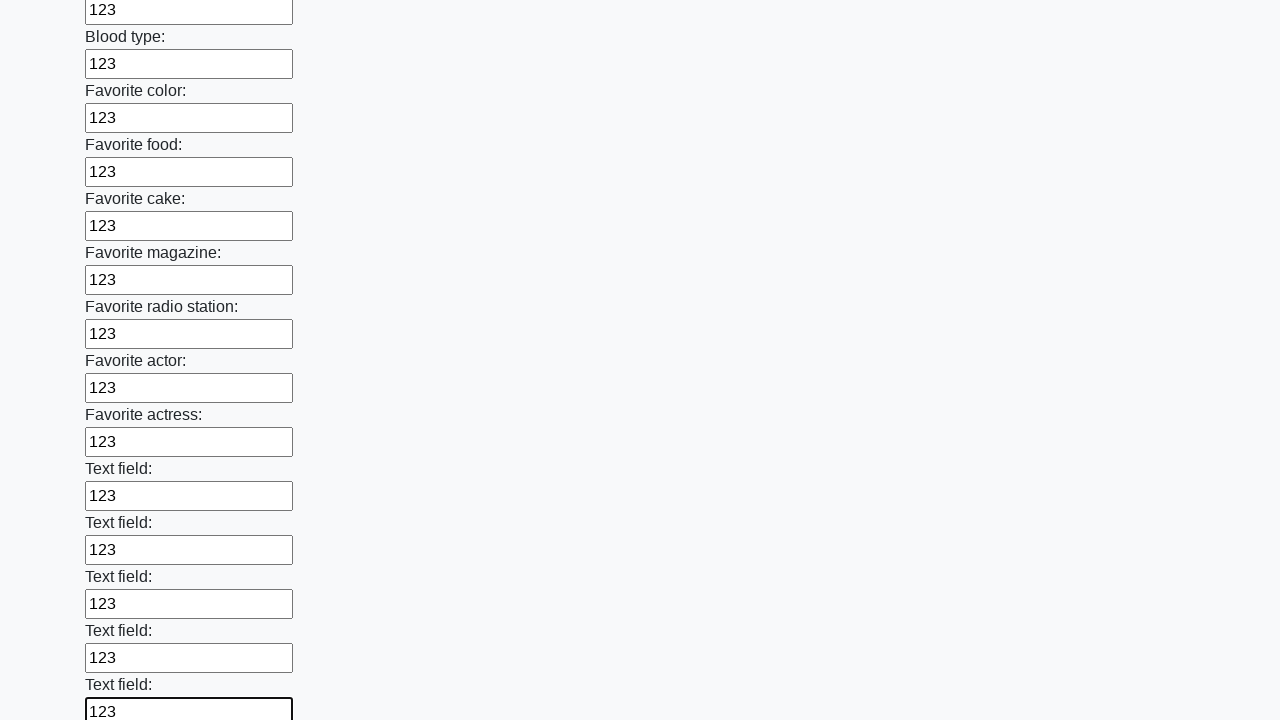

Filled input field with value '123' on input >> nth=31
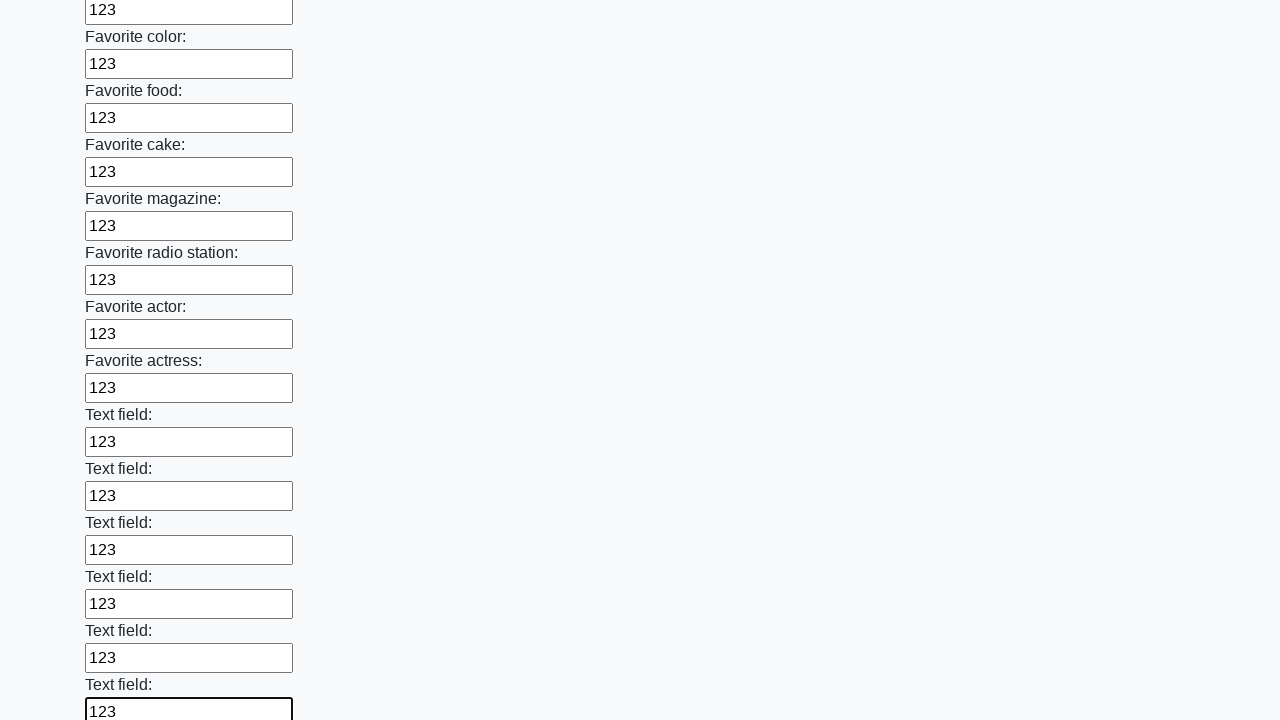

Filled input field with value '123' on input >> nth=32
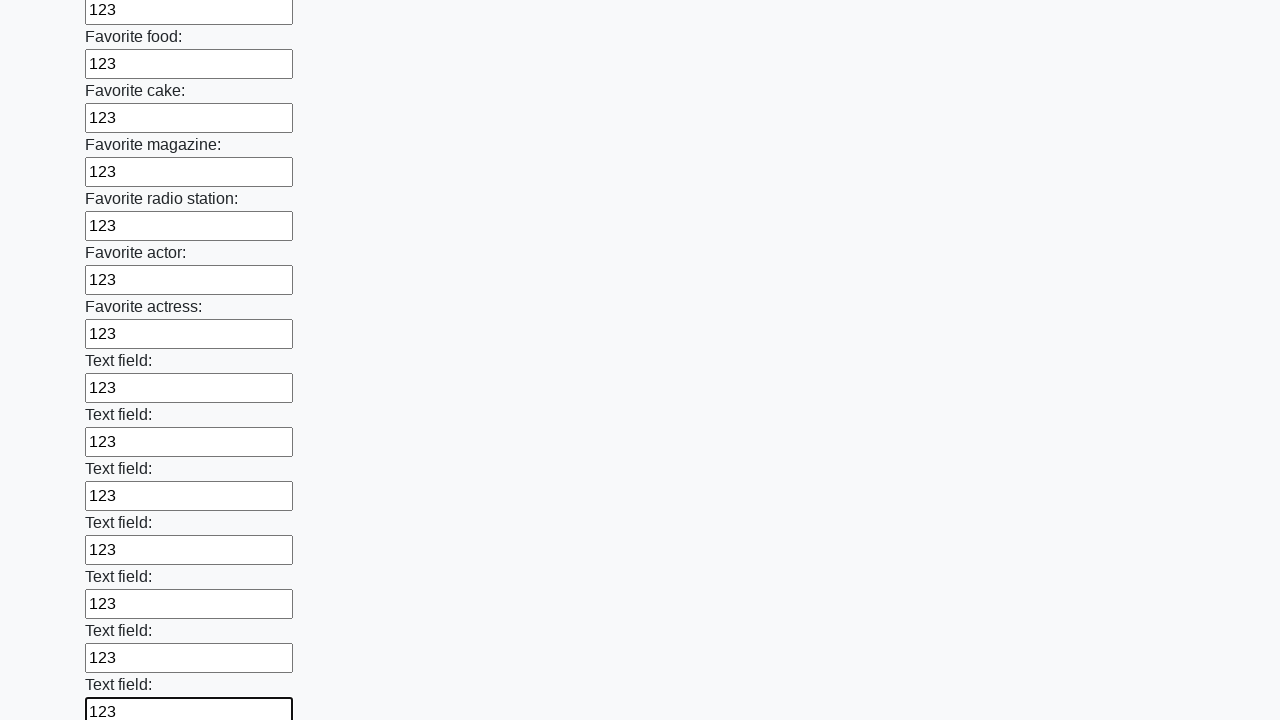

Filled input field with value '123' on input >> nth=33
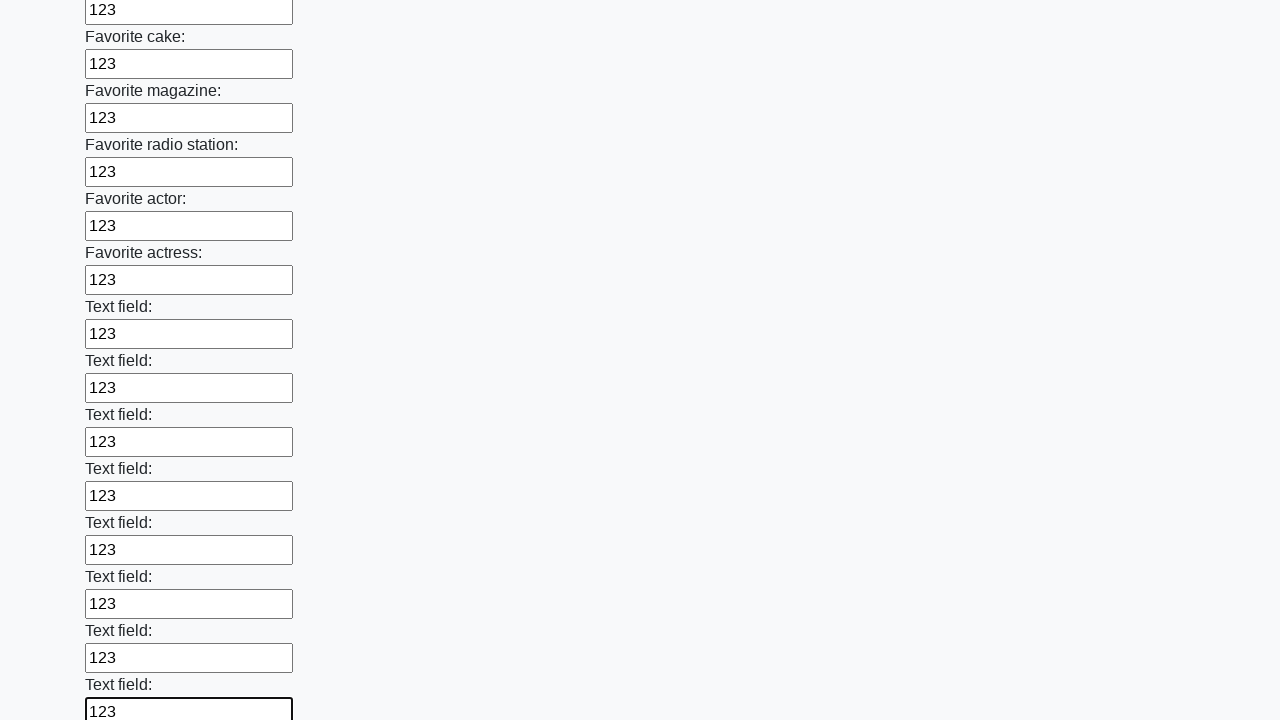

Filled input field with value '123' on input >> nth=34
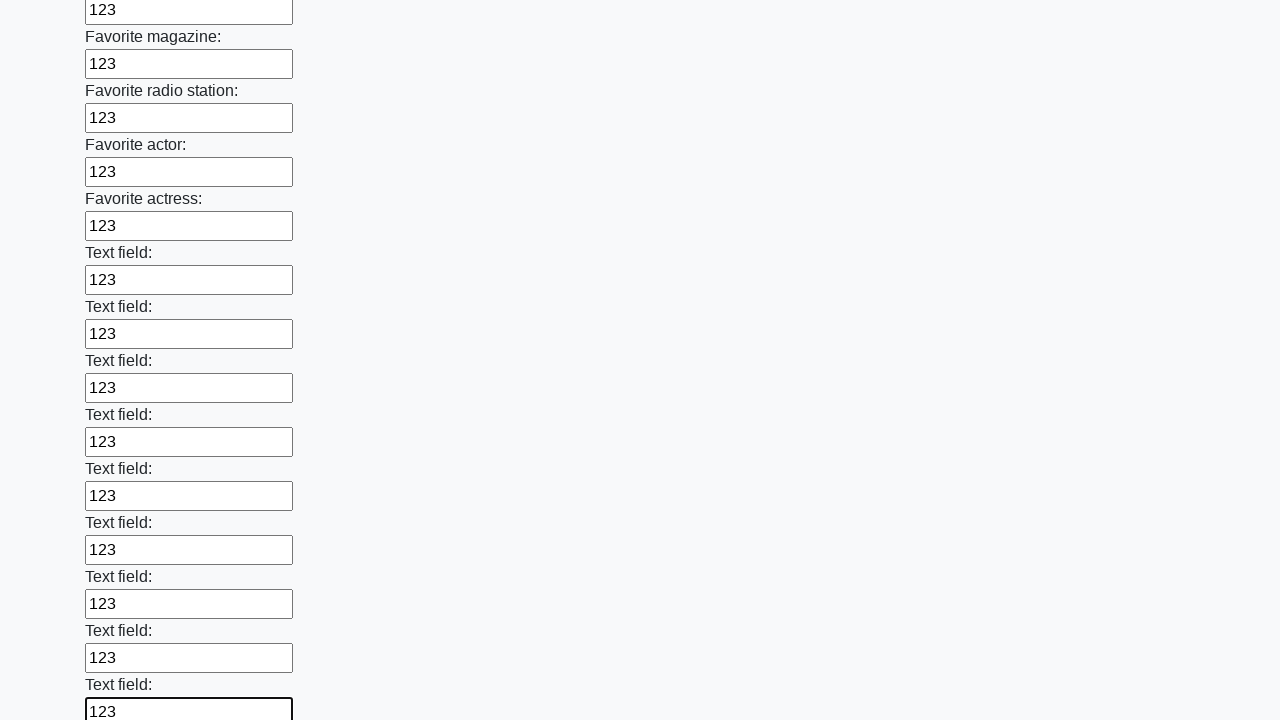

Filled input field with value '123' on input >> nth=35
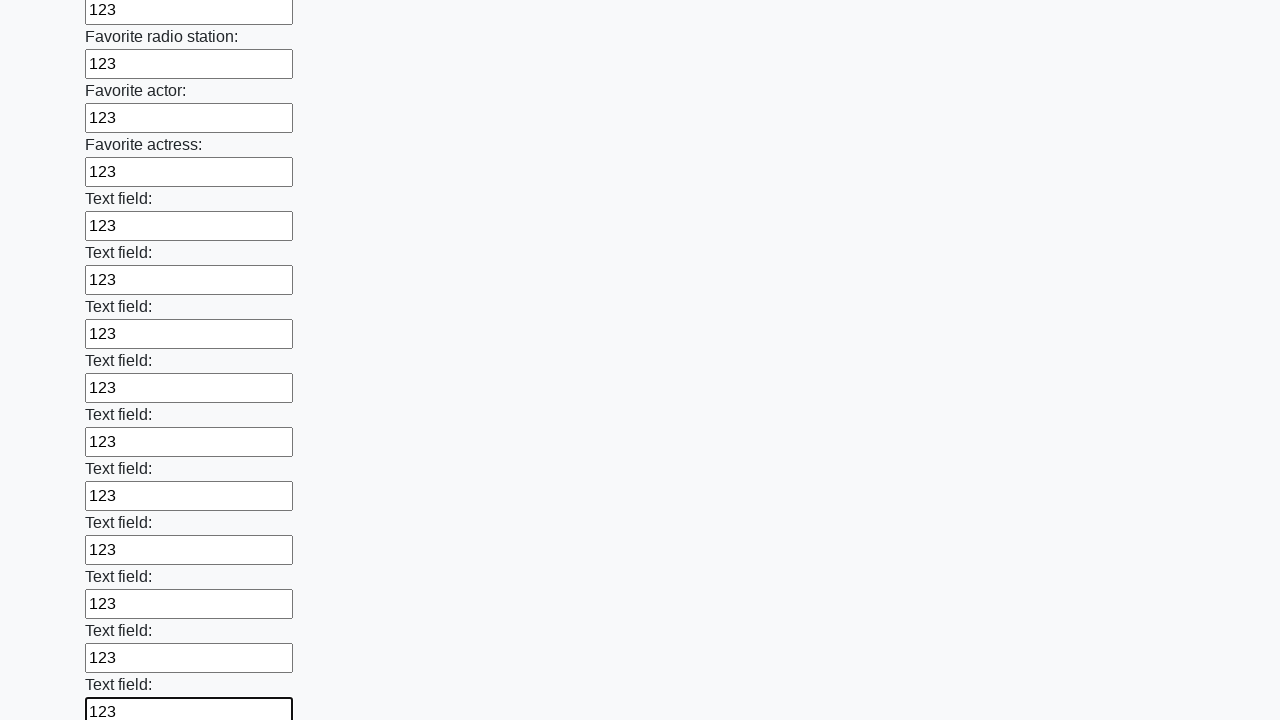

Filled input field with value '123' on input >> nth=36
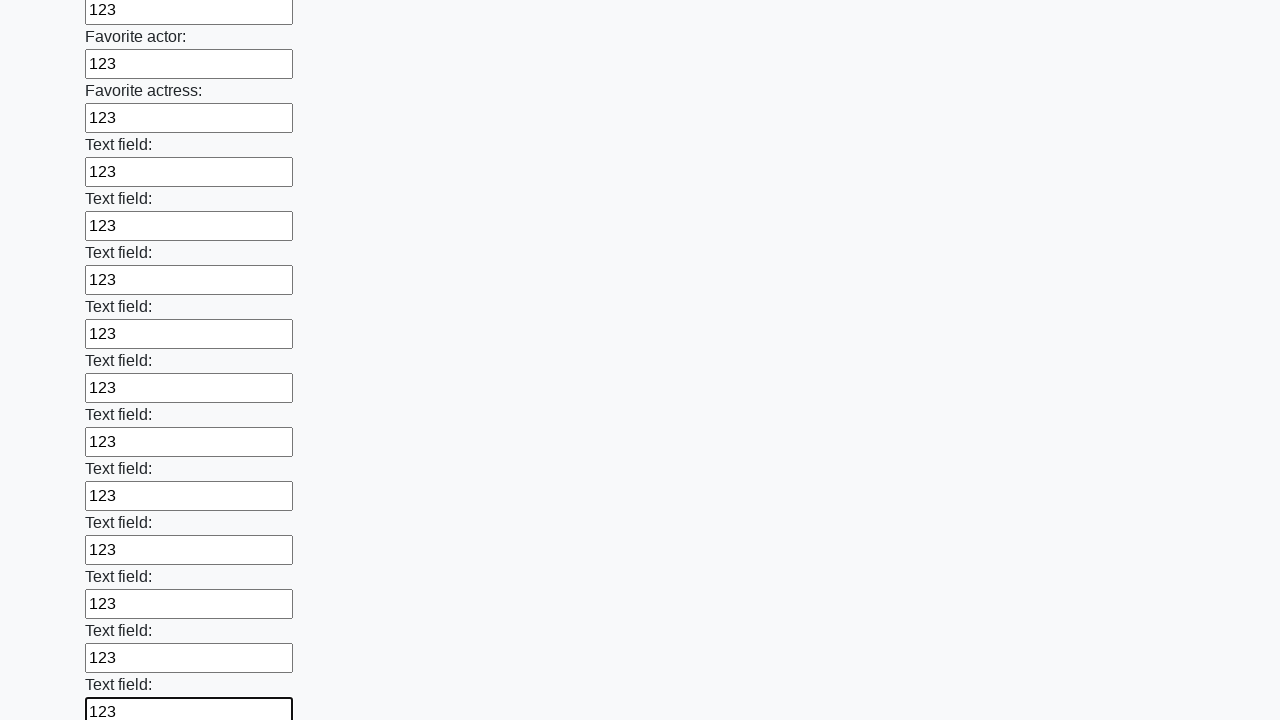

Filled input field with value '123' on input >> nth=37
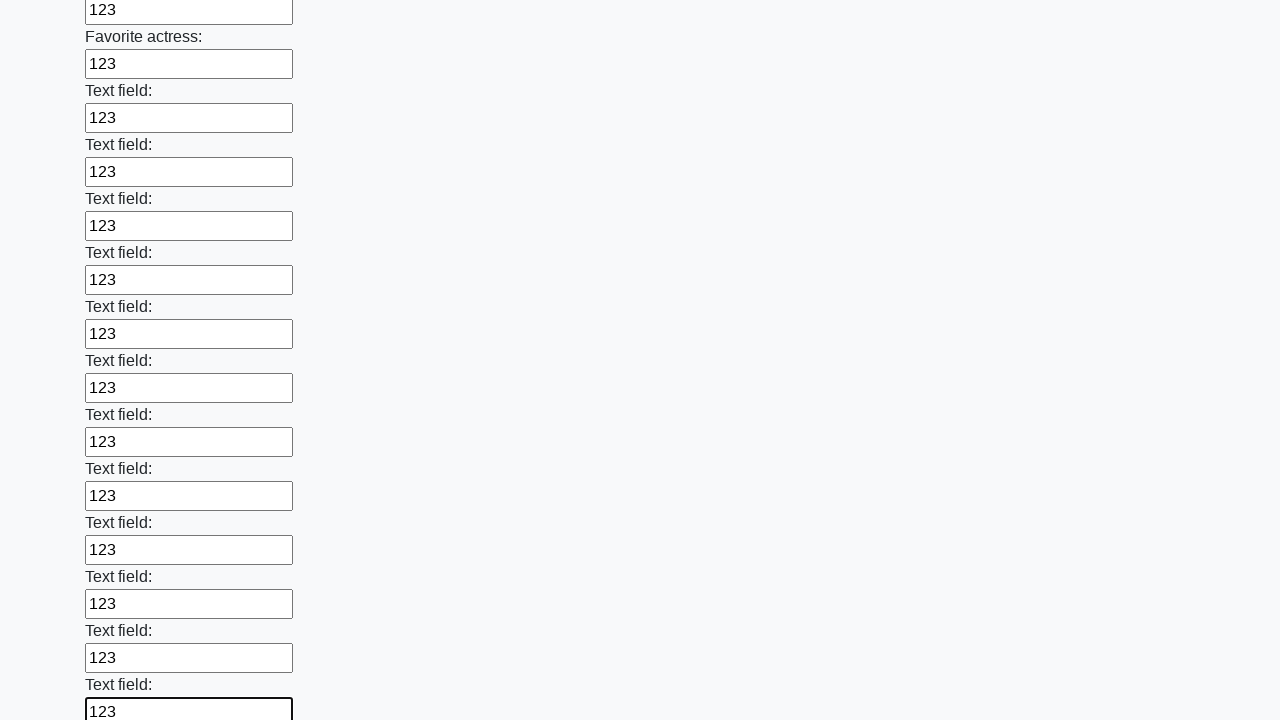

Filled input field with value '123' on input >> nth=38
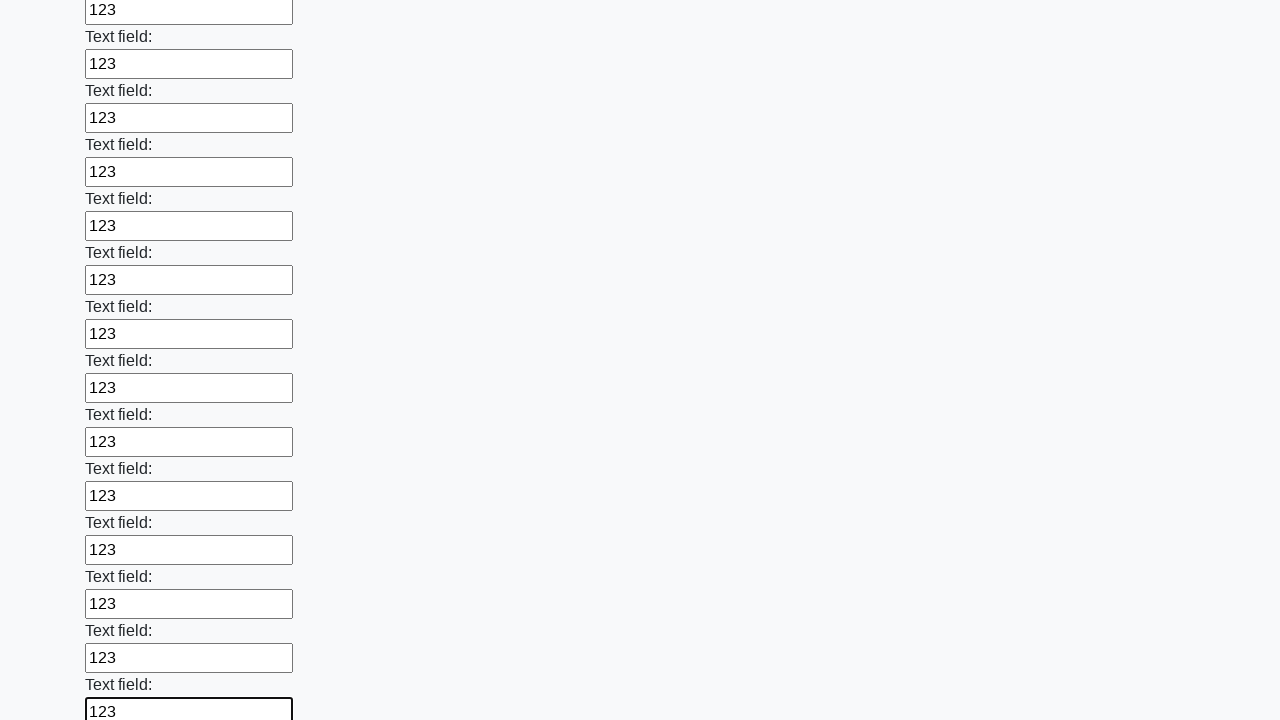

Filled input field with value '123' on input >> nth=39
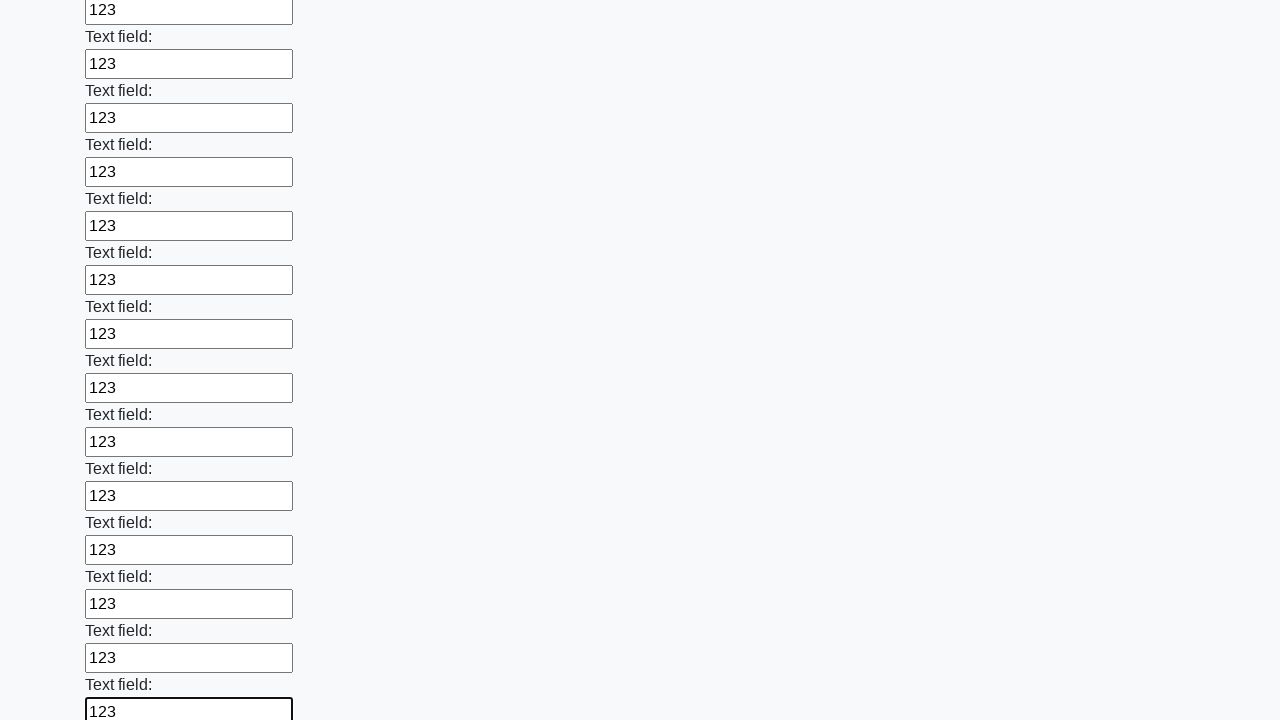

Filled input field with value '123' on input >> nth=40
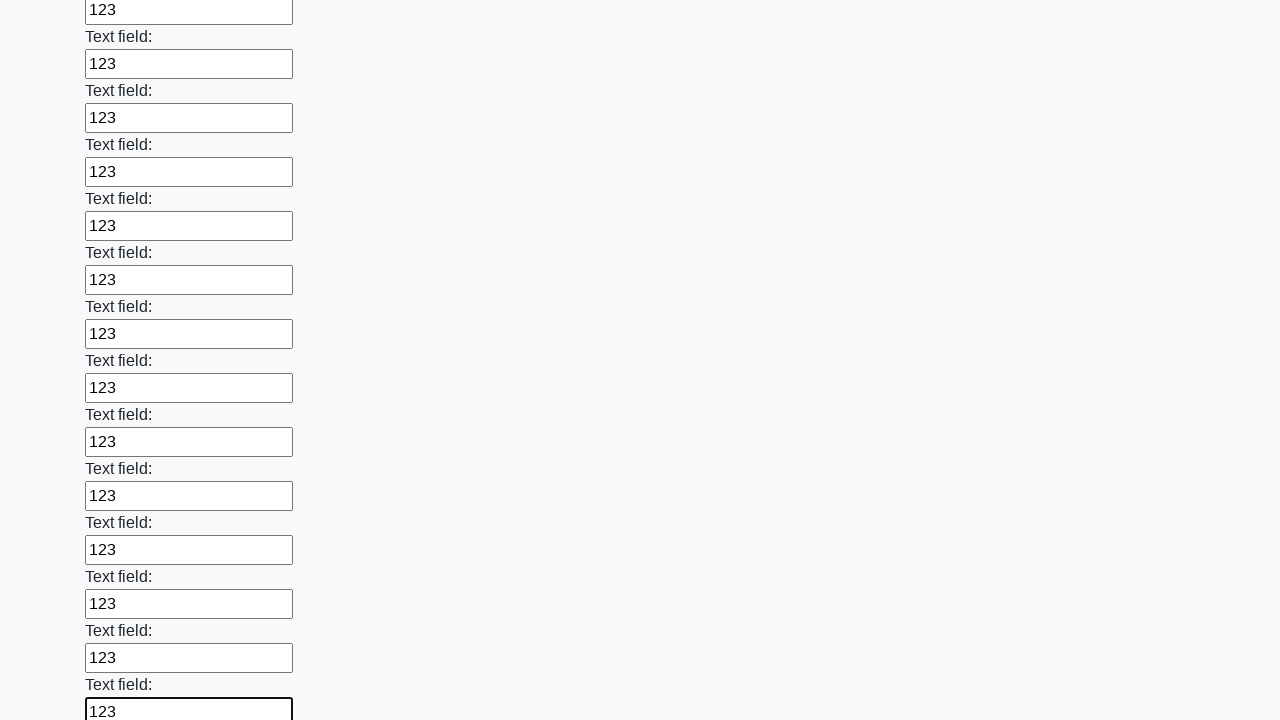

Filled input field with value '123' on input >> nth=41
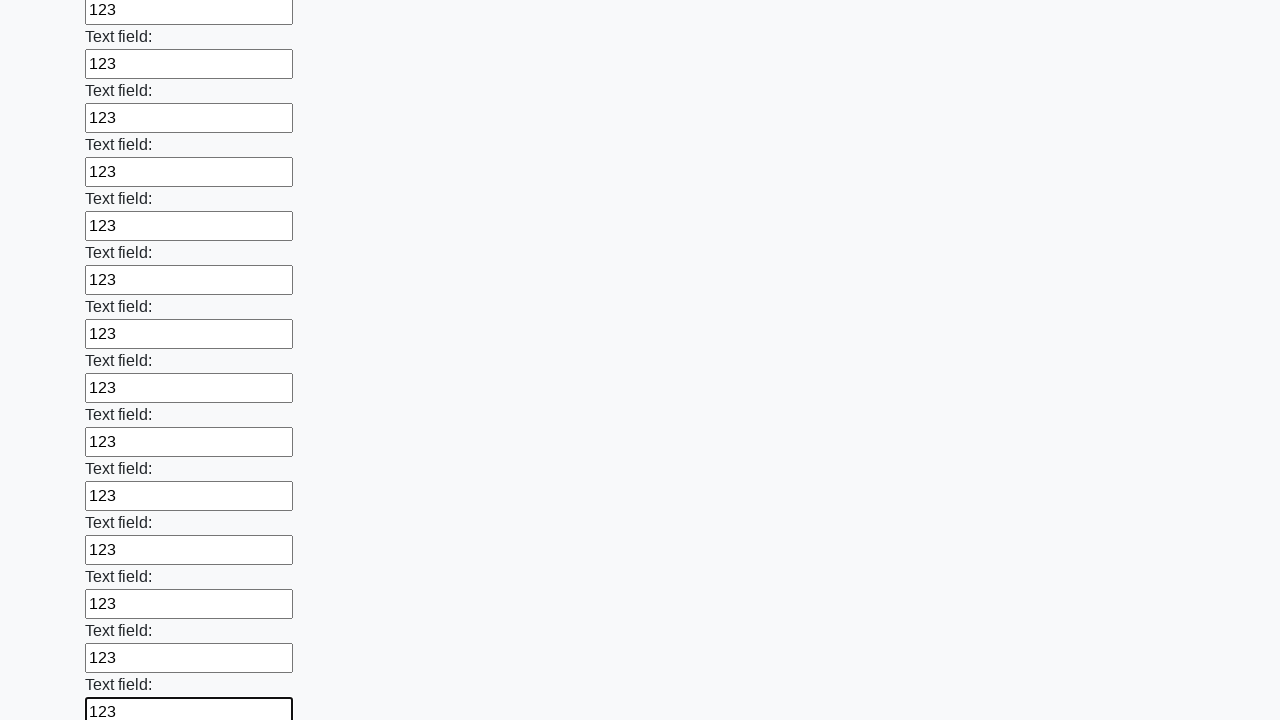

Filled input field with value '123' on input >> nth=42
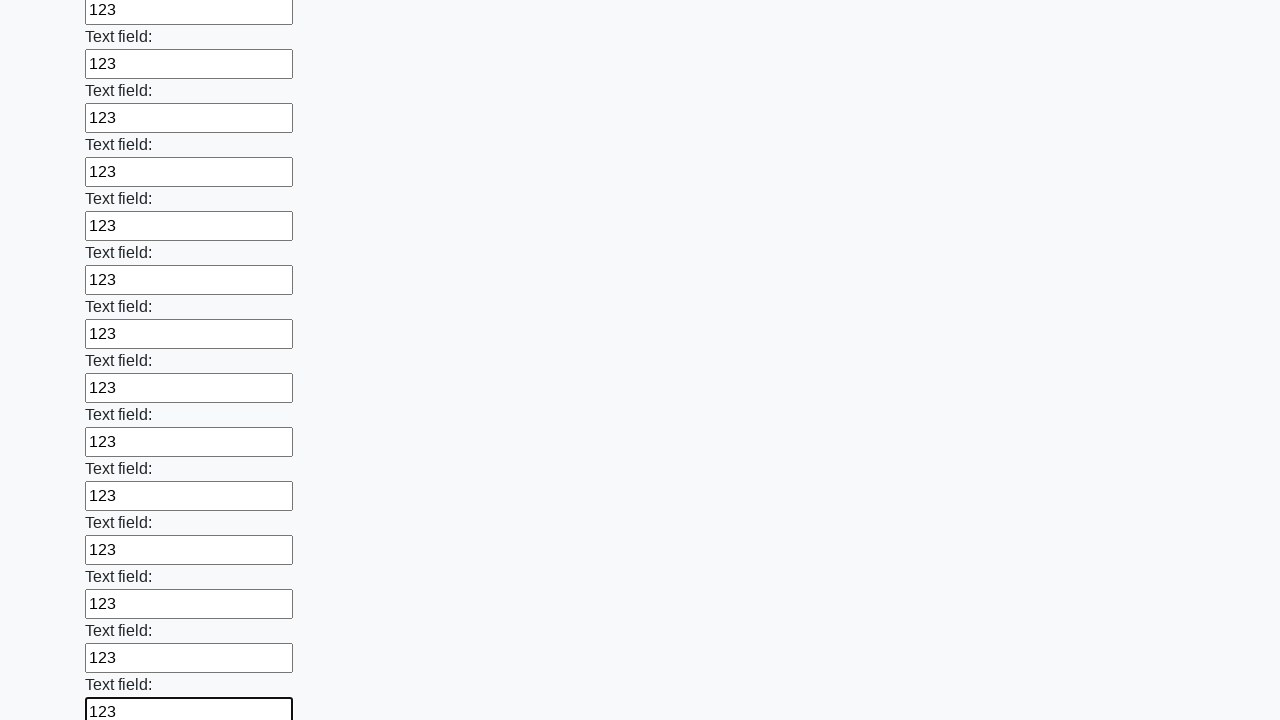

Filled input field with value '123' on input >> nth=43
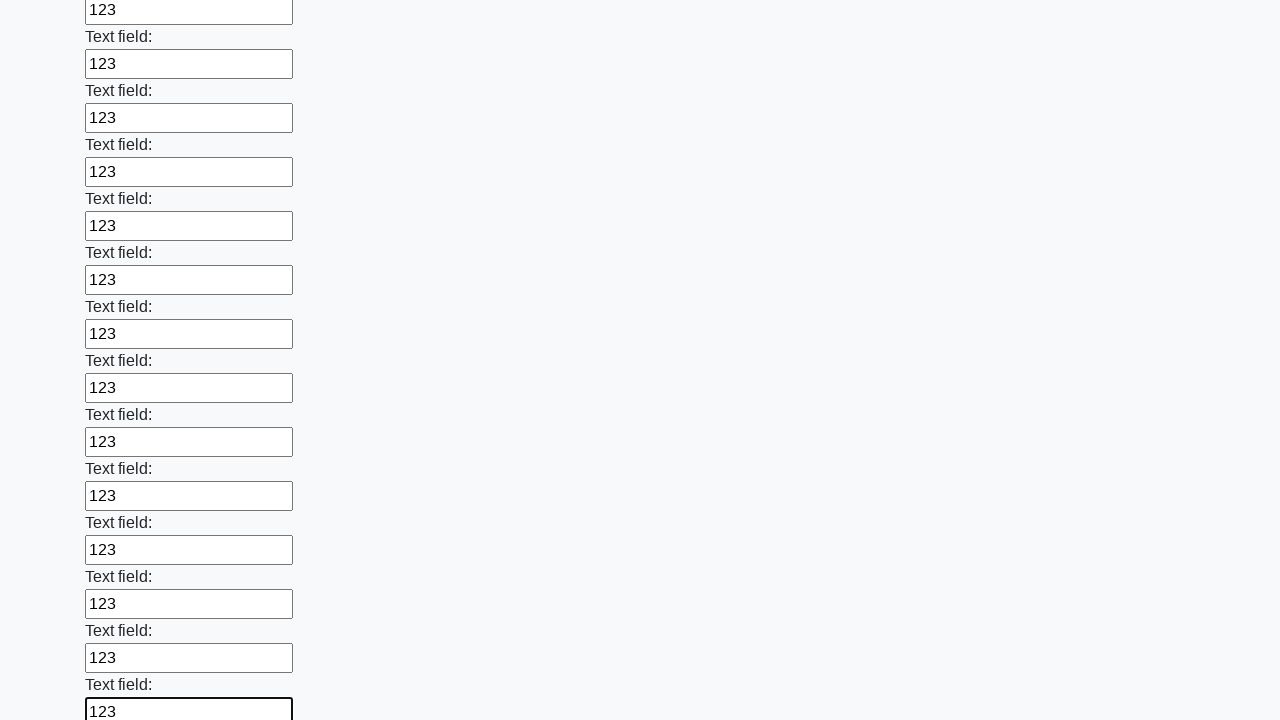

Filled input field with value '123' on input >> nth=44
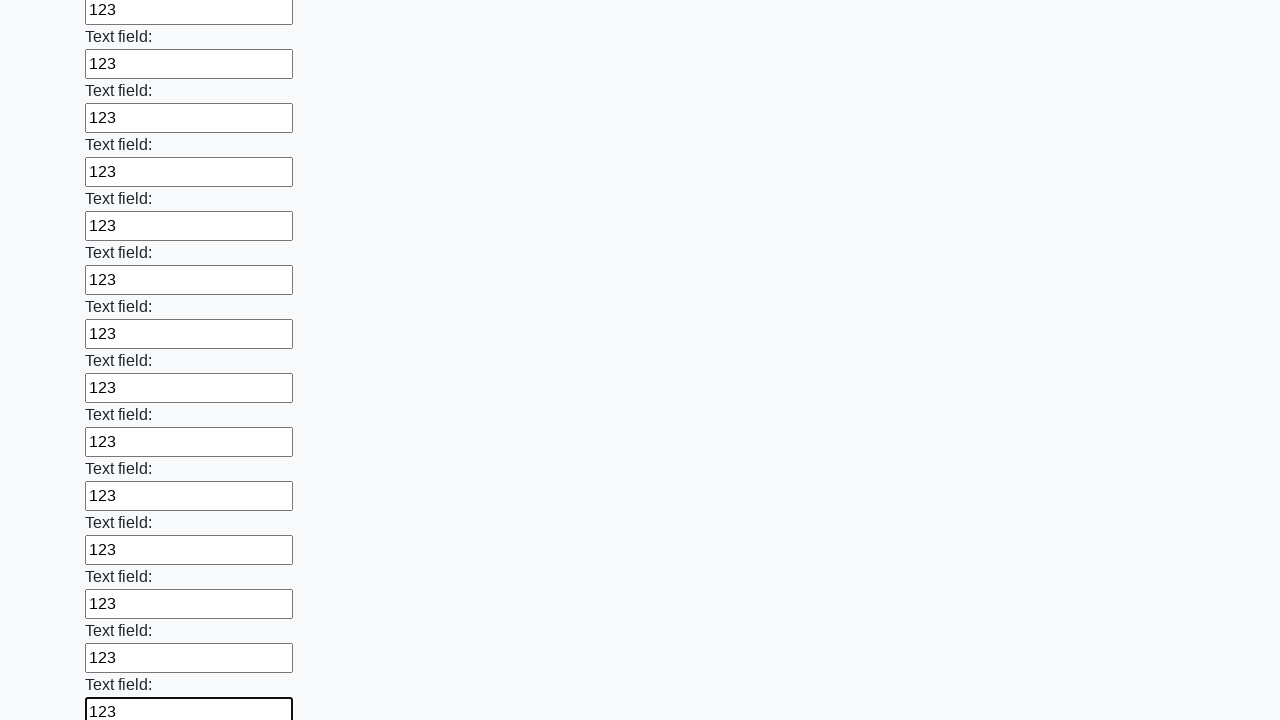

Filled input field with value '123' on input >> nth=45
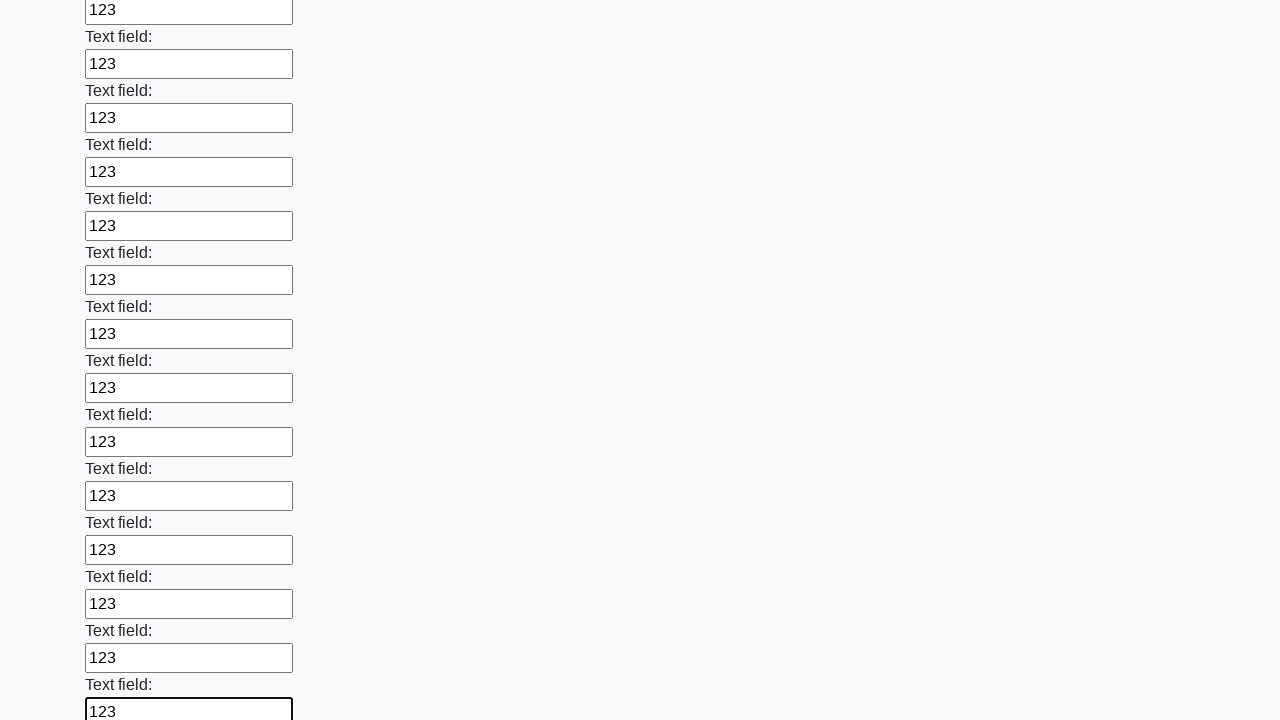

Filled input field with value '123' on input >> nth=46
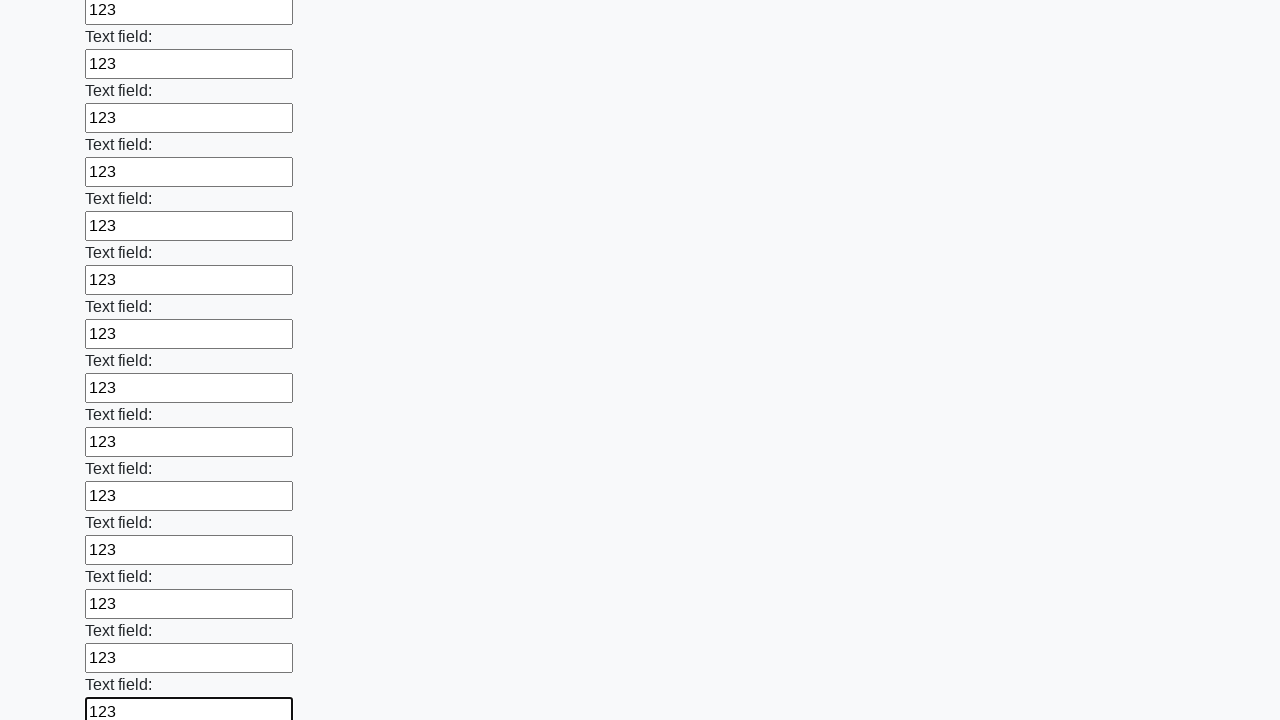

Filled input field with value '123' on input >> nth=47
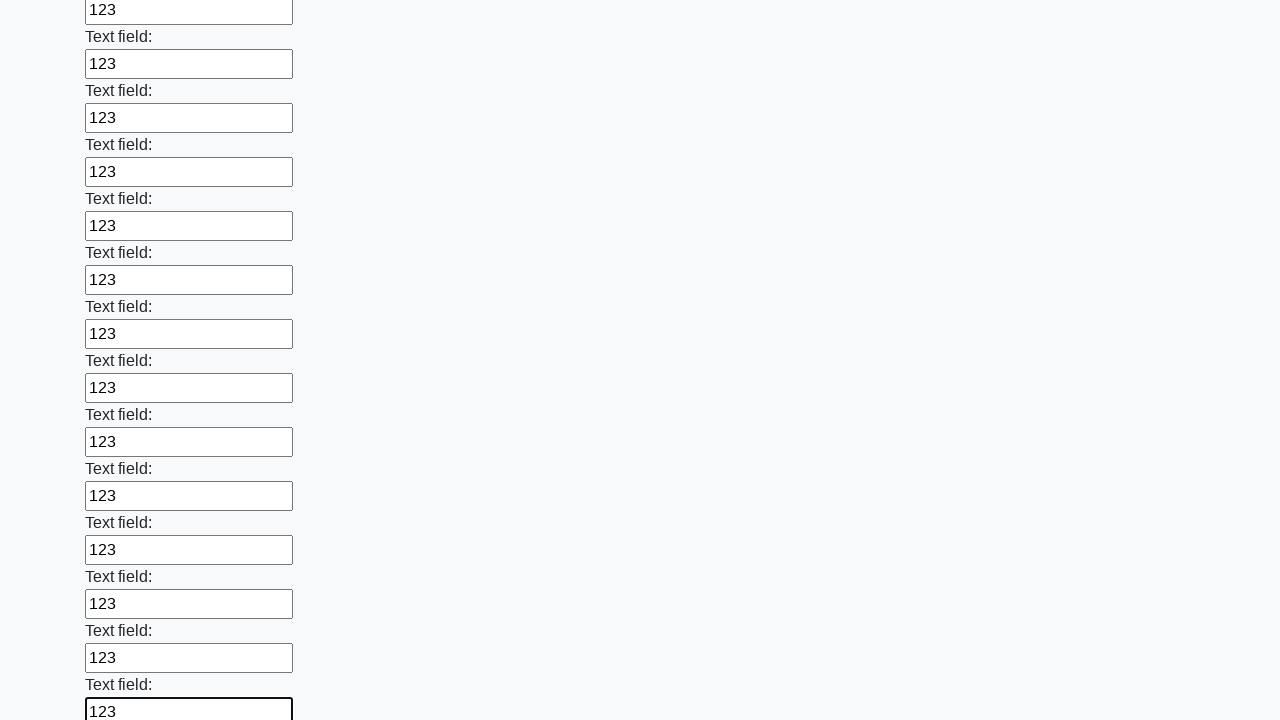

Filled input field with value '123' on input >> nth=48
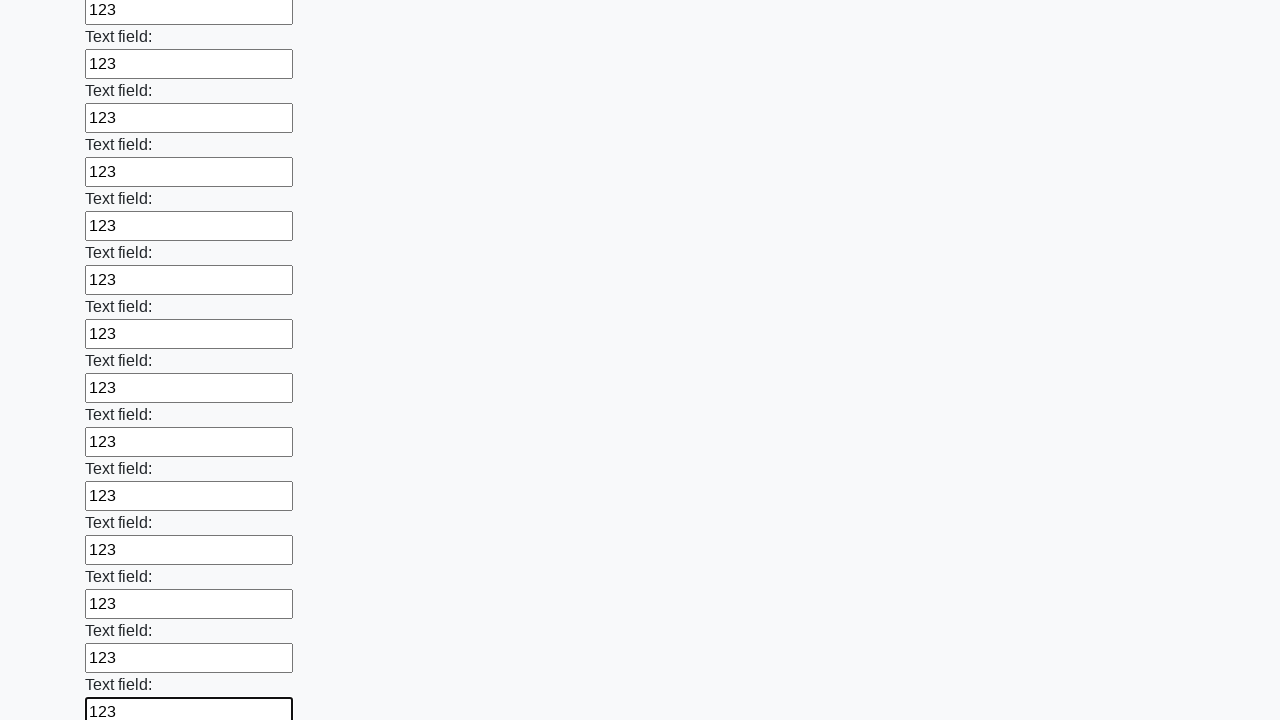

Filled input field with value '123' on input >> nth=49
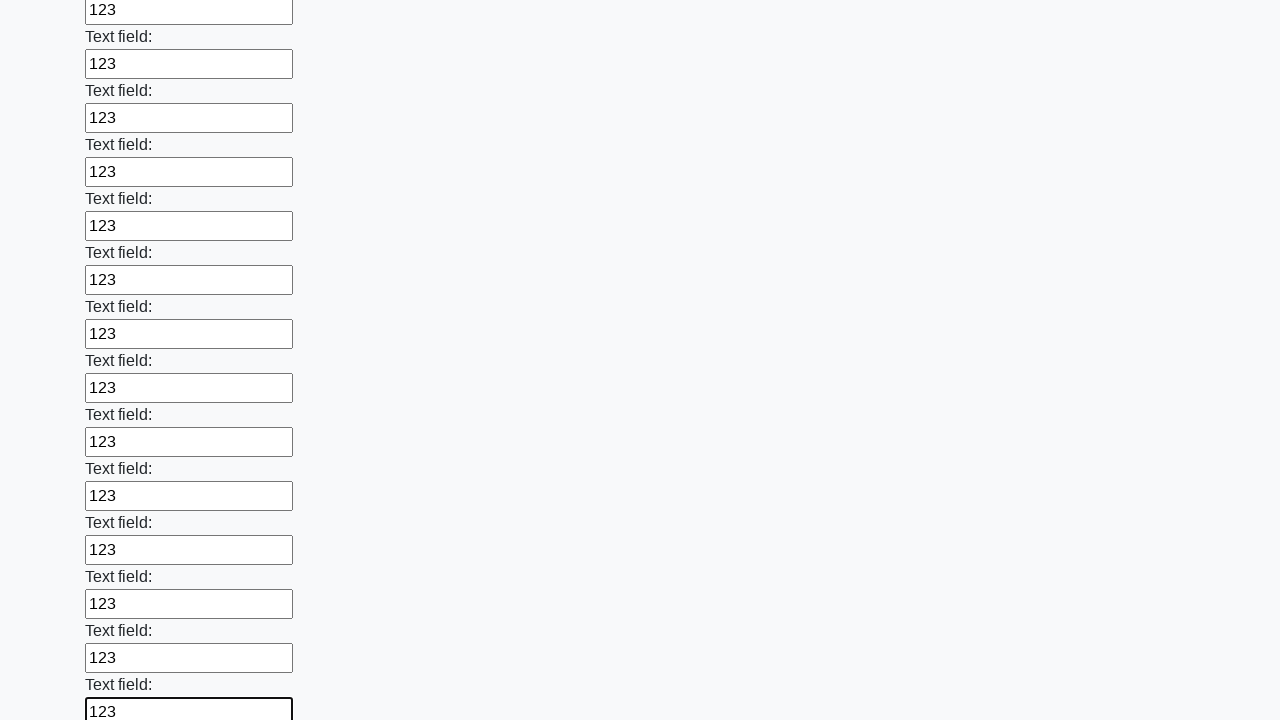

Filled input field with value '123' on input >> nth=50
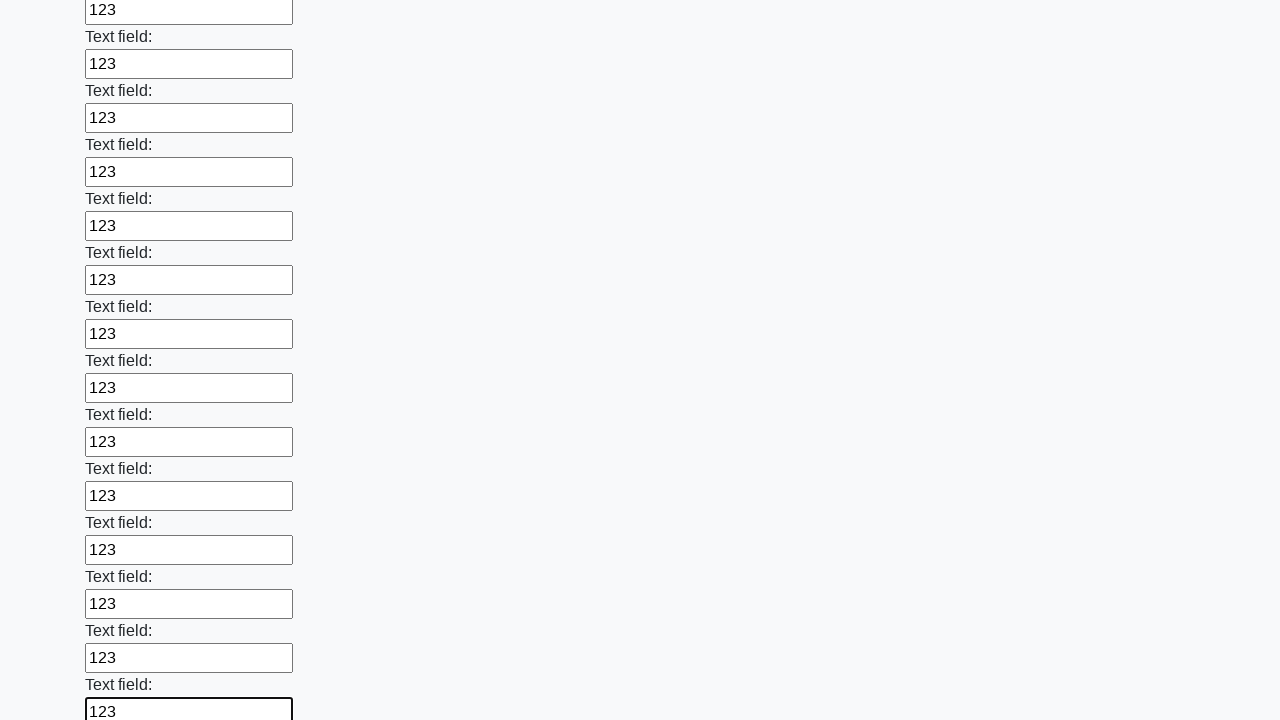

Filled input field with value '123' on input >> nth=51
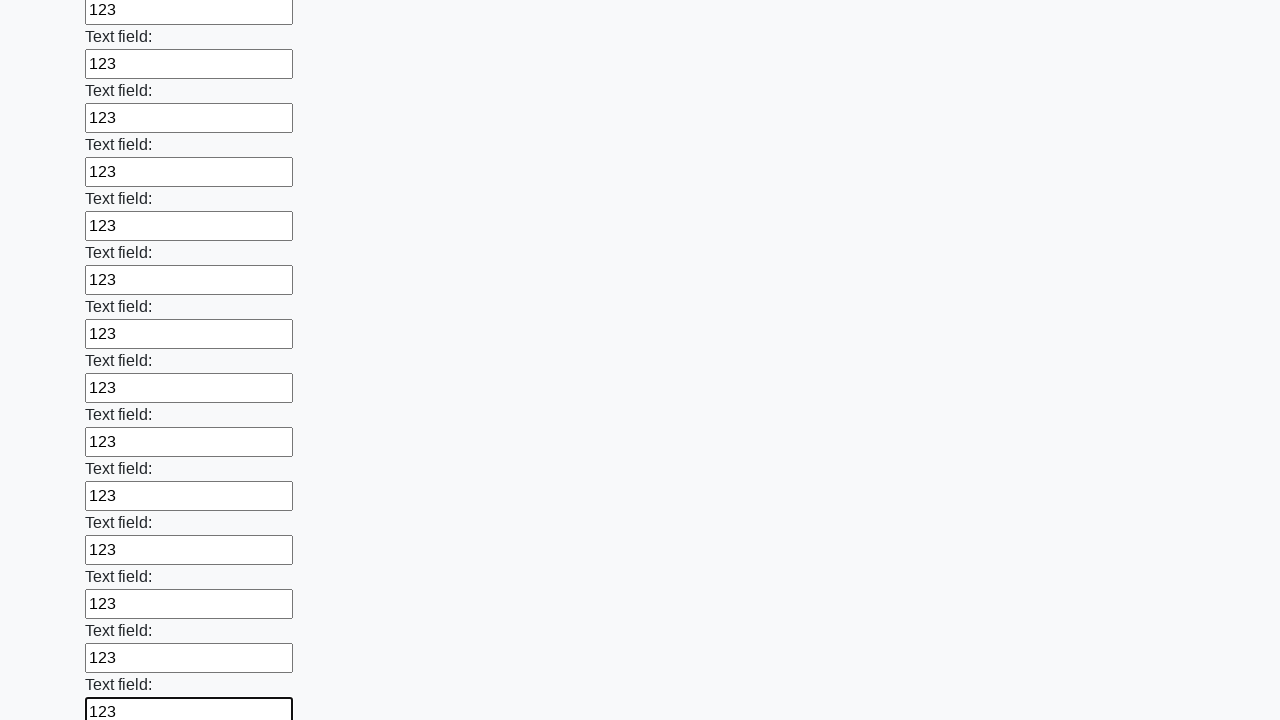

Filled input field with value '123' on input >> nth=52
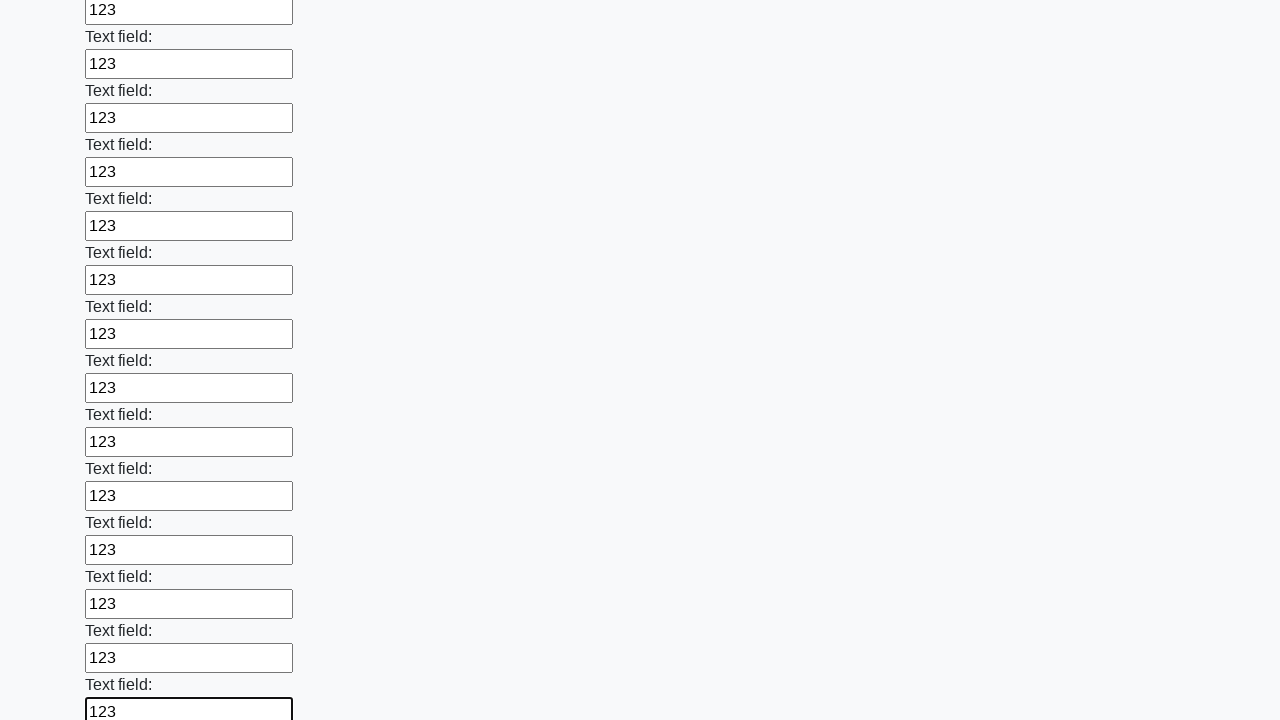

Filled input field with value '123' on input >> nth=53
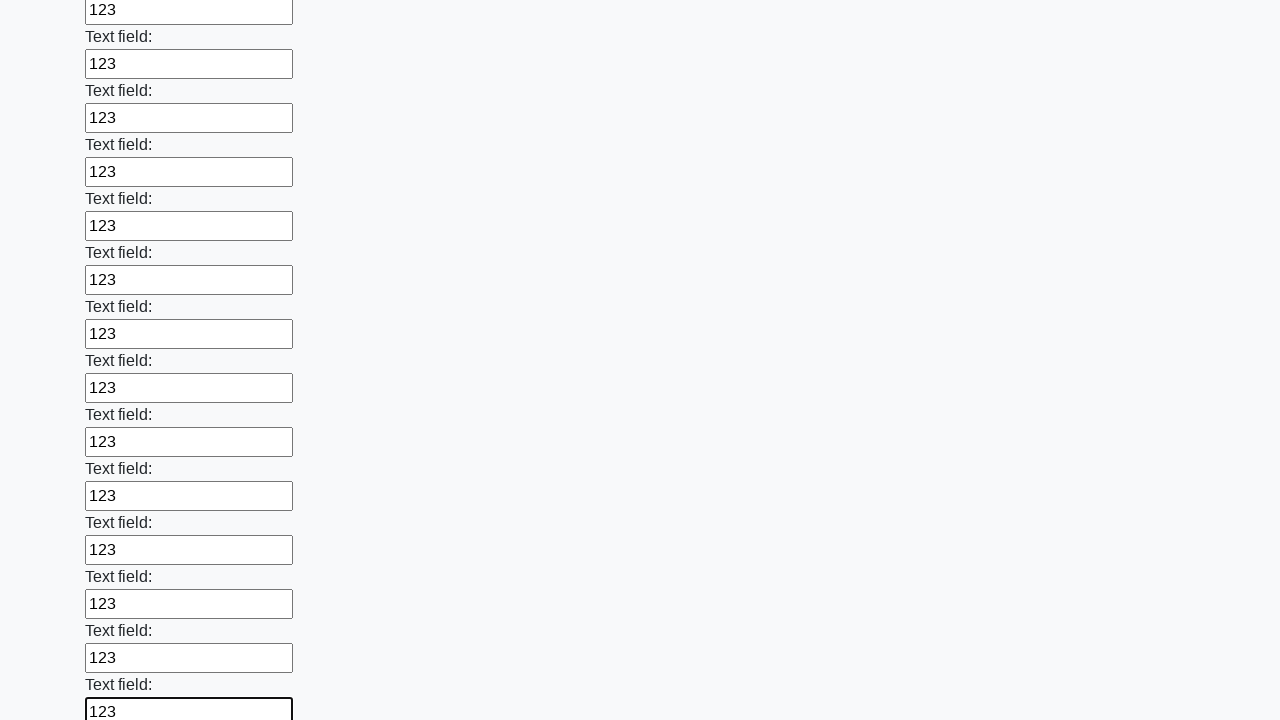

Filled input field with value '123' on input >> nth=54
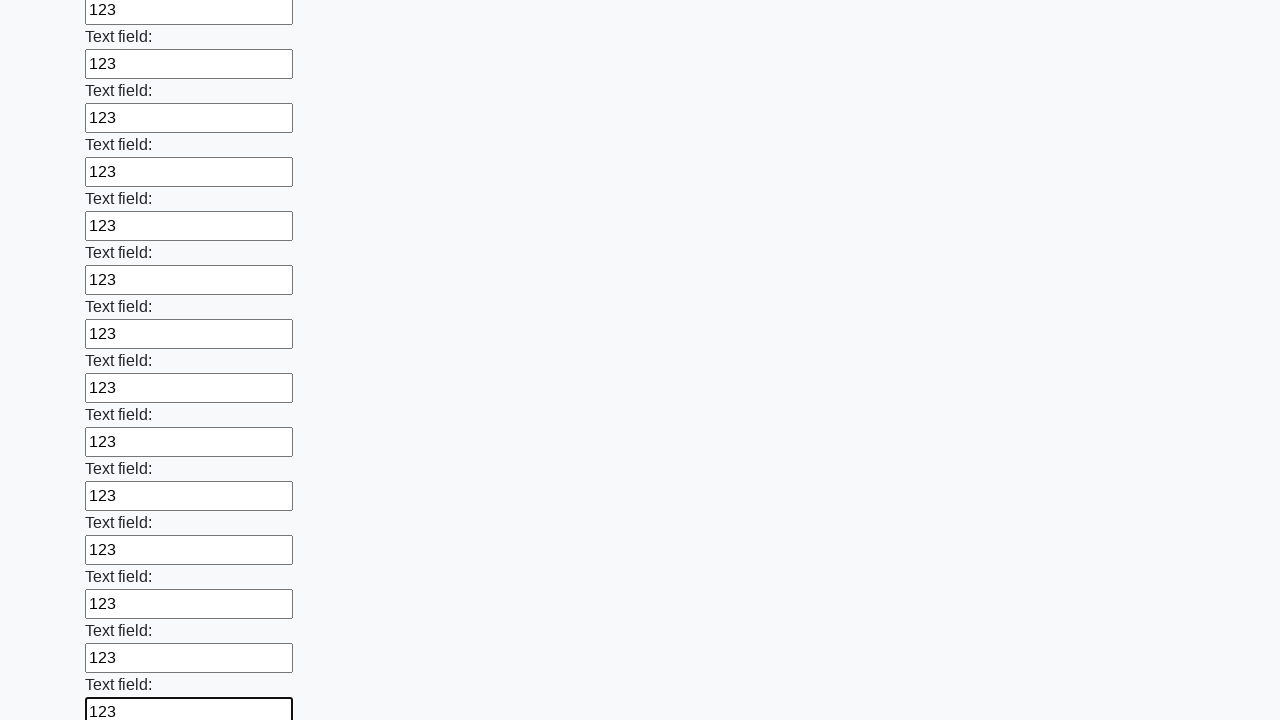

Filled input field with value '123' on input >> nth=55
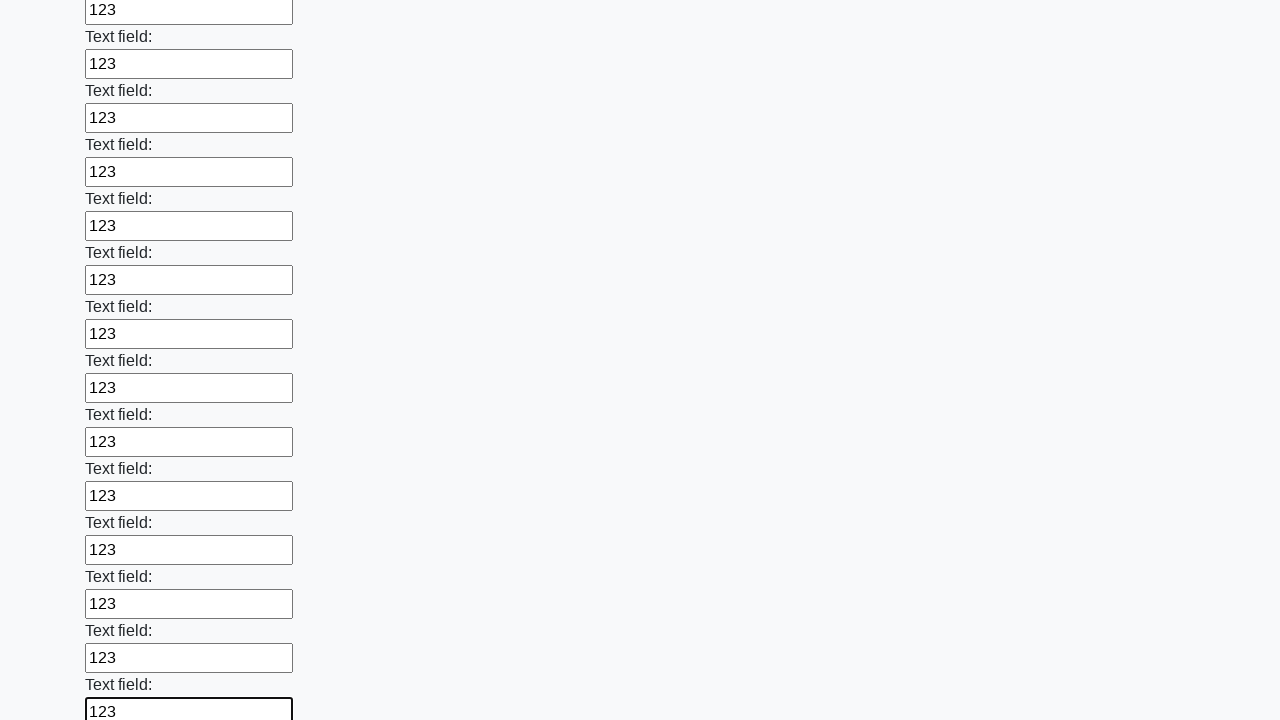

Filled input field with value '123' on input >> nth=56
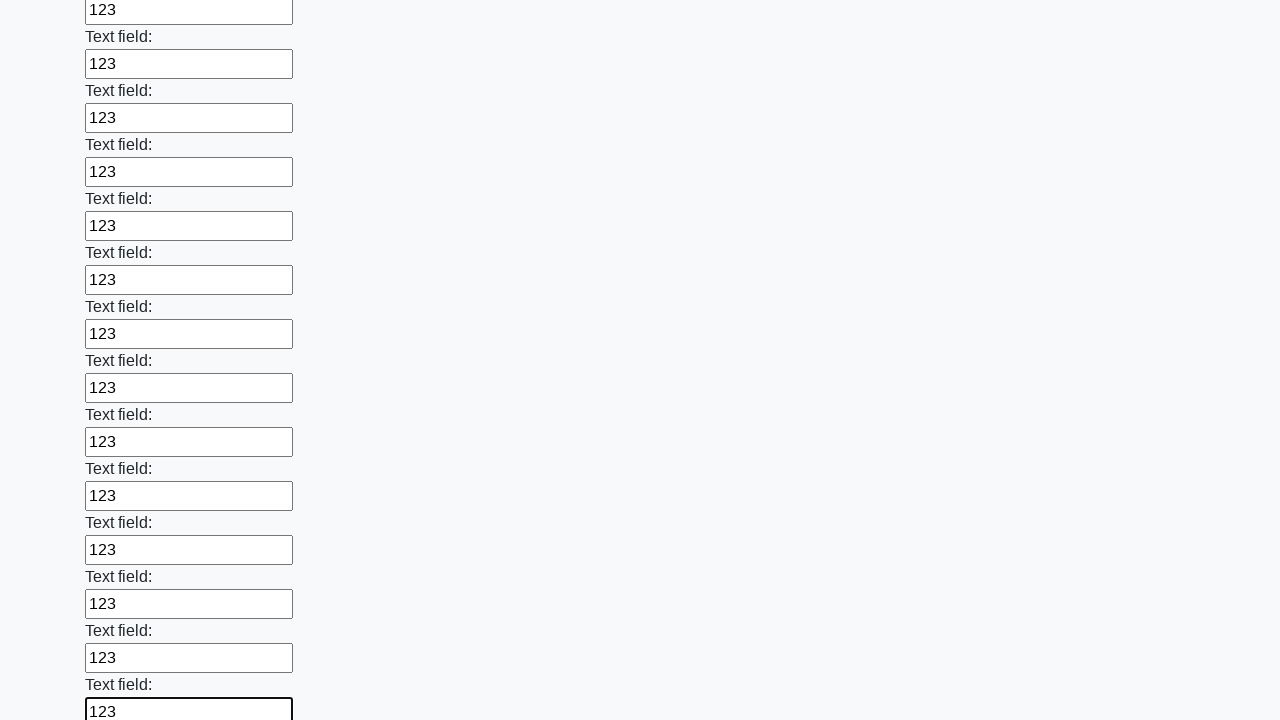

Filled input field with value '123' on input >> nth=57
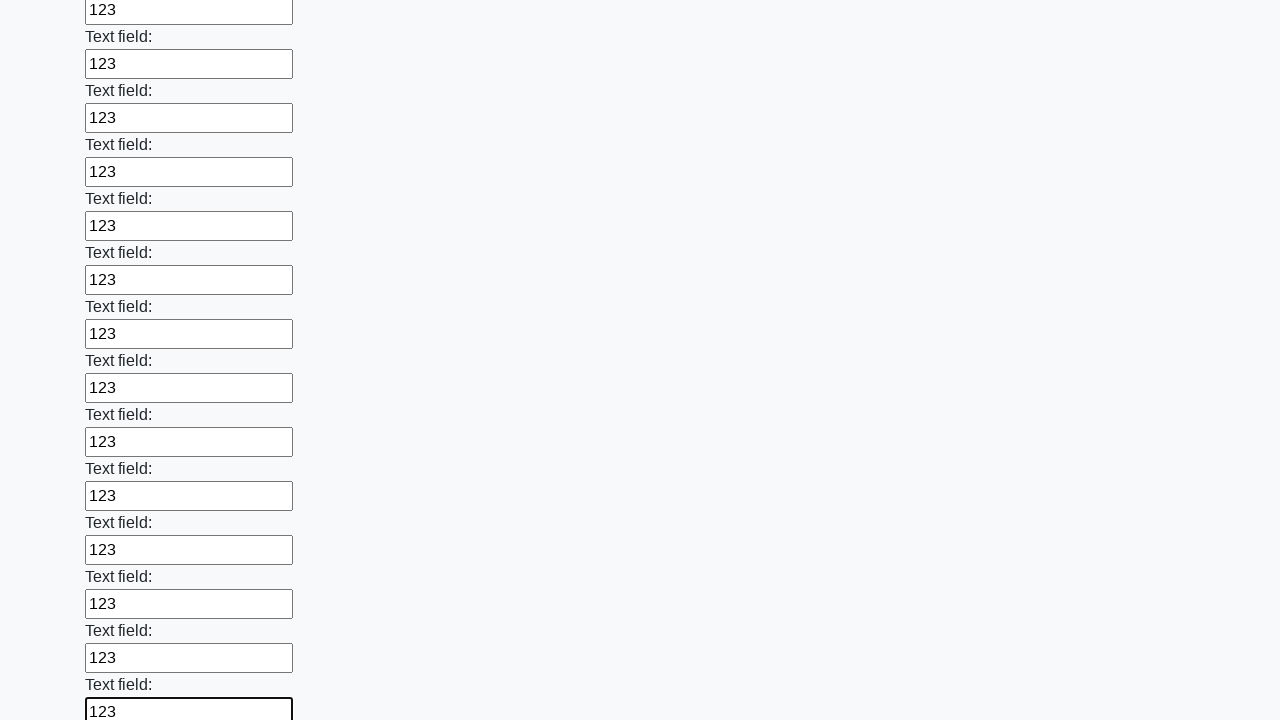

Filled input field with value '123' on input >> nth=58
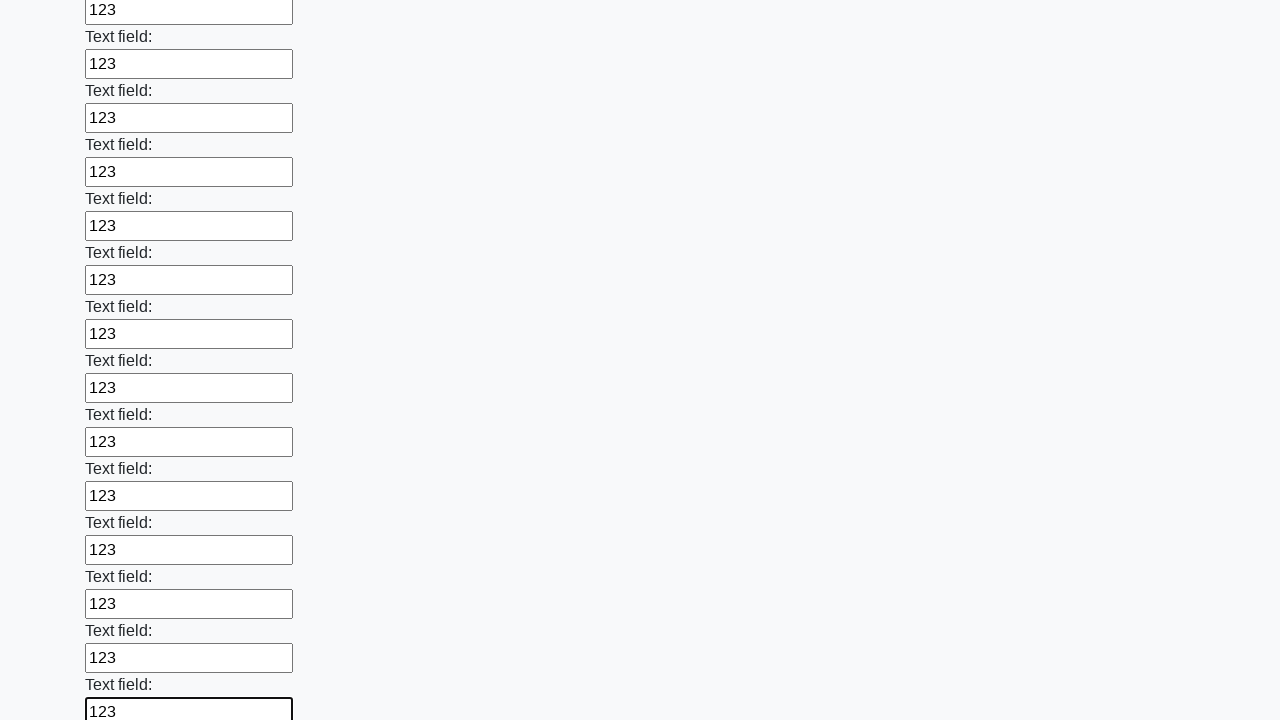

Filled input field with value '123' on input >> nth=59
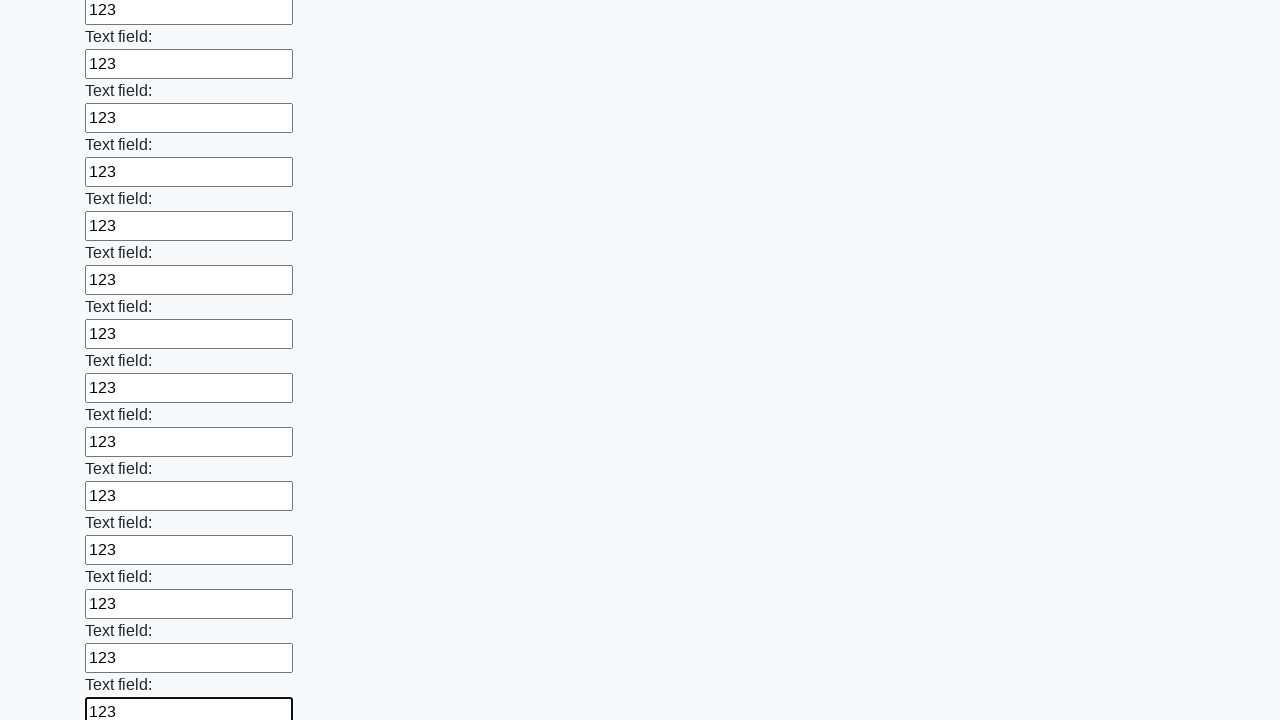

Filled input field with value '123' on input >> nth=60
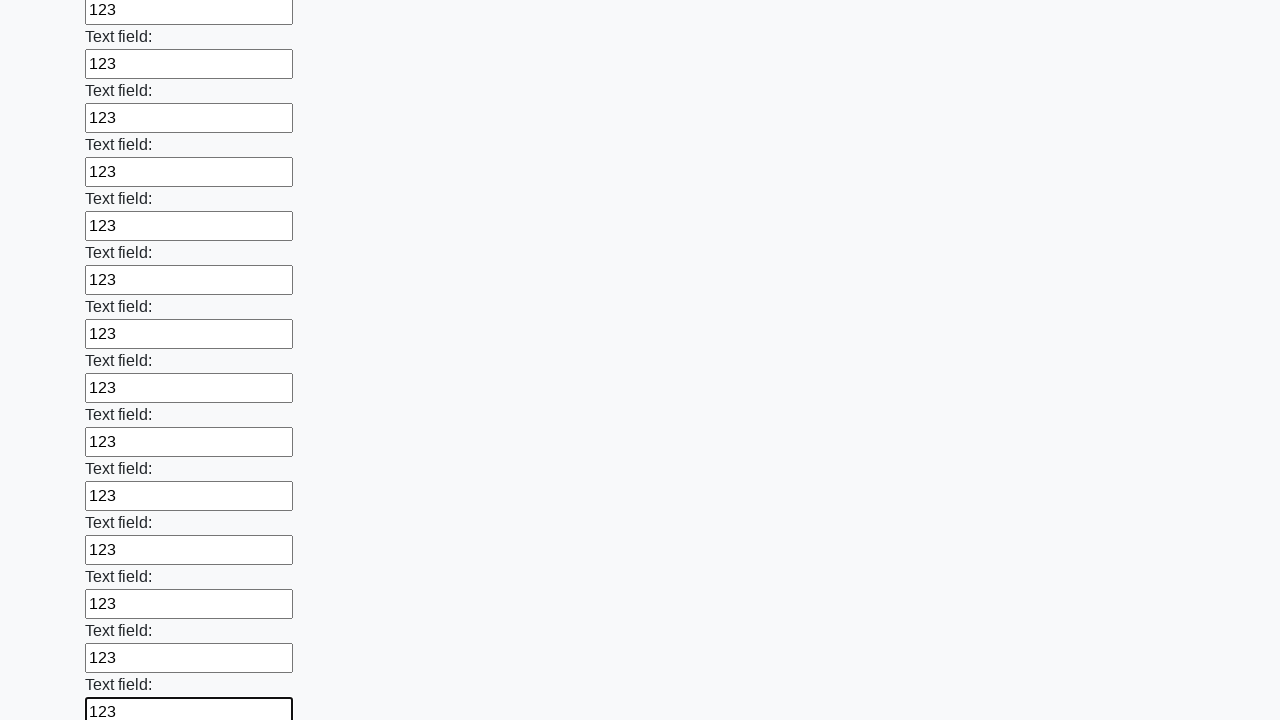

Filled input field with value '123' on input >> nth=61
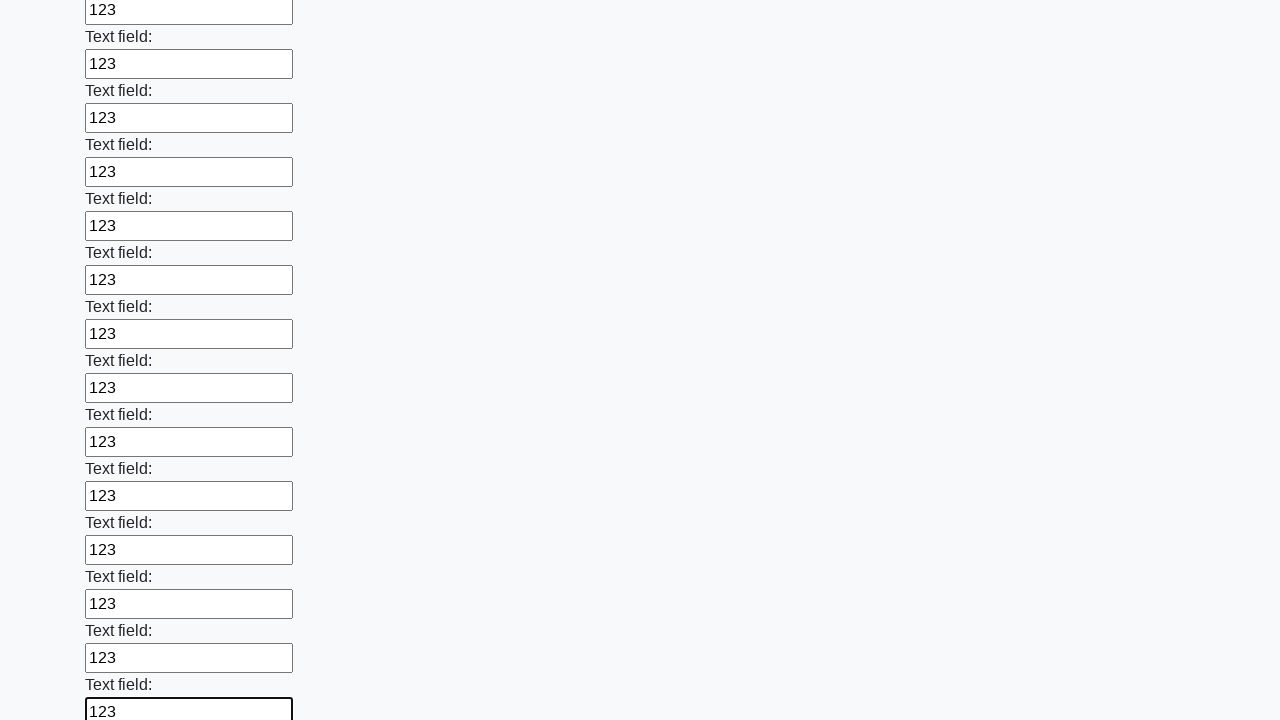

Filled input field with value '123' on input >> nth=62
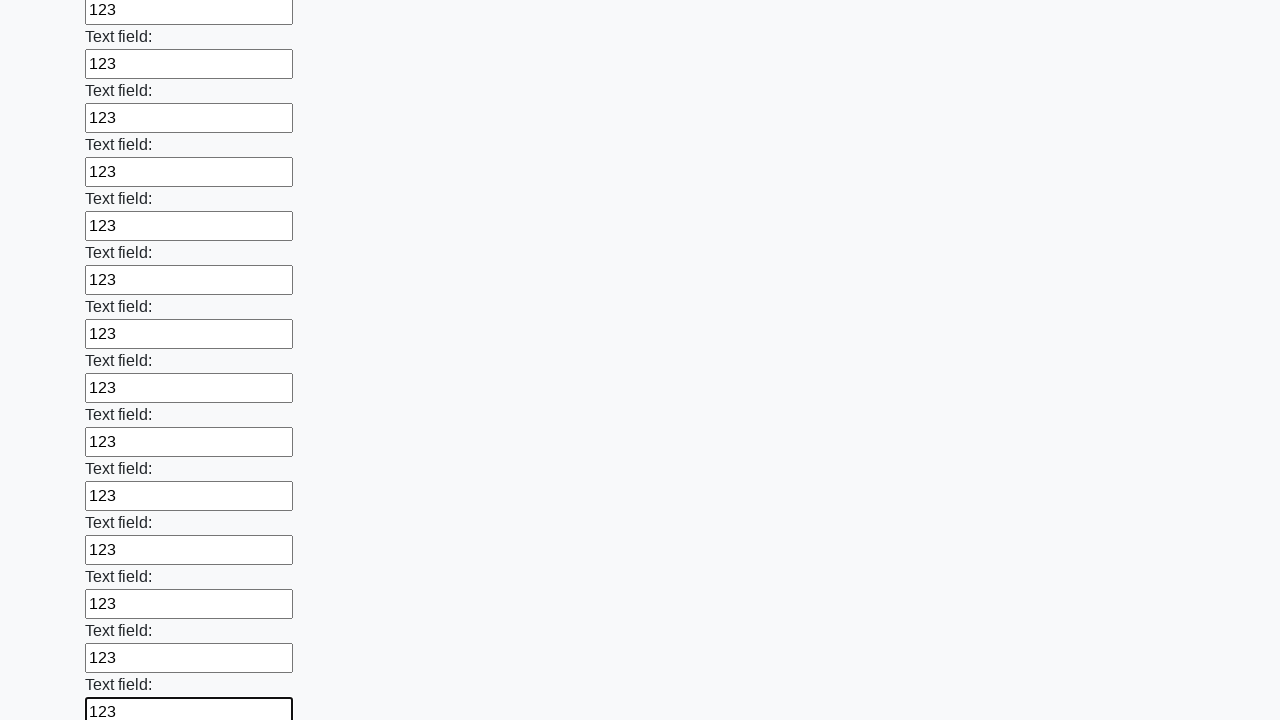

Filled input field with value '123' on input >> nth=63
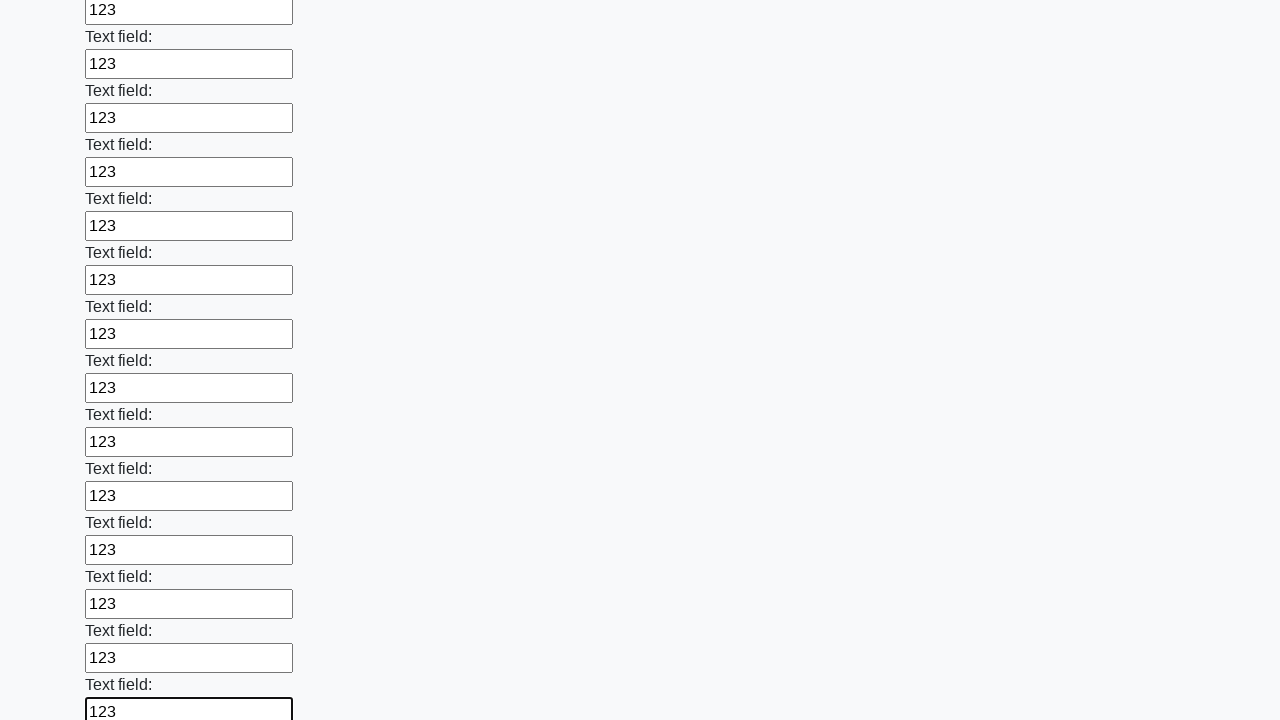

Filled input field with value '123' on input >> nth=64
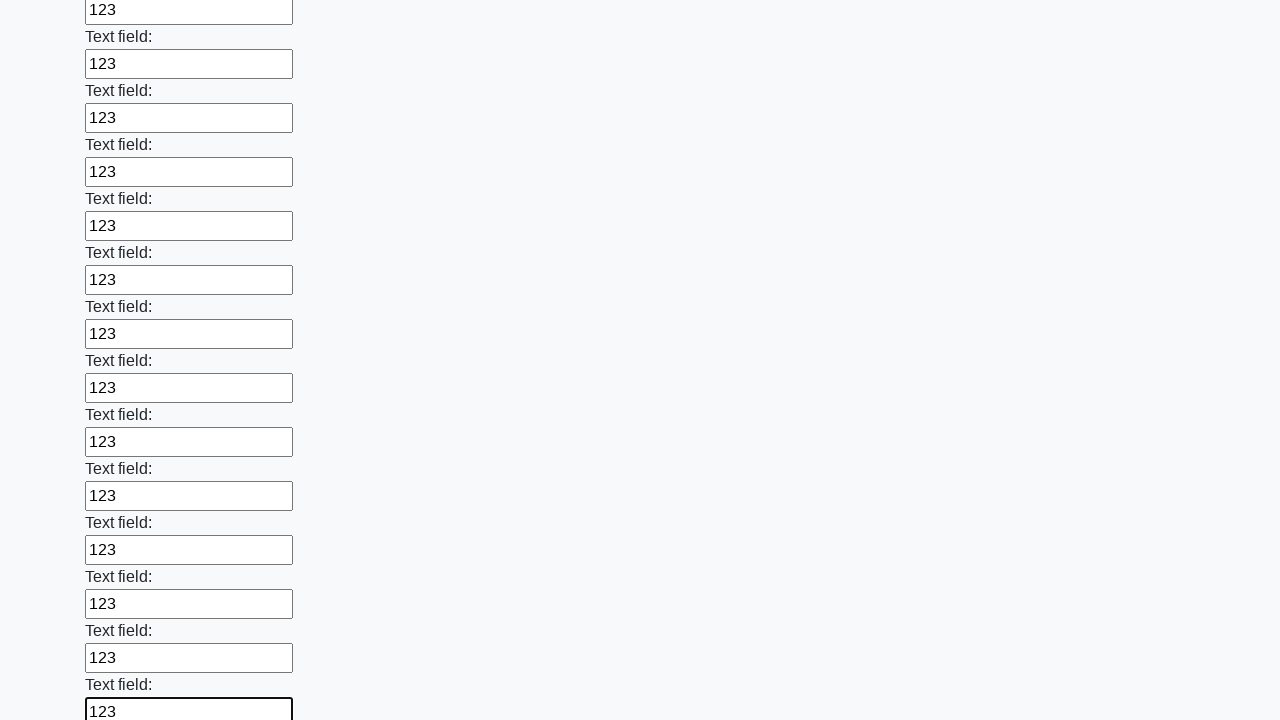

Filled input field with value '123' on input >> nth=65
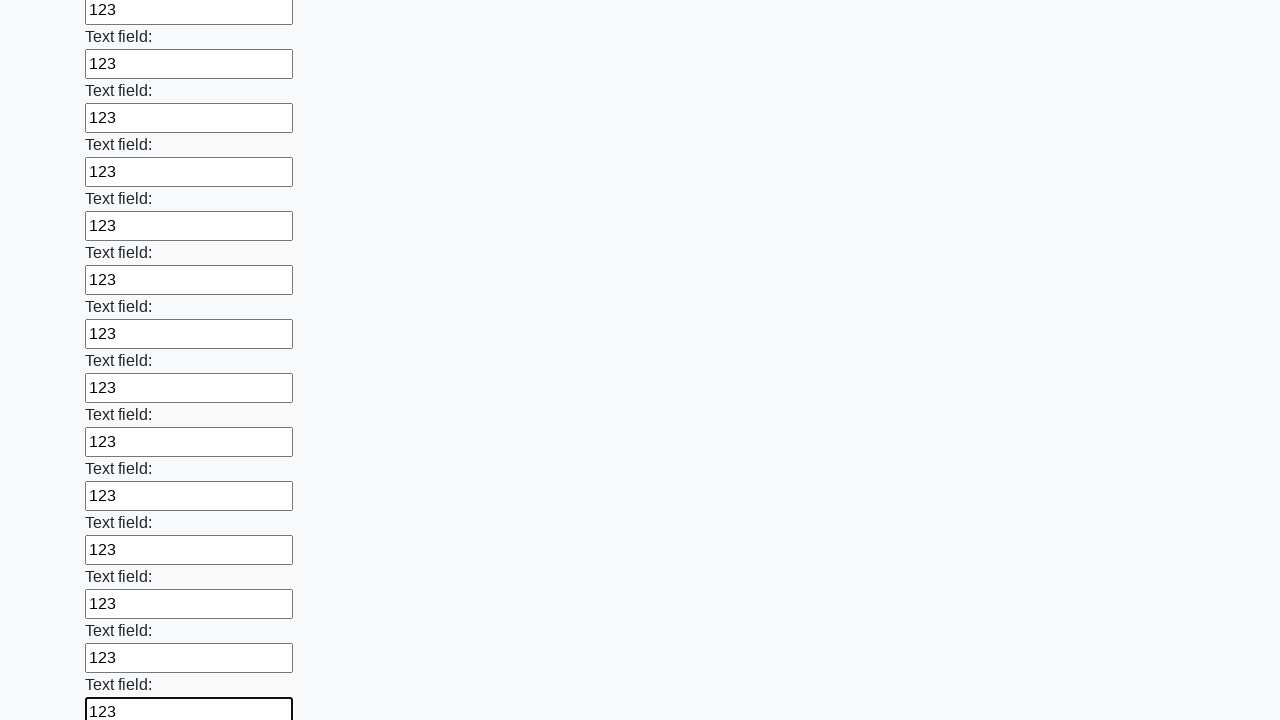

Filled input field with value '123' on input >> nth=66
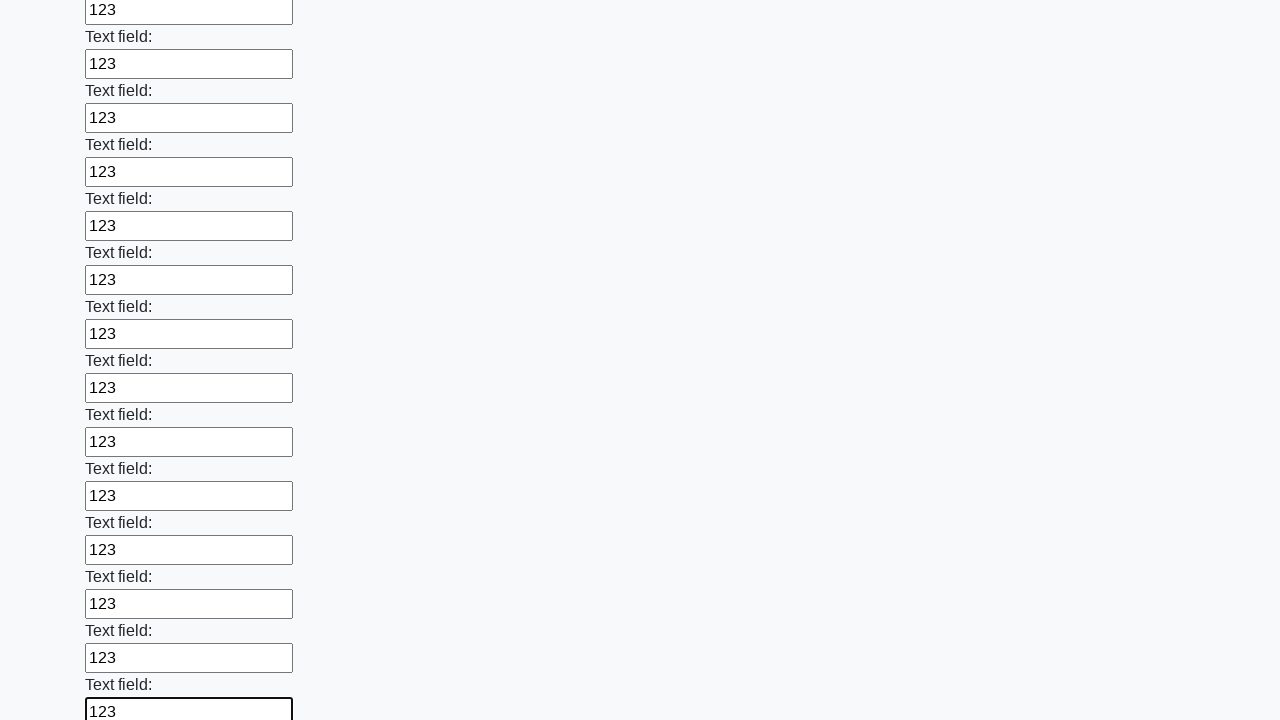

Filled input field with value '123' on input >> nth=67
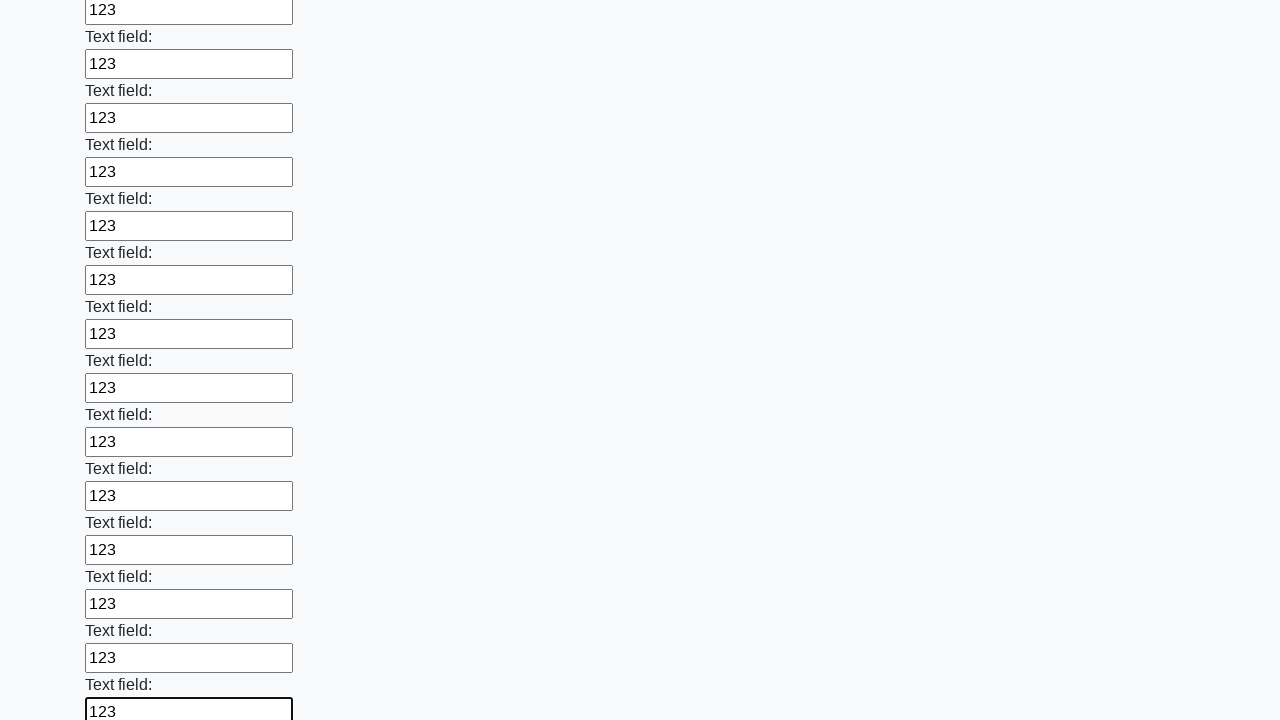

Filled input field with value '123' on input >> nth=68
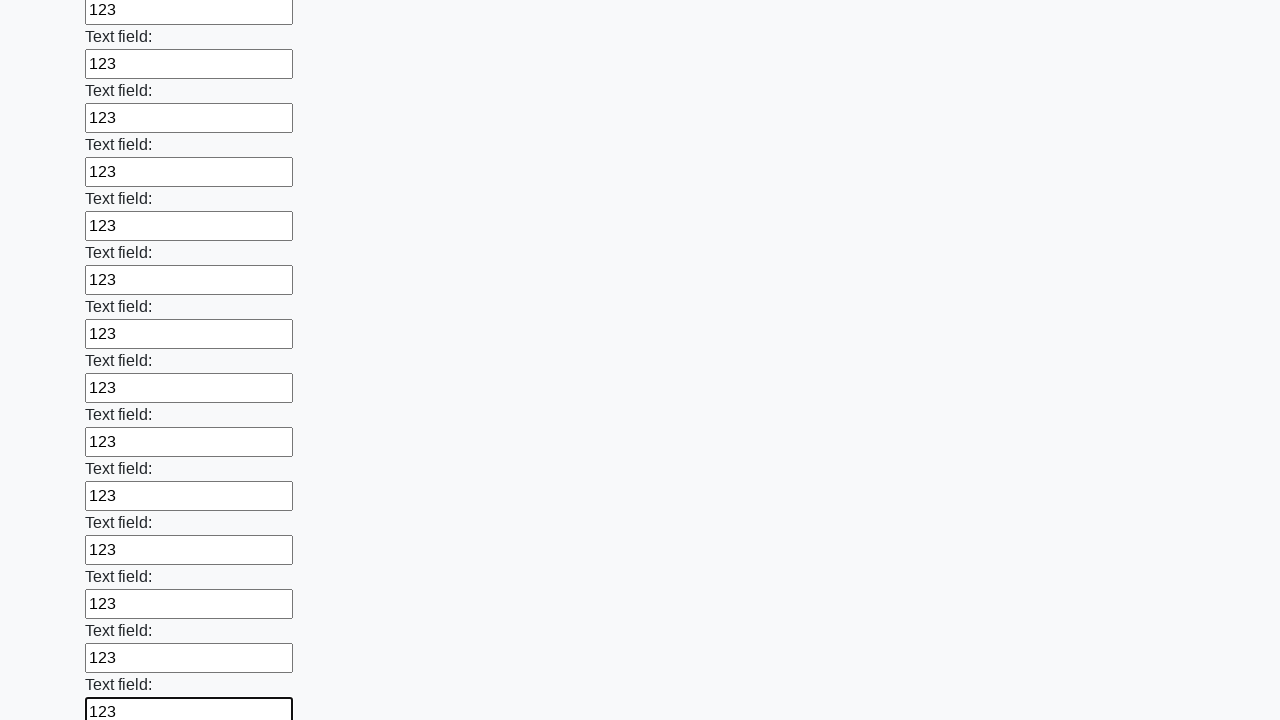

Filled input field with value '123' on input >> nth=69
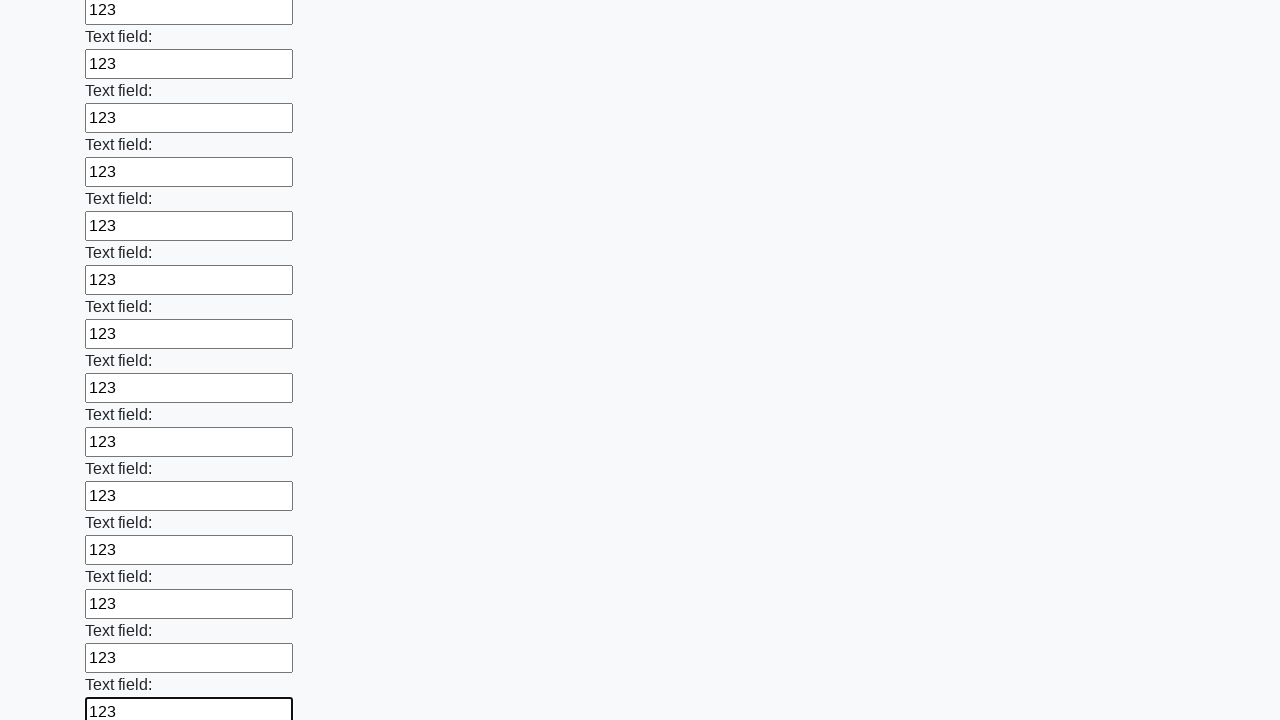

Filled input field with value '123' on input >> nth=70
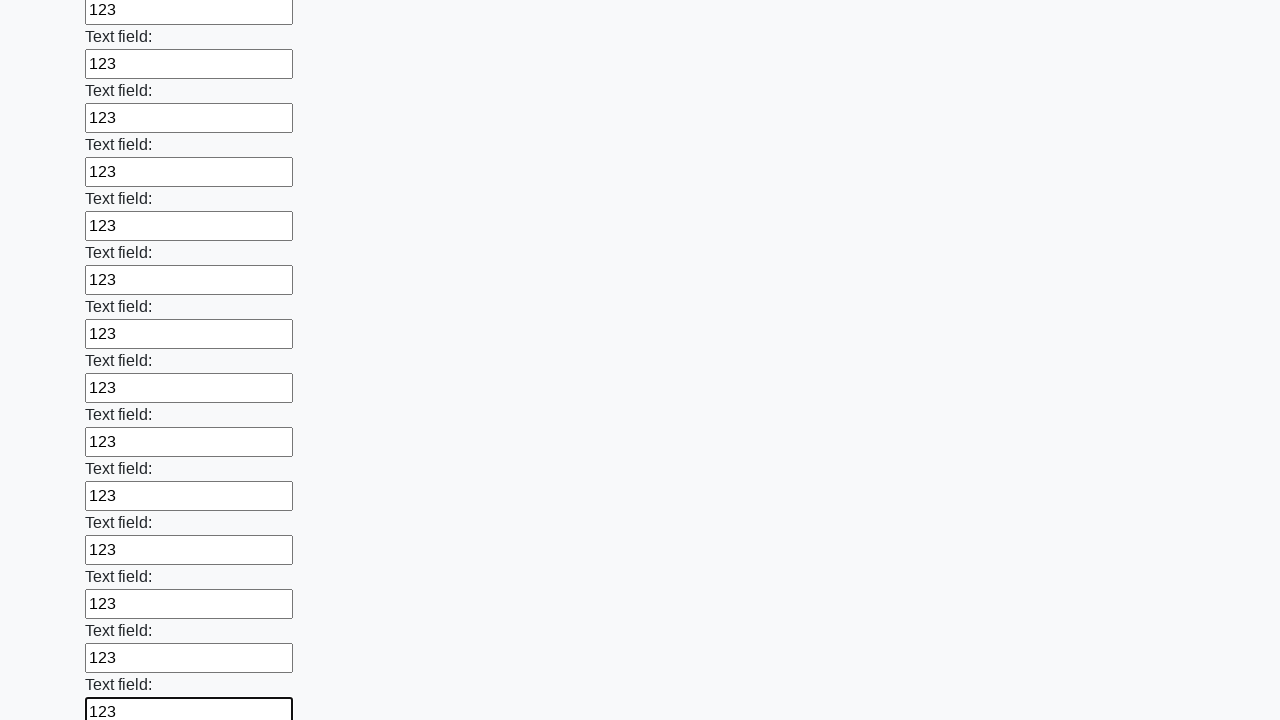

Filled input field with value '123' on input >> nth=71
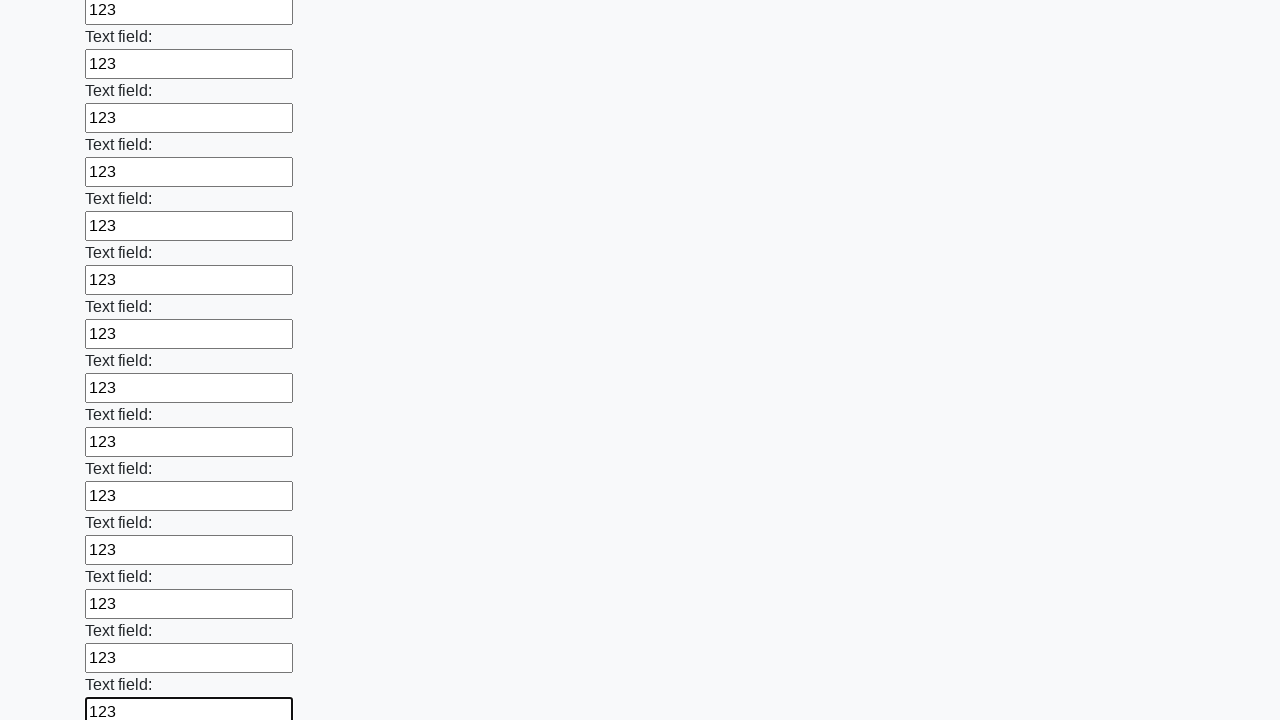

Filled input field with value '123' on input >> nth=72
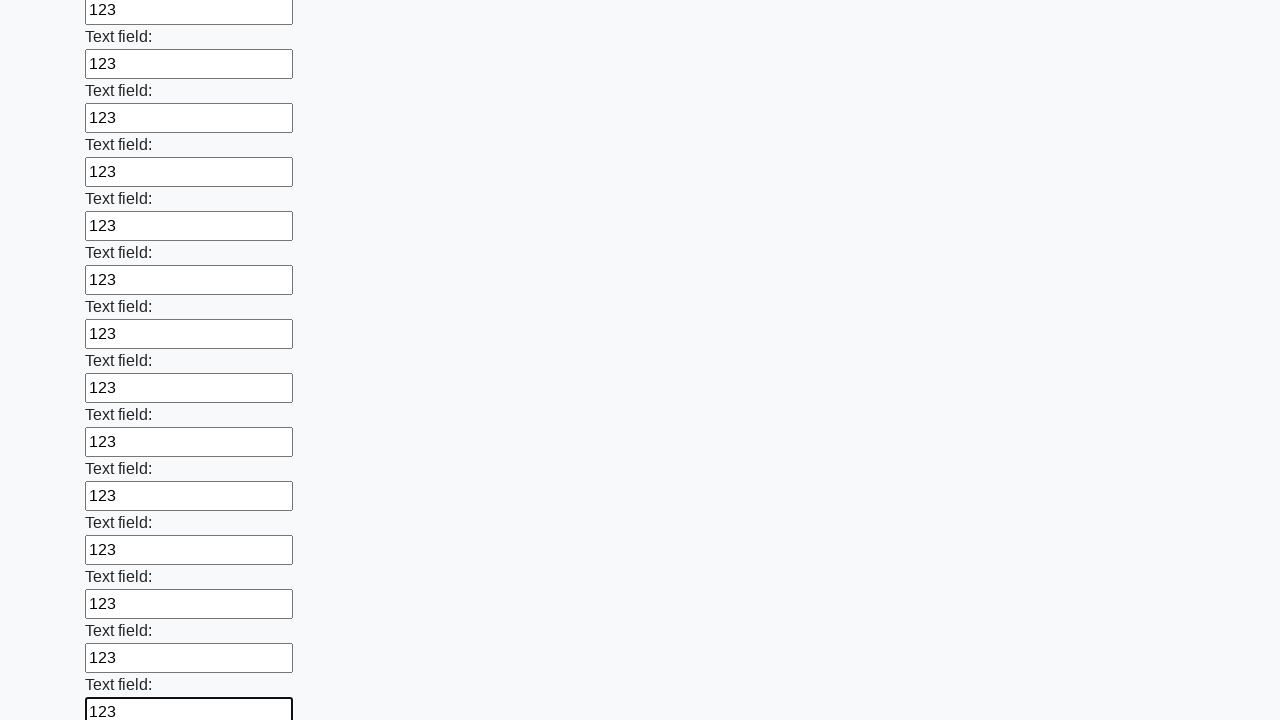

Filled input field with value '123' on input >> nth=73
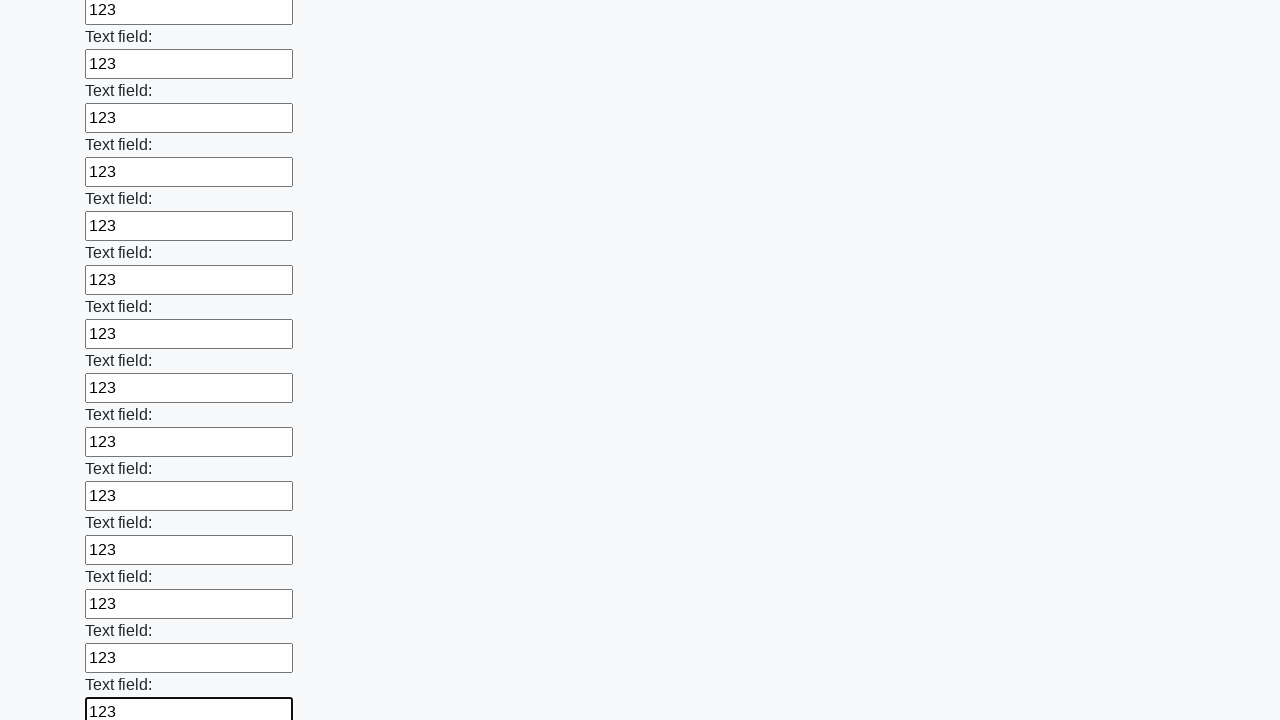

Filled input field with value '123' on input >> nth=74
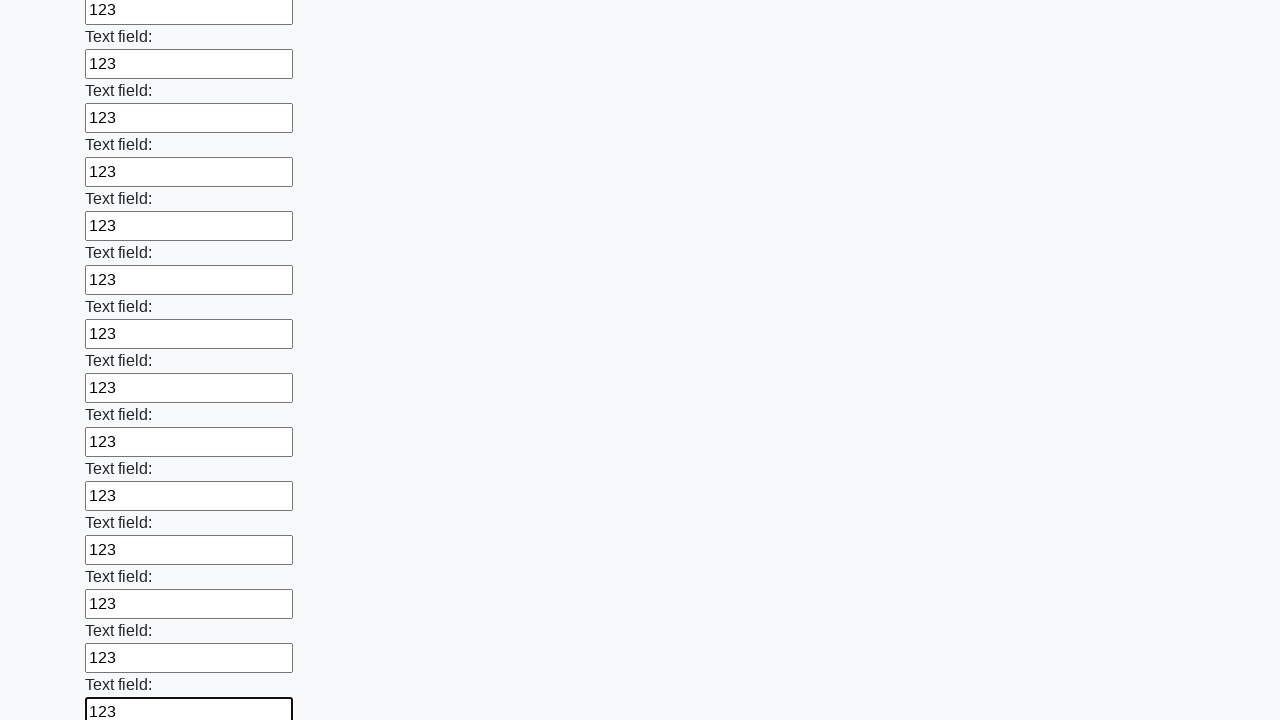

Filled input field with value '123' on input >> nth=75
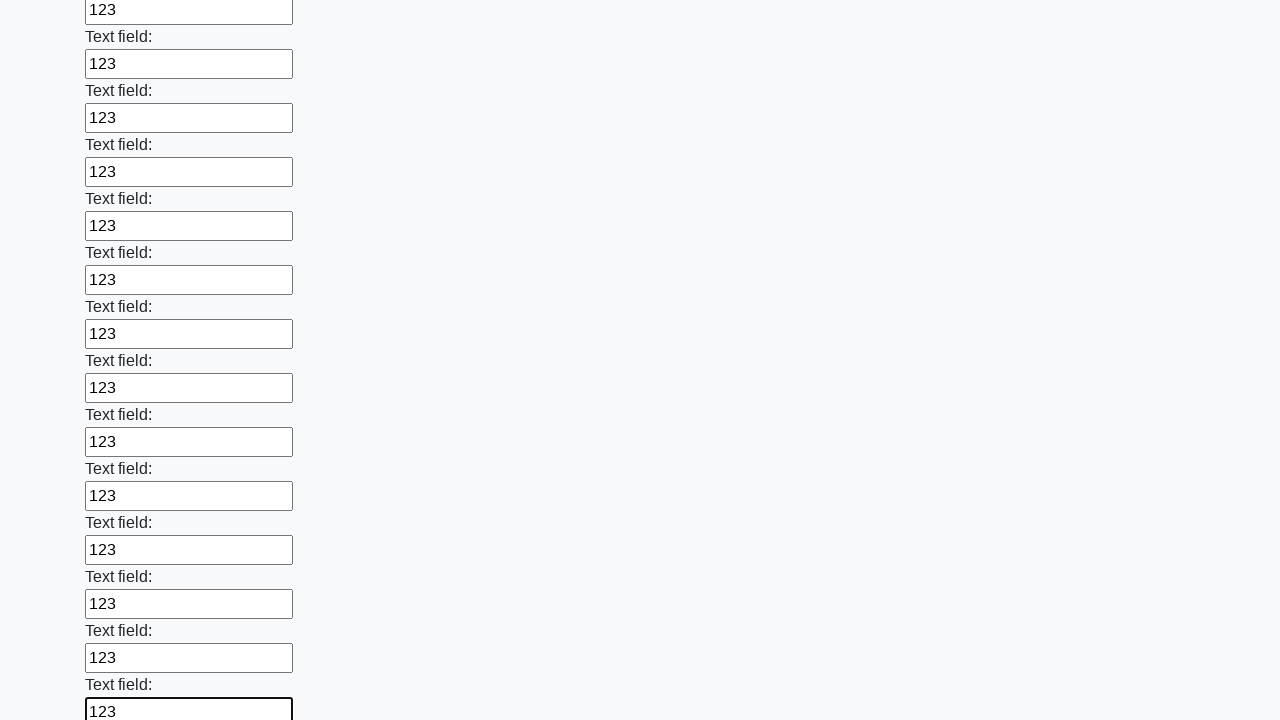

Filled input field with value '123' on input >> nth=76
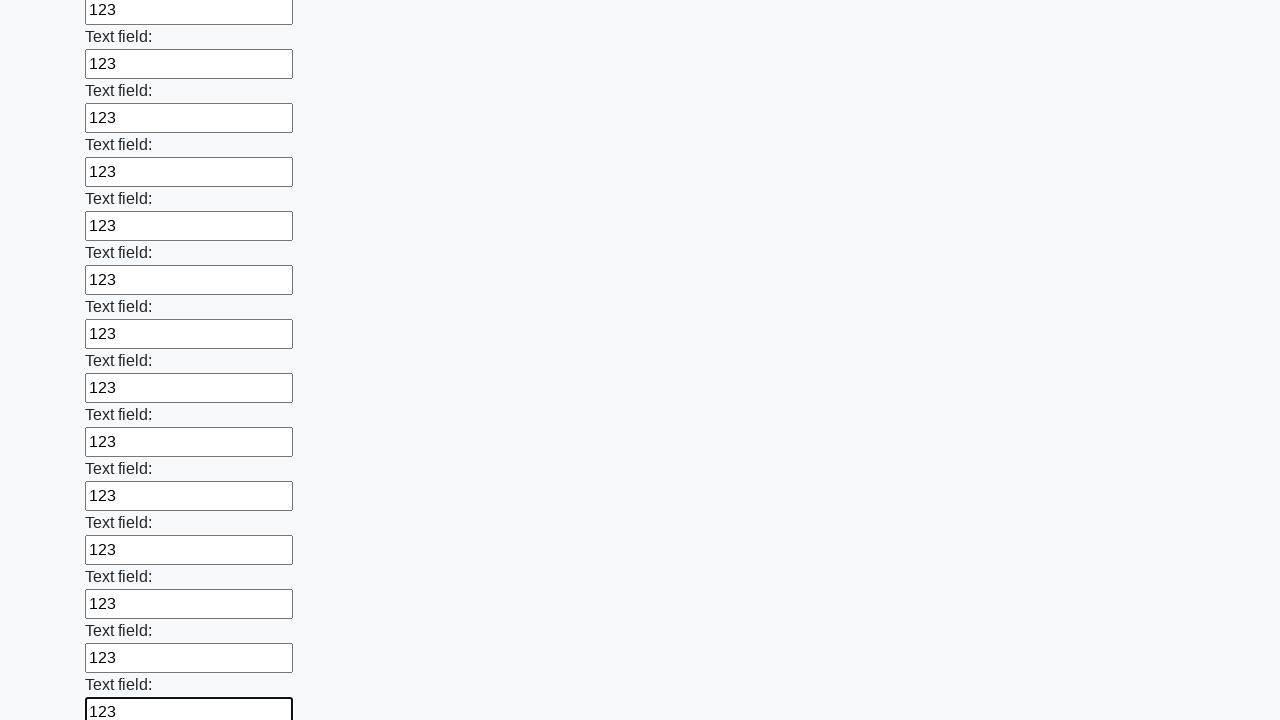

Filled input field with value '123' on input >> nth=77
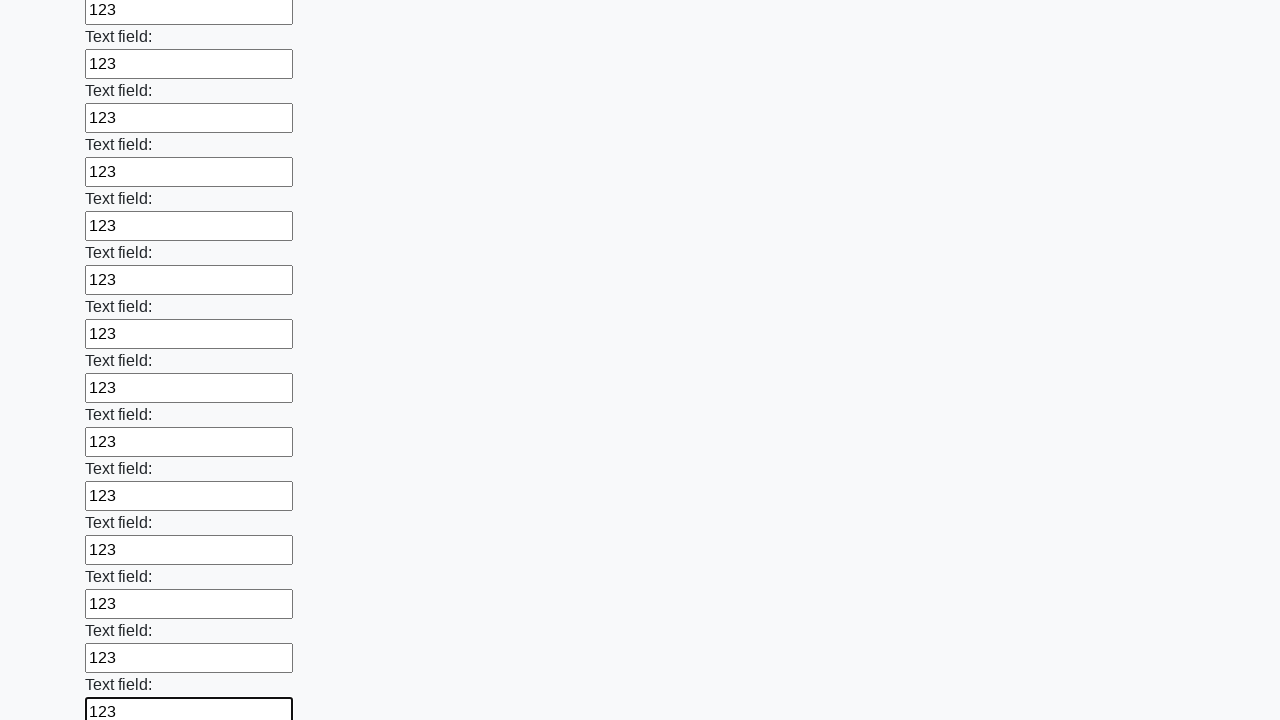

Filled input field with value '123' on input >> nth=78
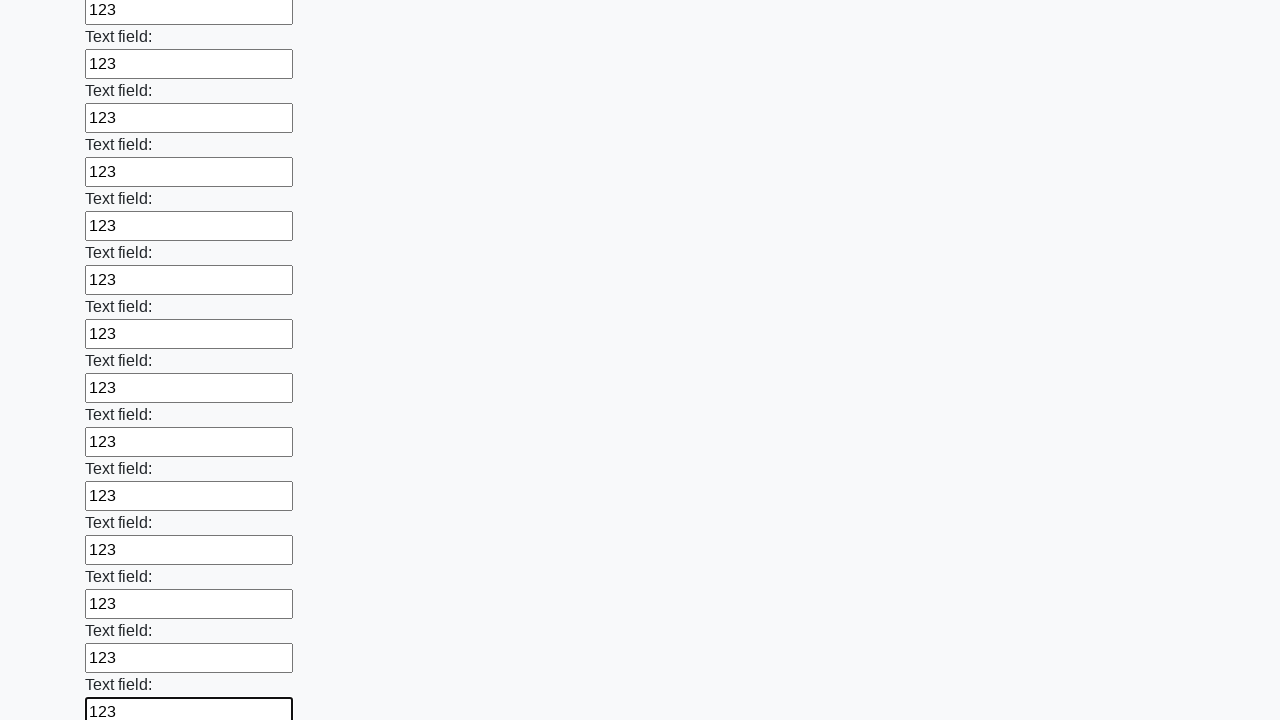

Filled input field with value '123' on input >> nth=79
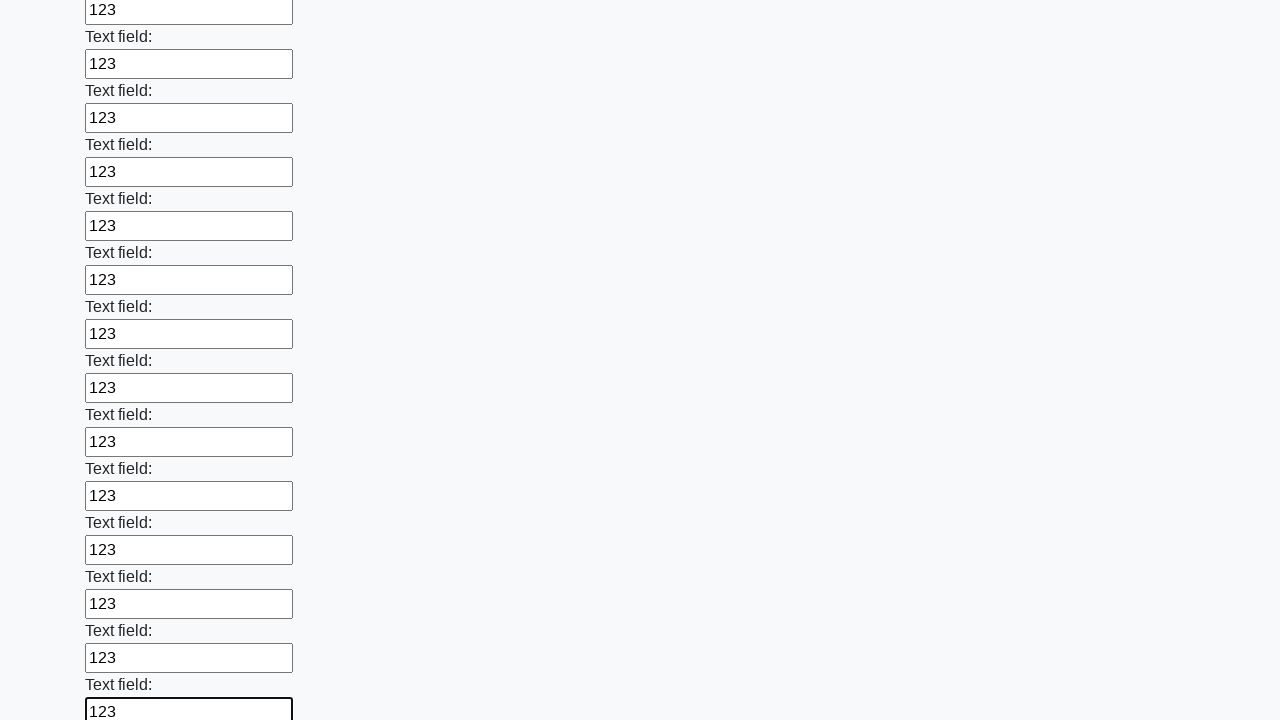

Filled input field with value '123' on input >> nth=80
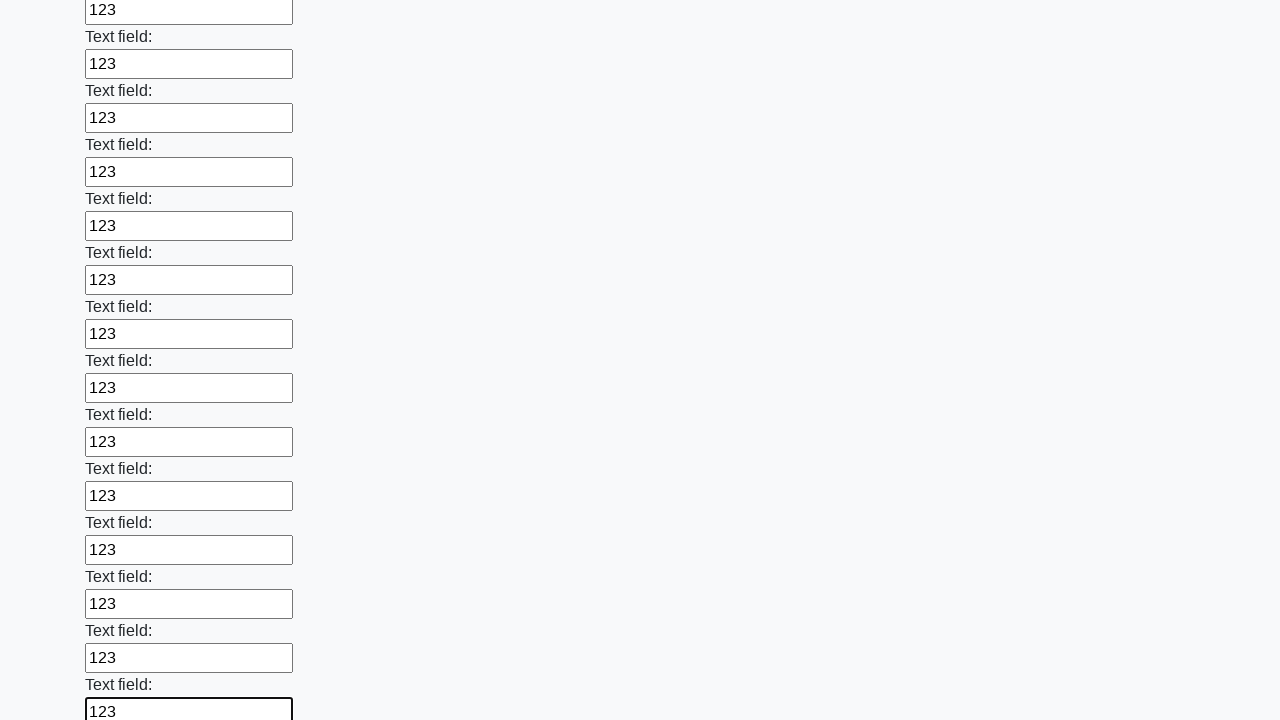

Filled input field with value '123' on input >> nth=81
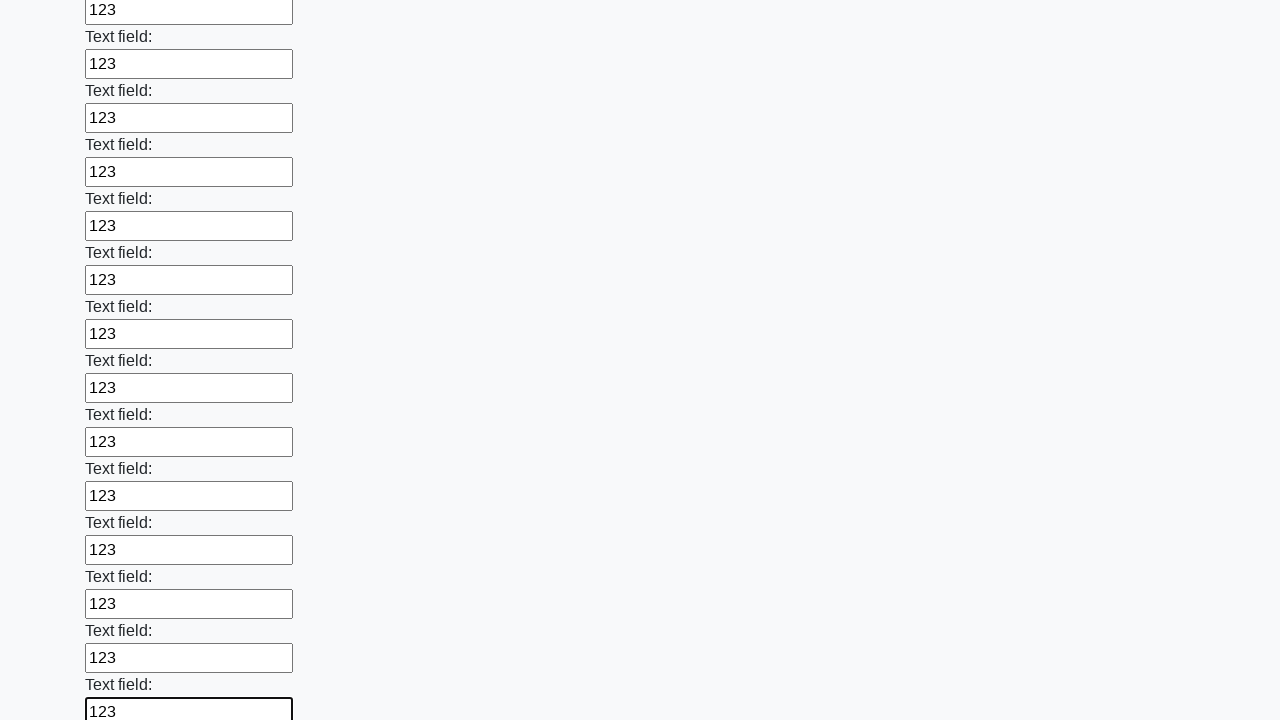

Filled input field with value '123' on input >> nth=82
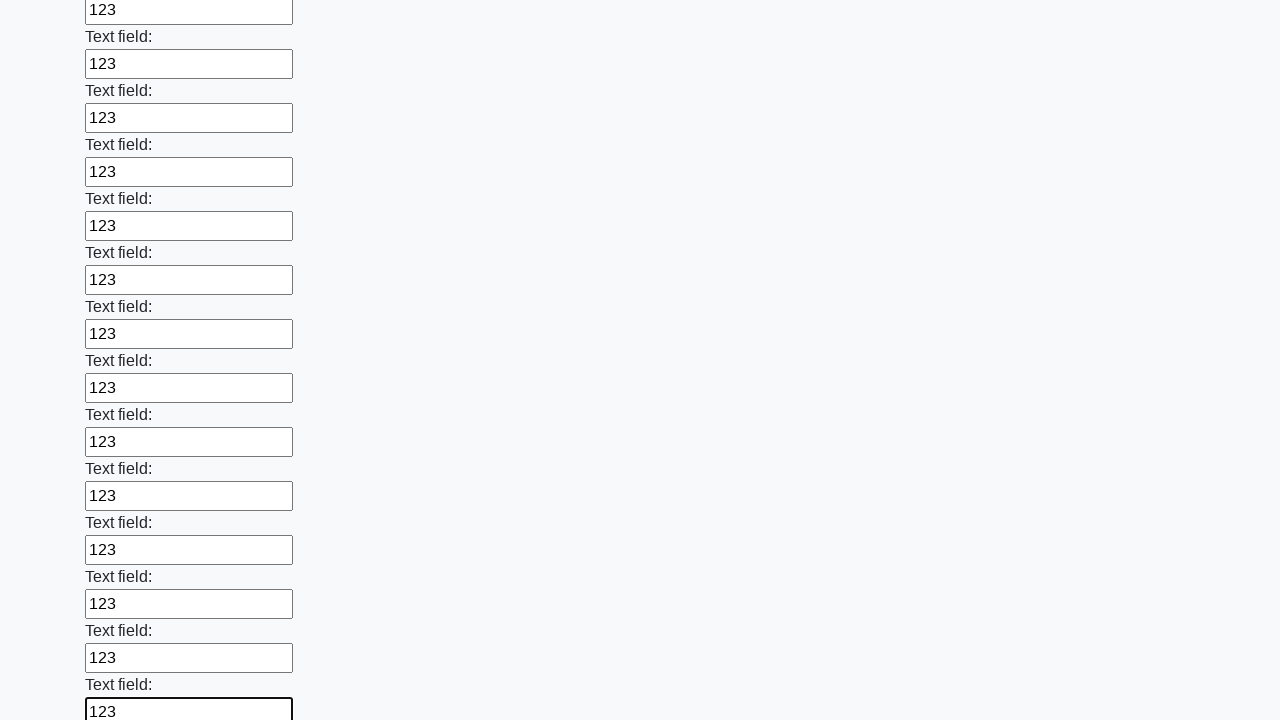

Filled input field with value '123' on input >> nth=83
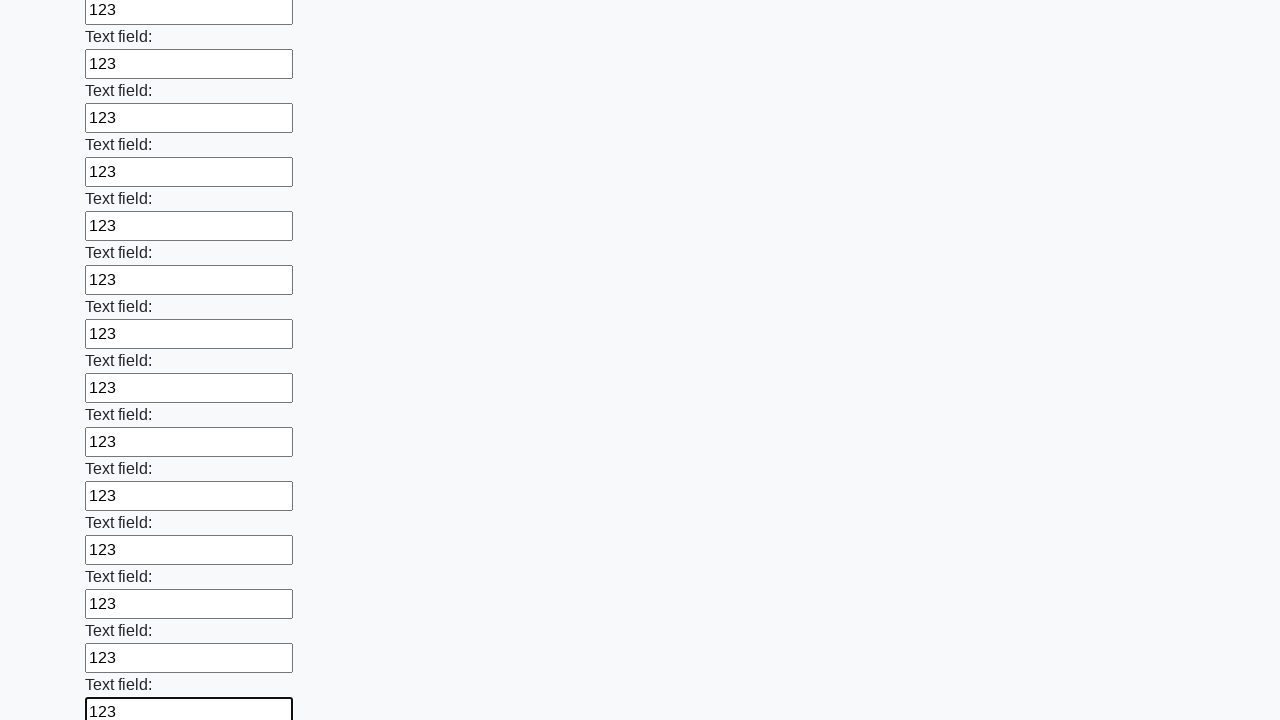

Filled input field with value '123' on input >> nth=84
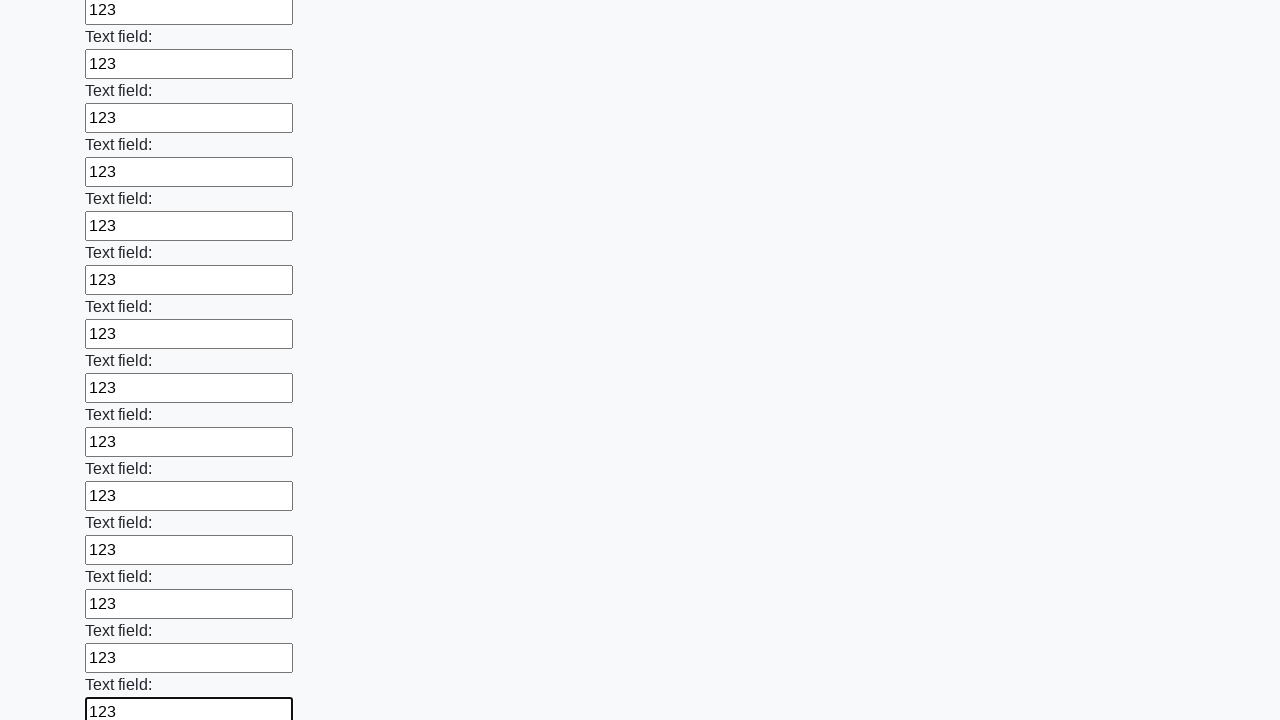

Filled input field with value '123' on input >> nth=85
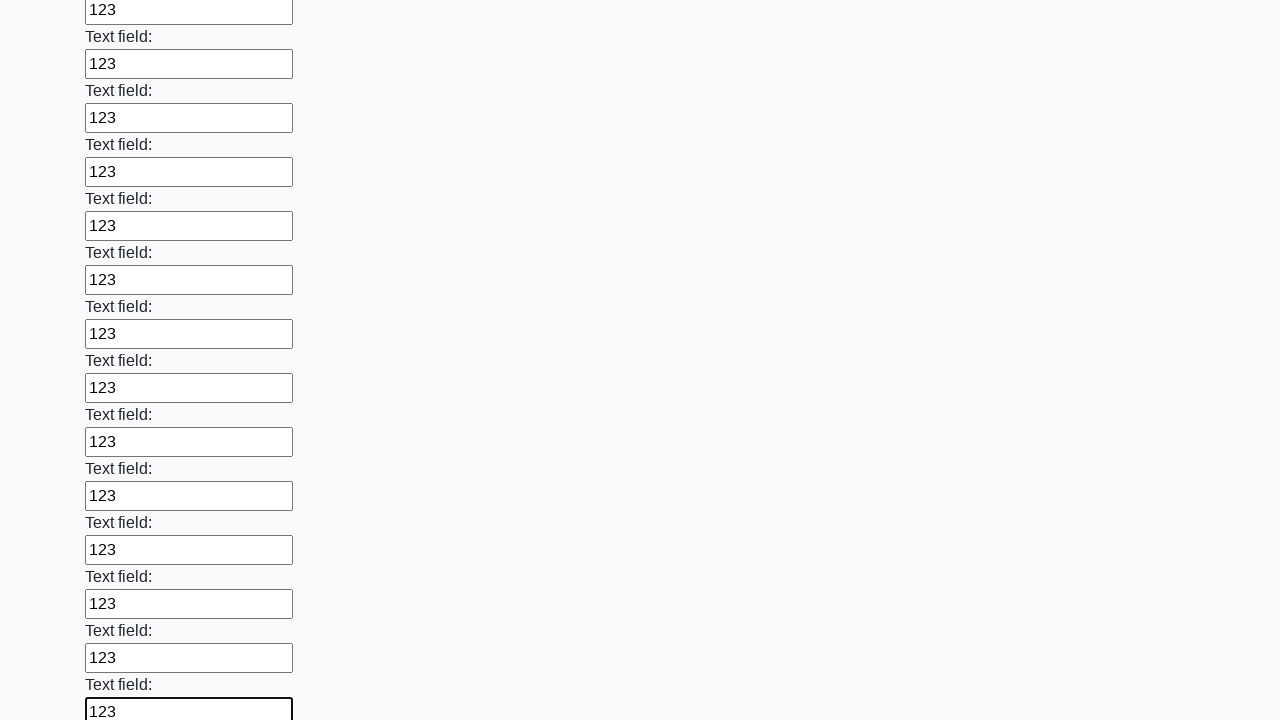

Filled input field with value '123' on input >> nth=86
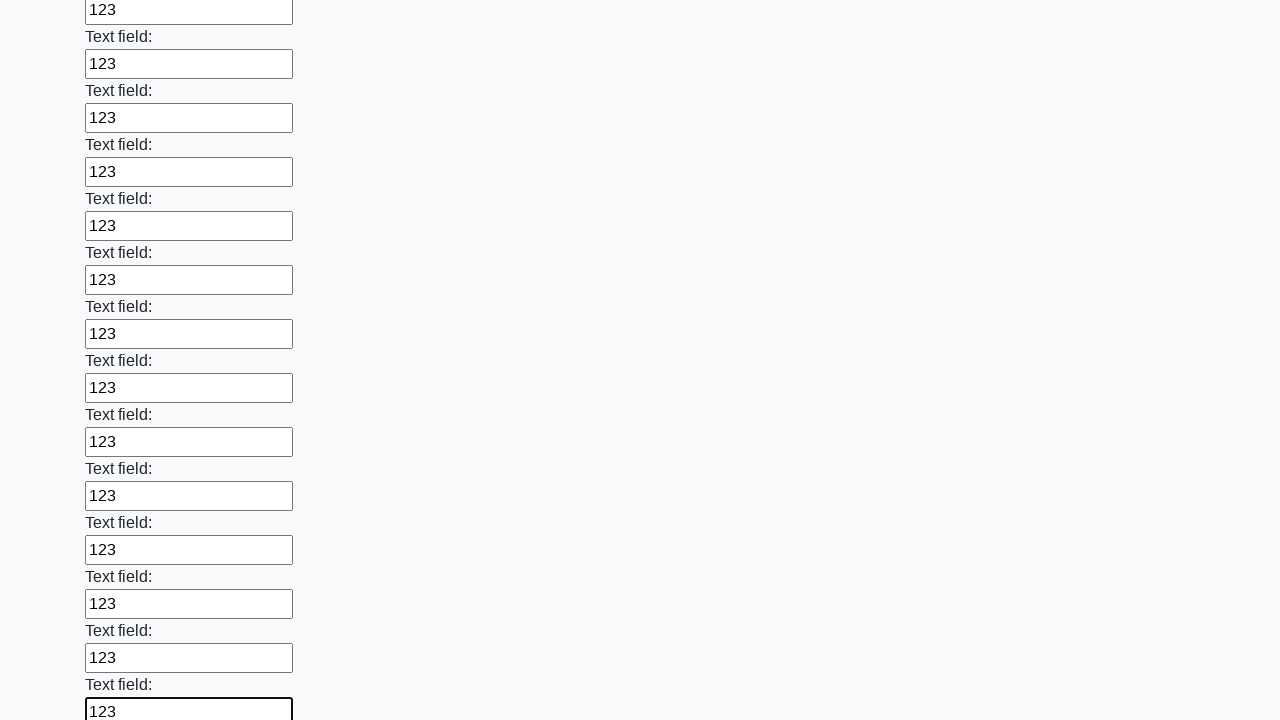

Filled input field with value '123' on input >> nth=87
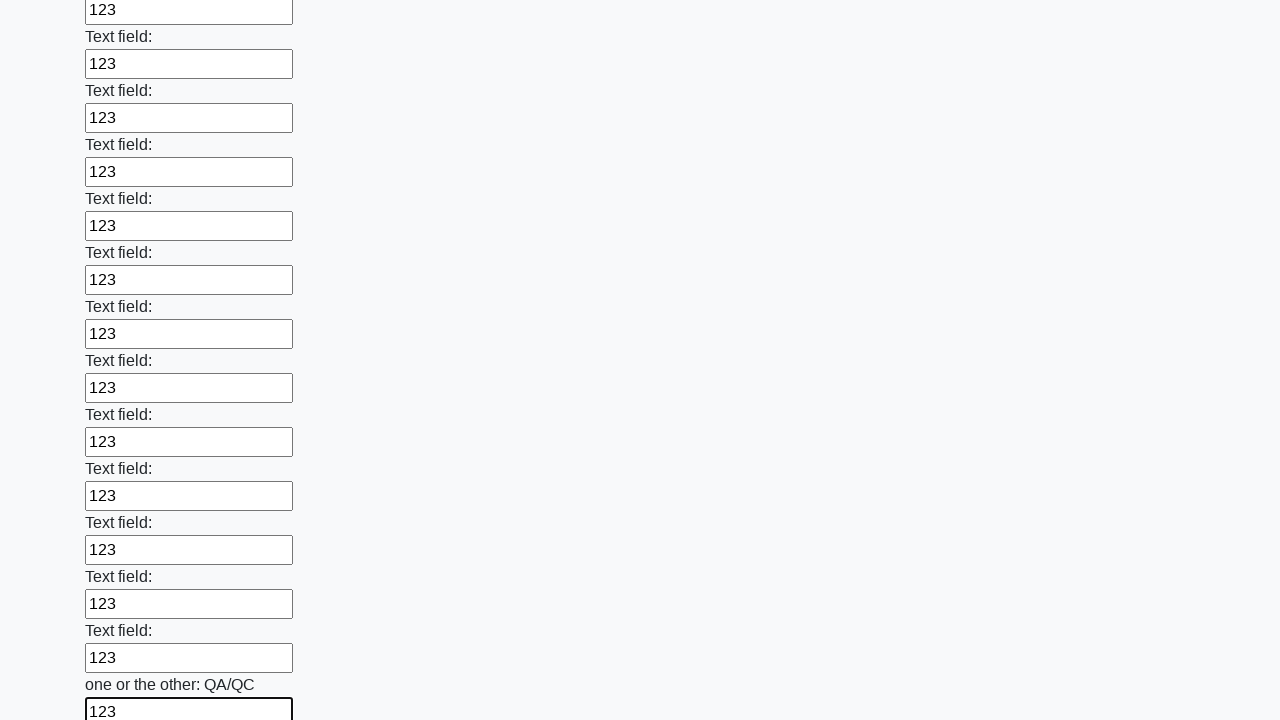

Filled input field with value '123' on input >> nth=88
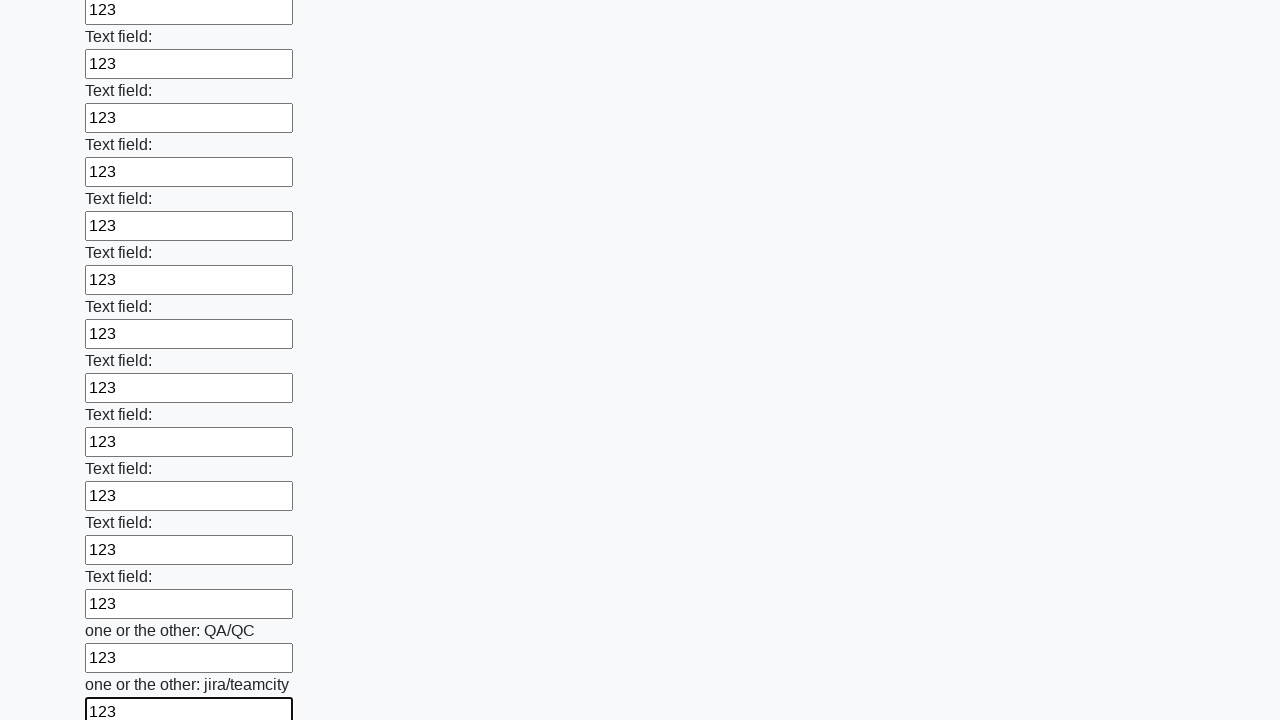

Filled input field with value '123' on input >> nth=89
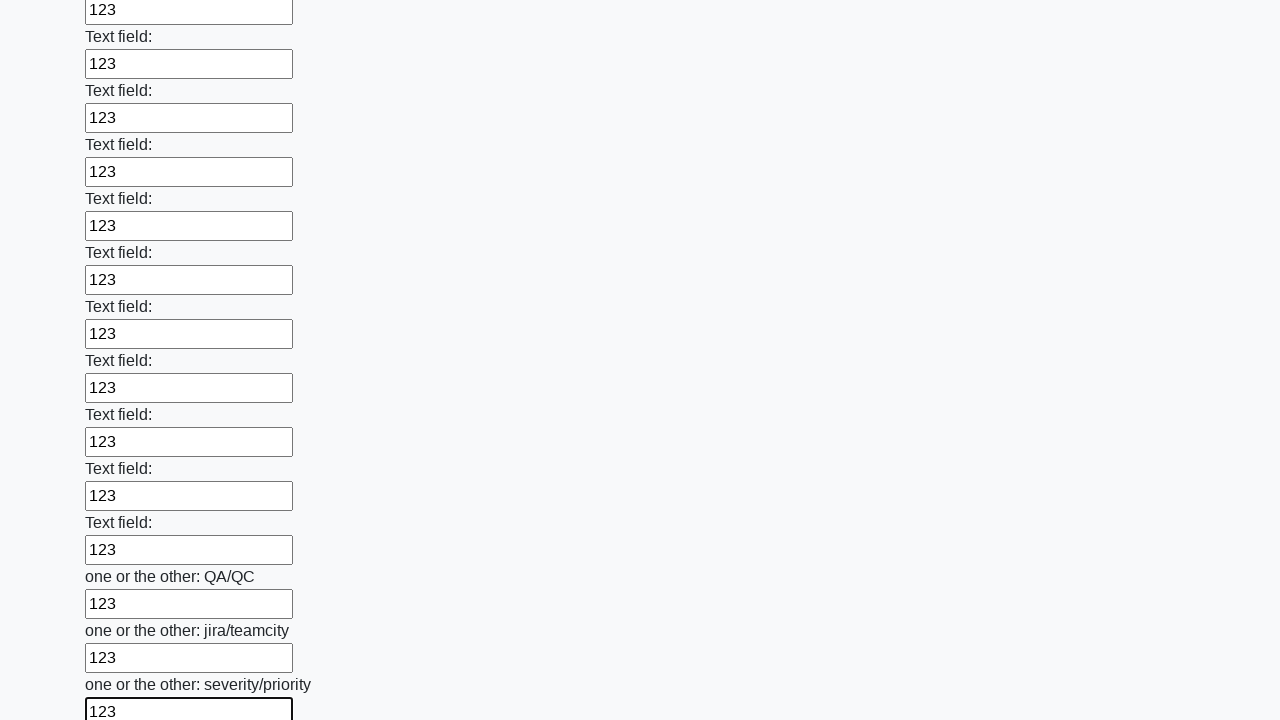

Filled input field with value '123' on input >> nth=90
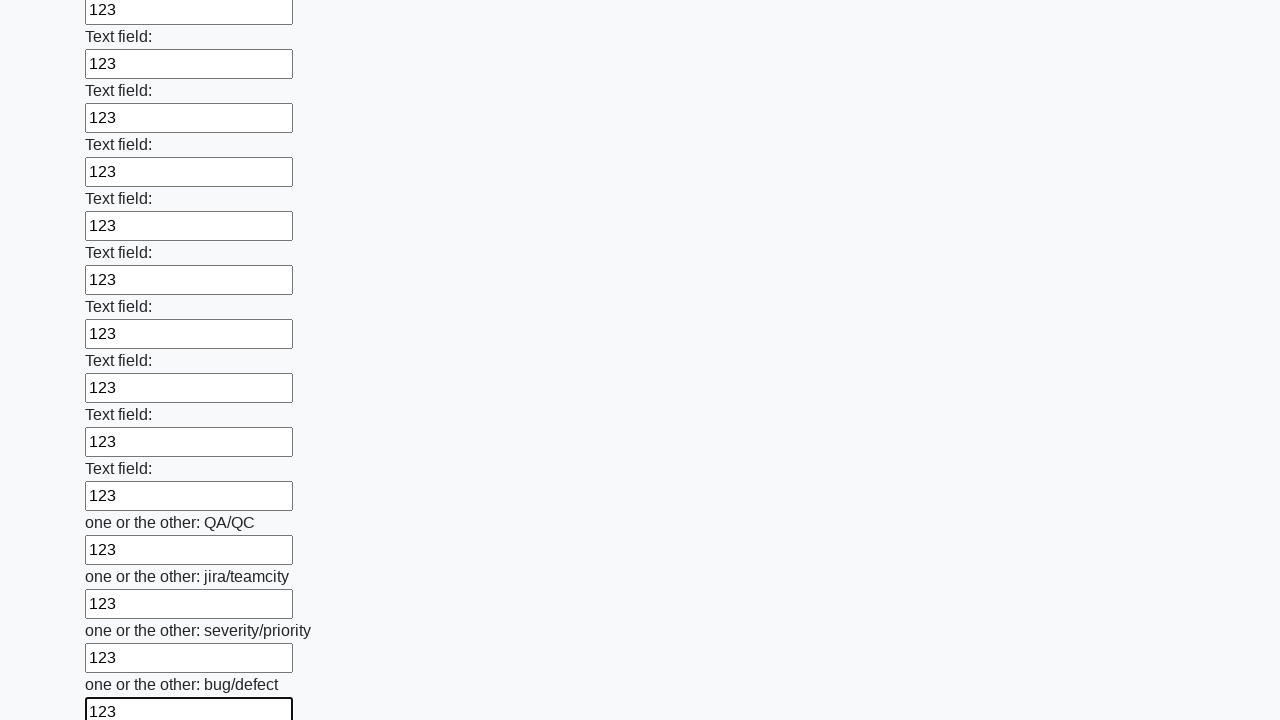

Filled input field with value '123' on input >> nth=91
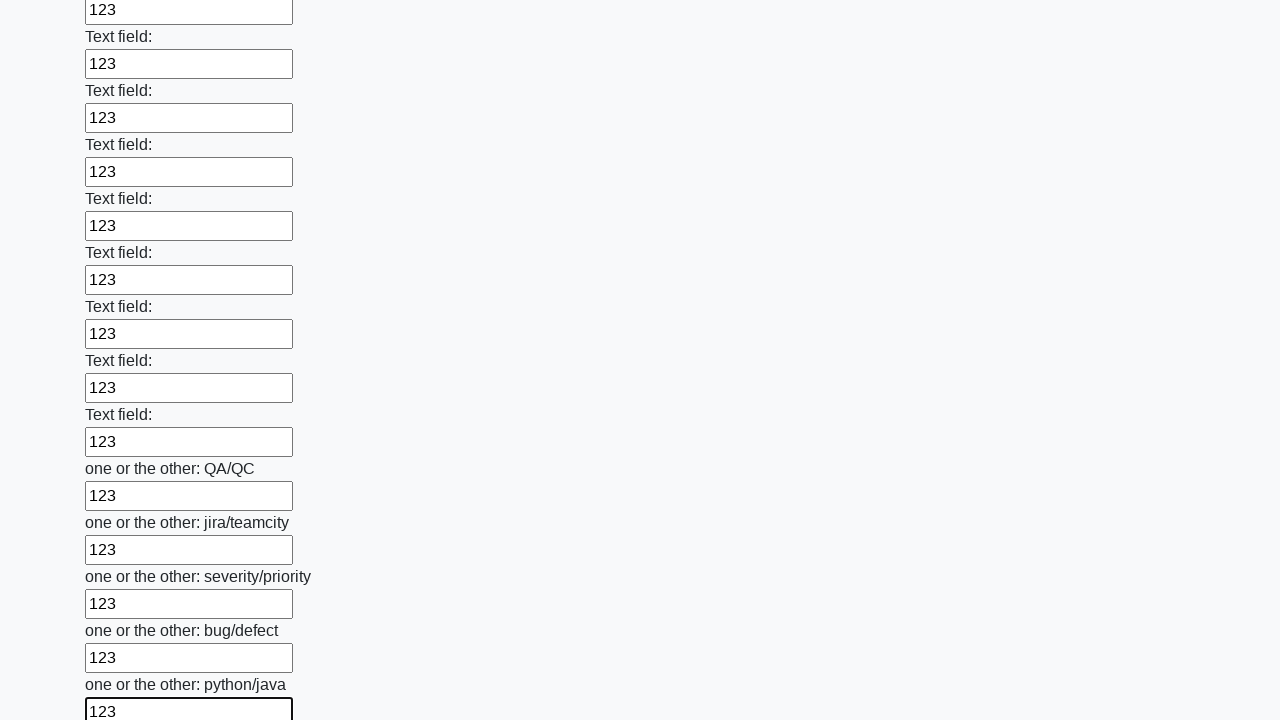

Filled input field with value '123' on input >> nth=92
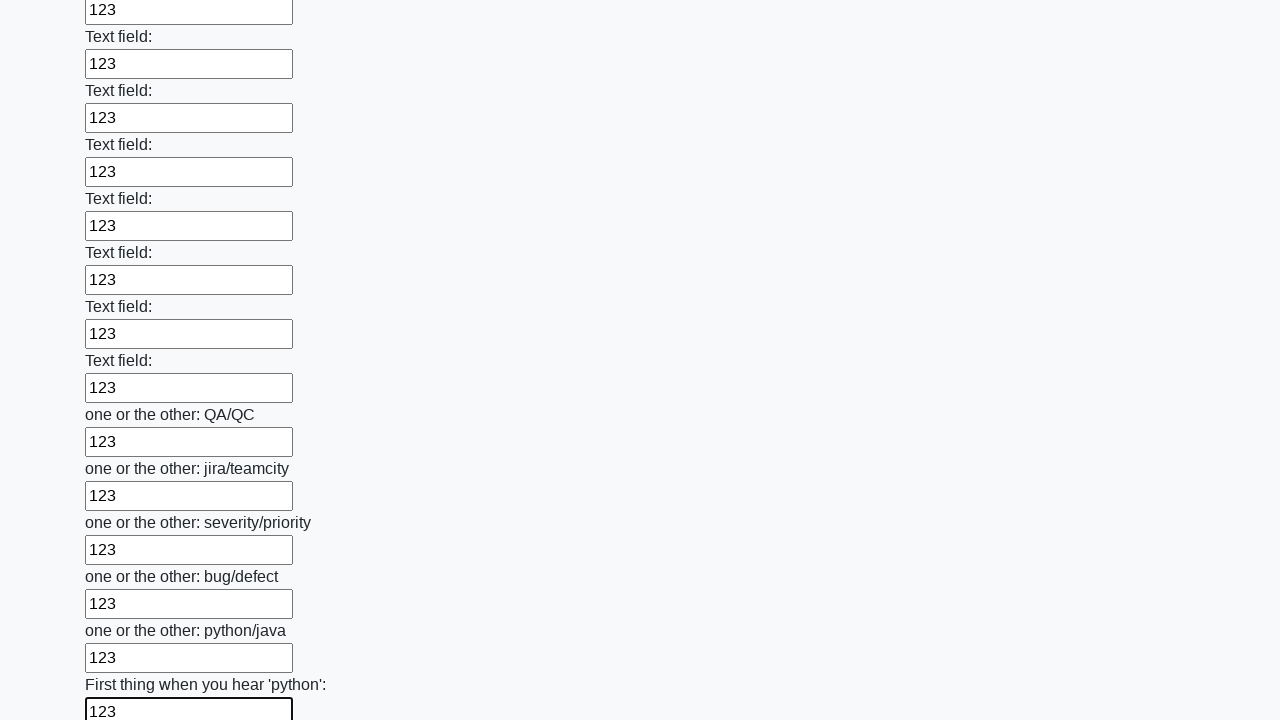

Filled input field with value '123' on input >> nth=93
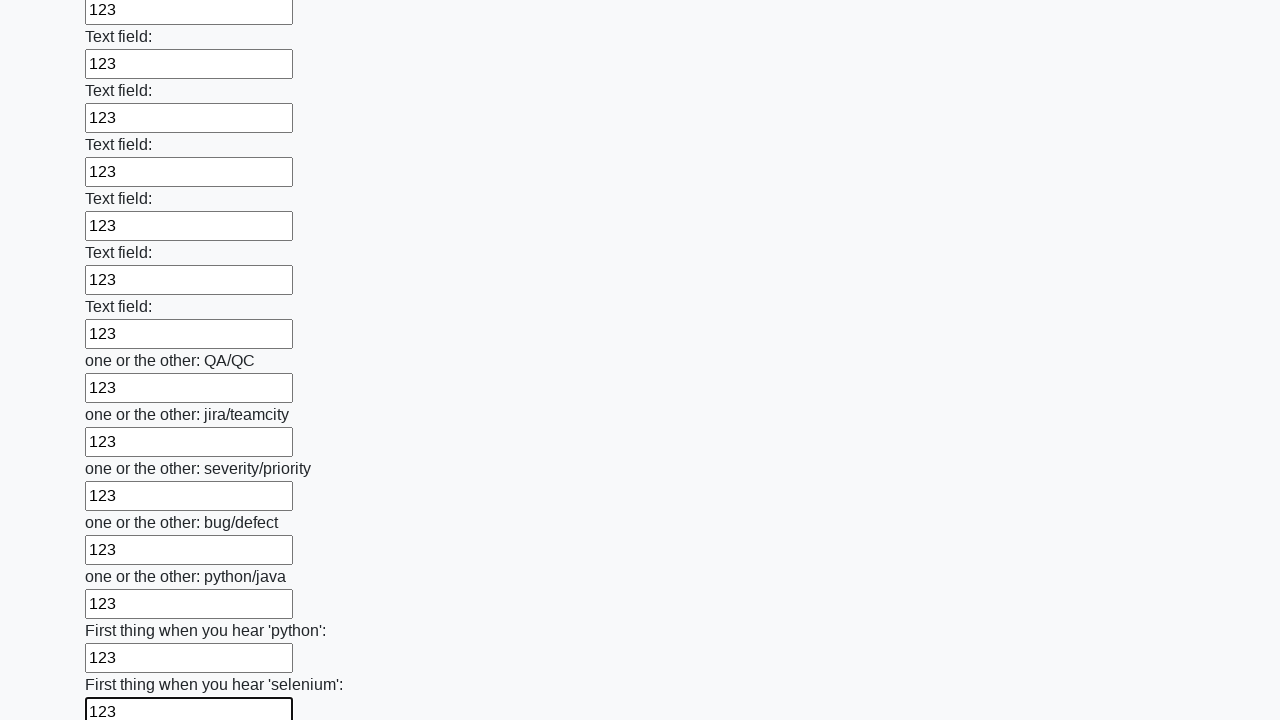

Filled input field with value '123' on input >> nth=94
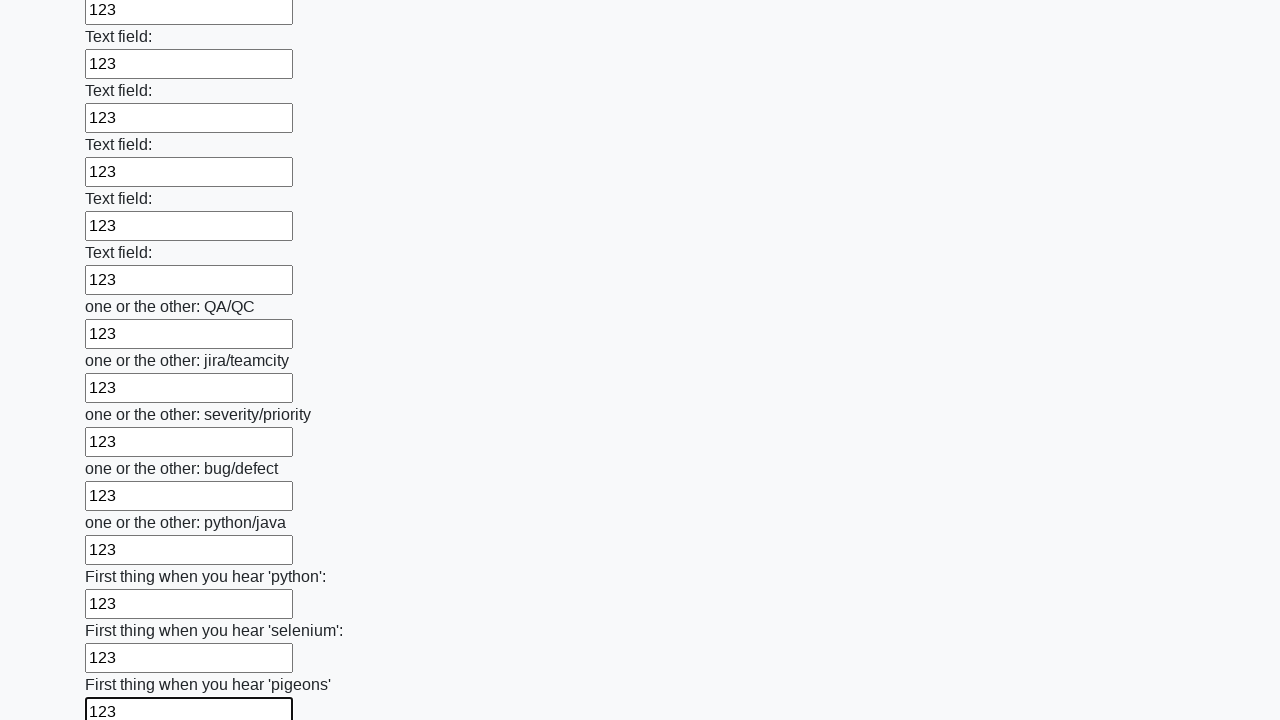

Filled input field with value '123' on input >> nth=95
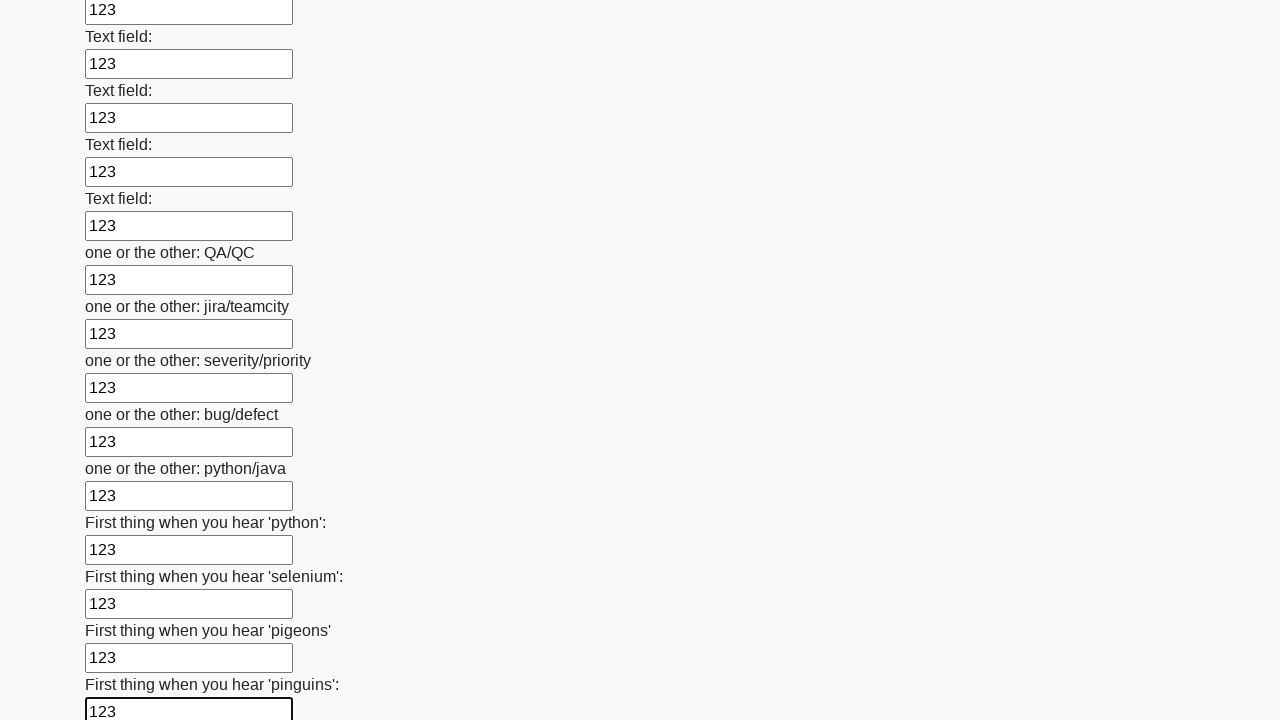

Filled input field with value '123' on input >> nth=96
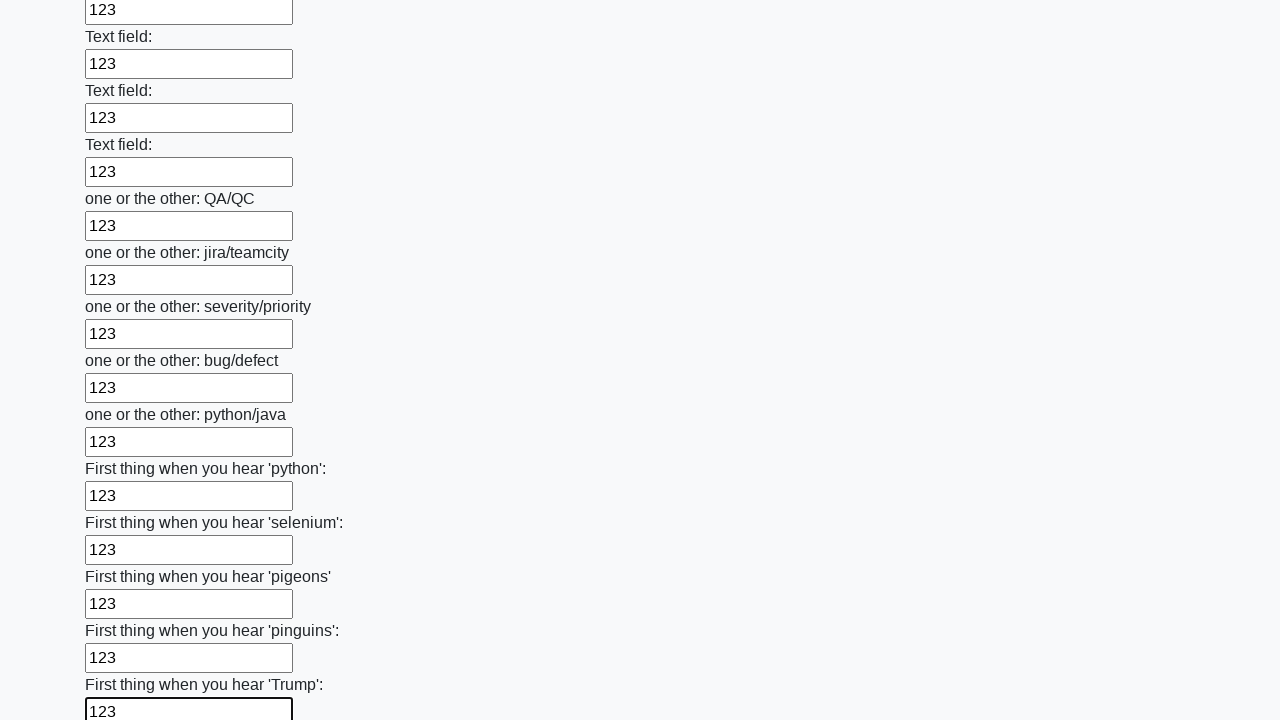

Filled input field with value '123' on input >> nth=97
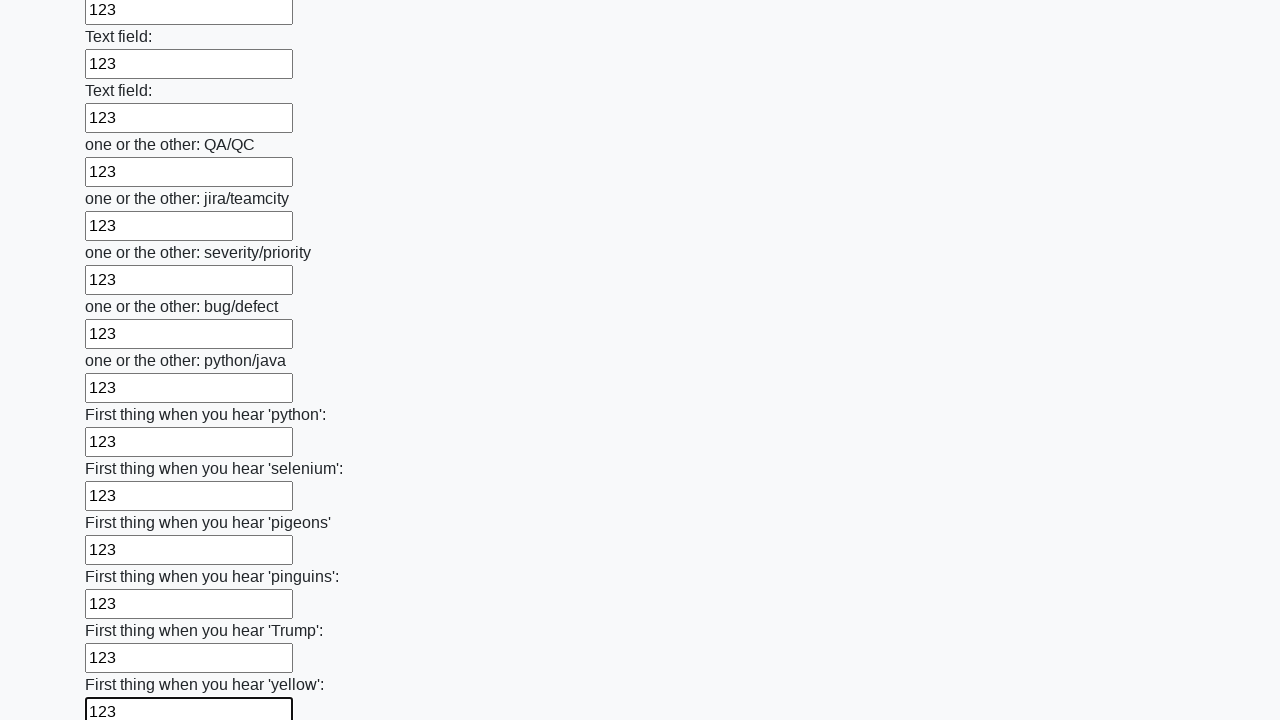

Filled input field with value '123' on input >> nth=98
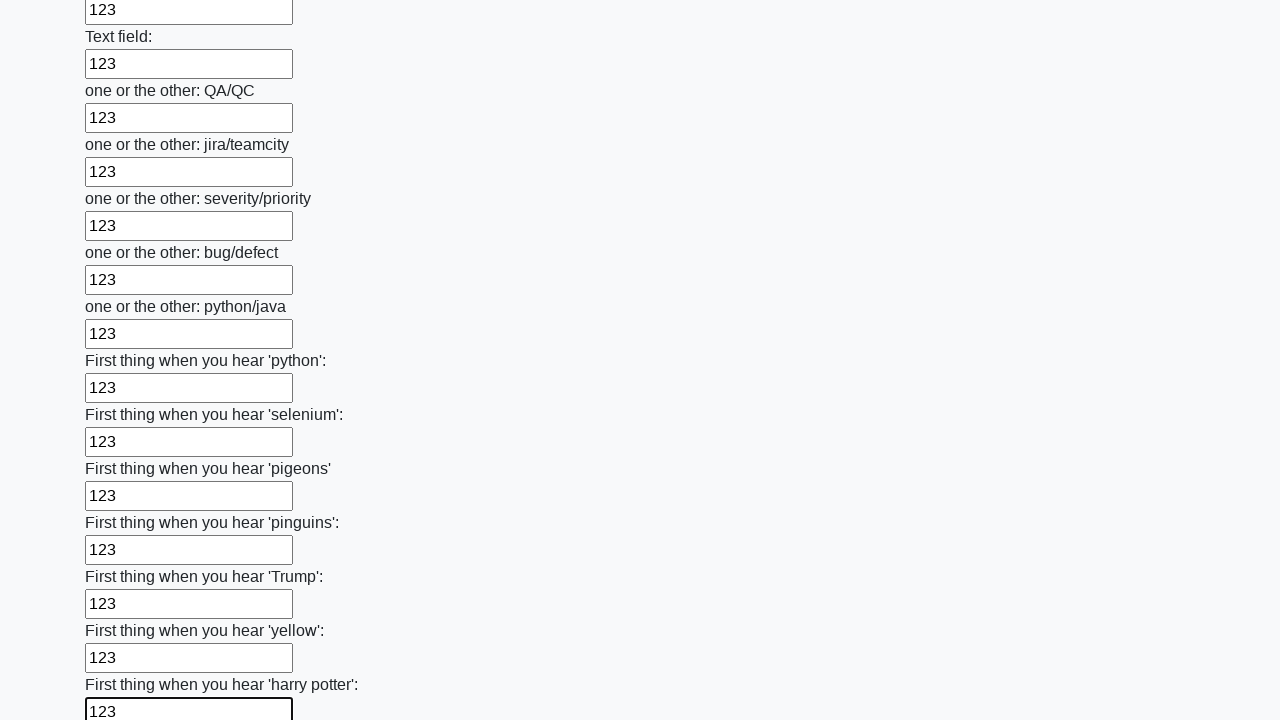

Filled input field with value '123' on input >> nth=99
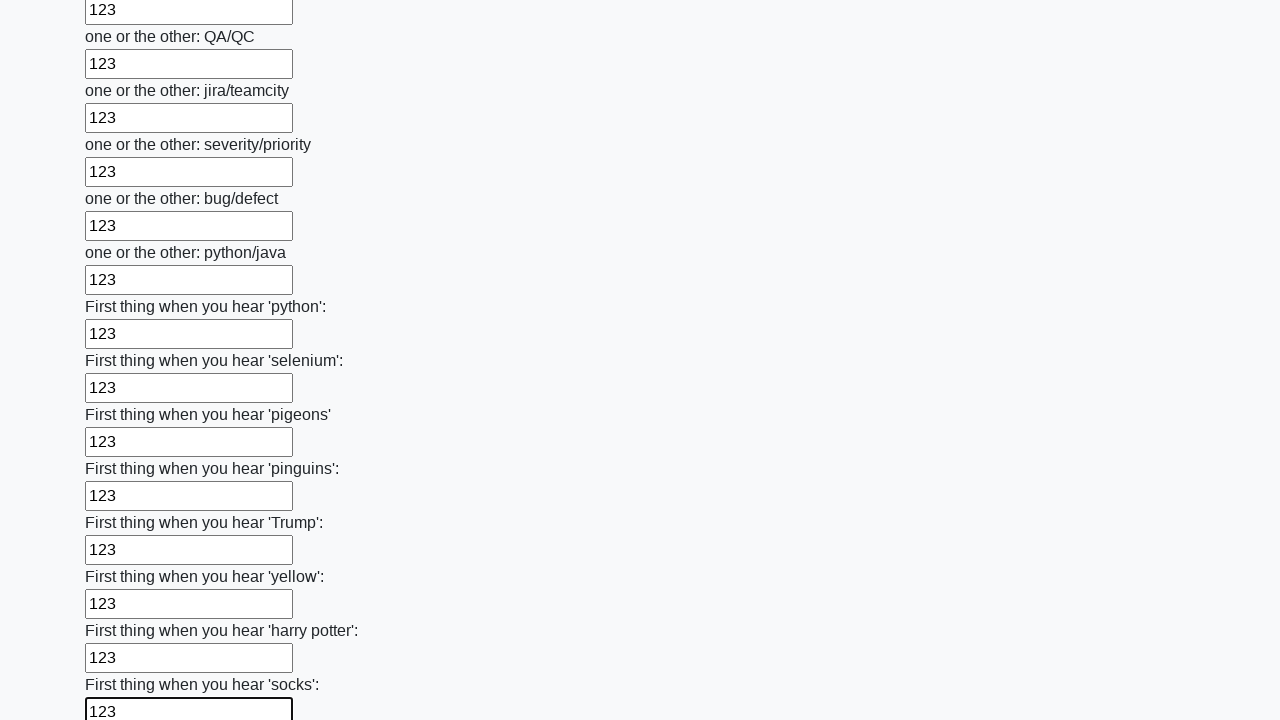

Clicked submit button to submit the form at (123, 611) on button.btn
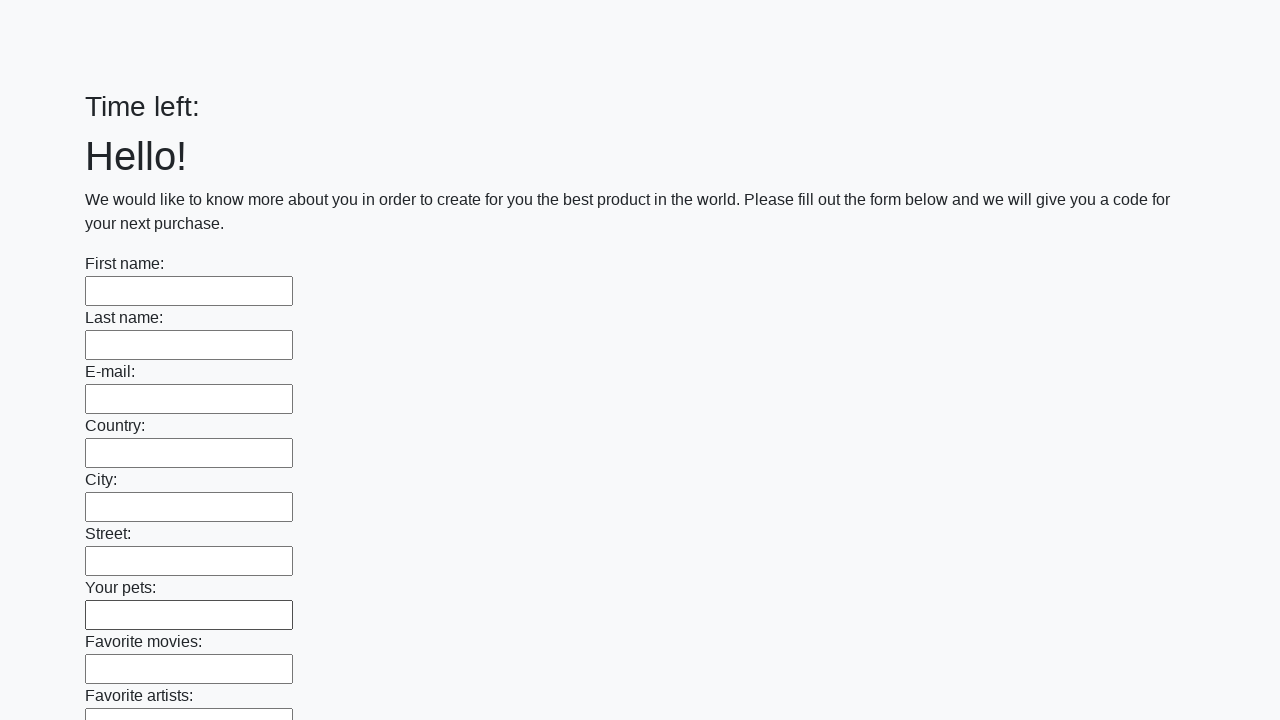

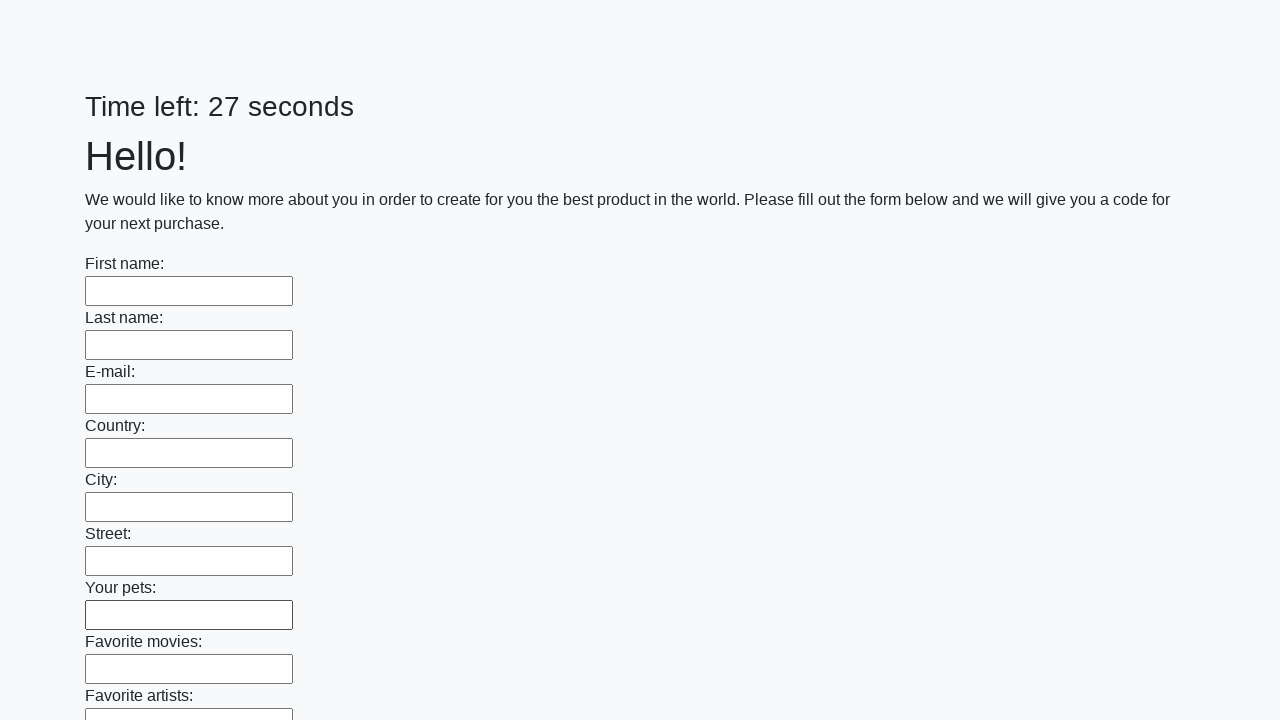